Tests a large form submission by finding all input fields, filling them with text, clicking the submit button, and verifying a success alert appears with the expected congratulations message.

Starting URL: http://suninjuly.github.io/huge_form.html

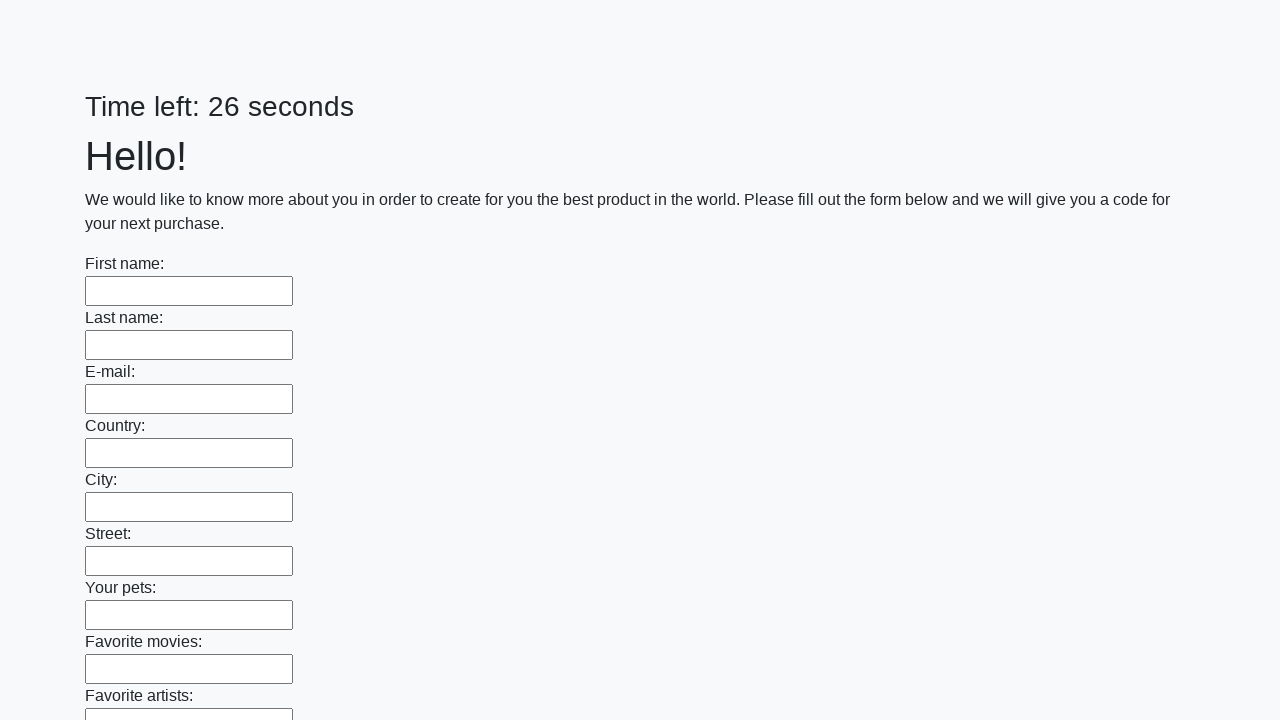

Located all input fields on the form
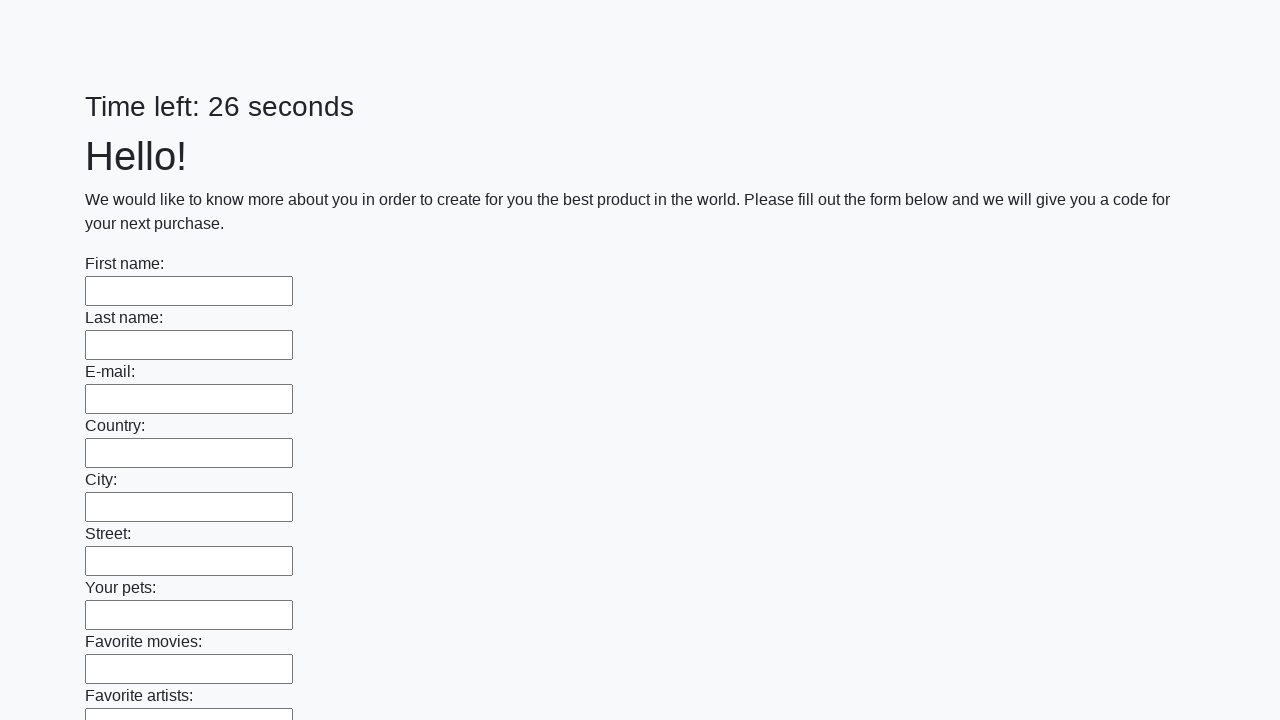

Filled an input field with 'Hallo' on input >> nth=0
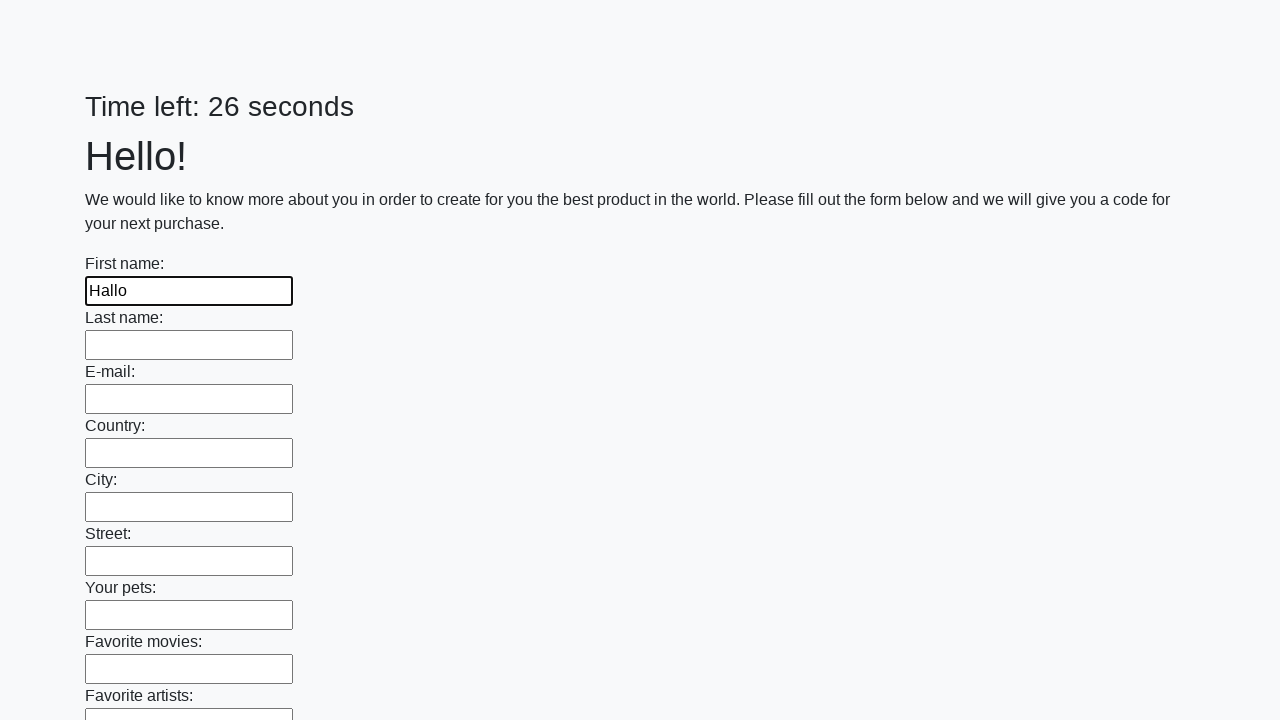

Filled an input field with 'Hallo' on input >> nth=1
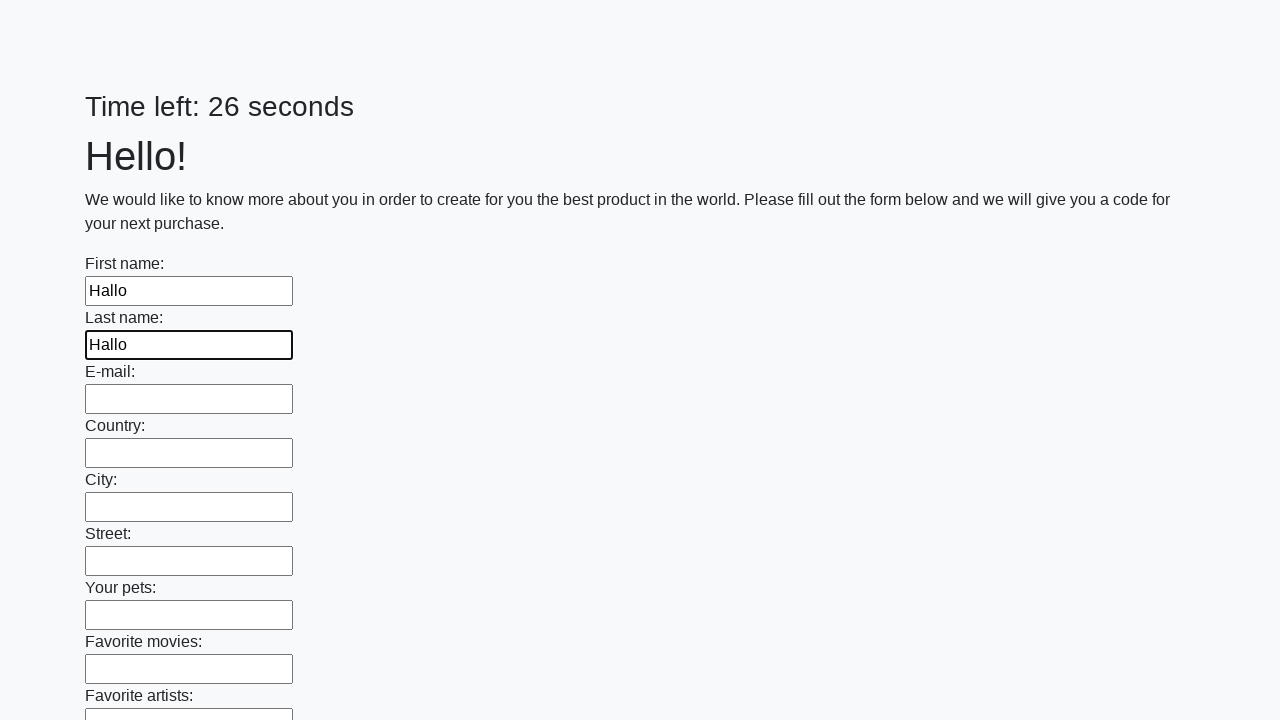

Filled an input field with 'Hallo' on input >> nth=2
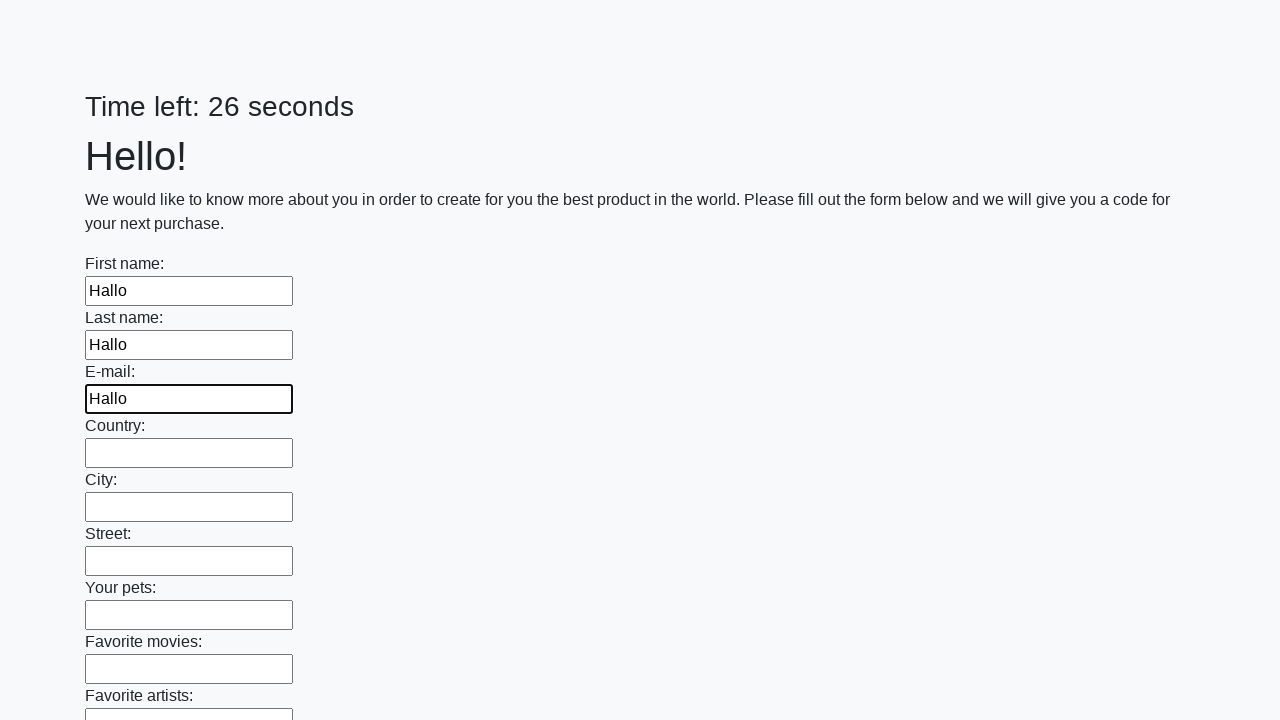

Filled an input field with 'Hallo' on input >> nth=3
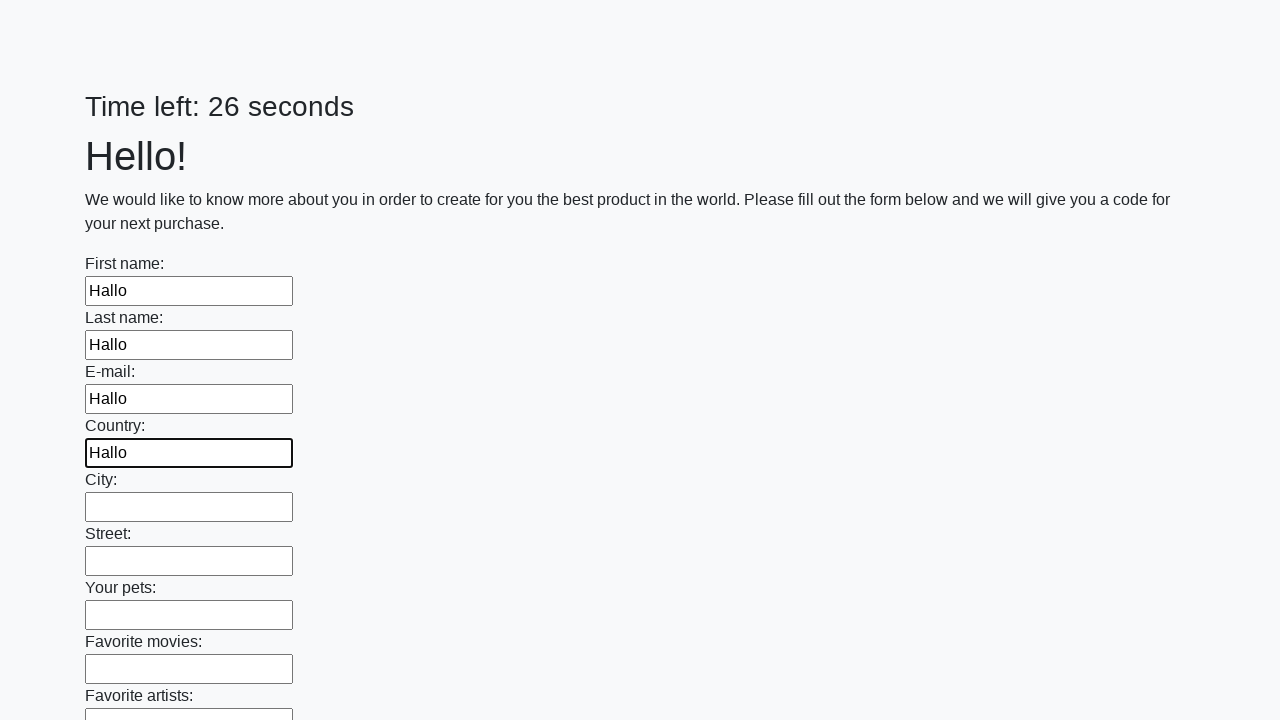

Filled an input field with 'Hallo' on input >> nth=4
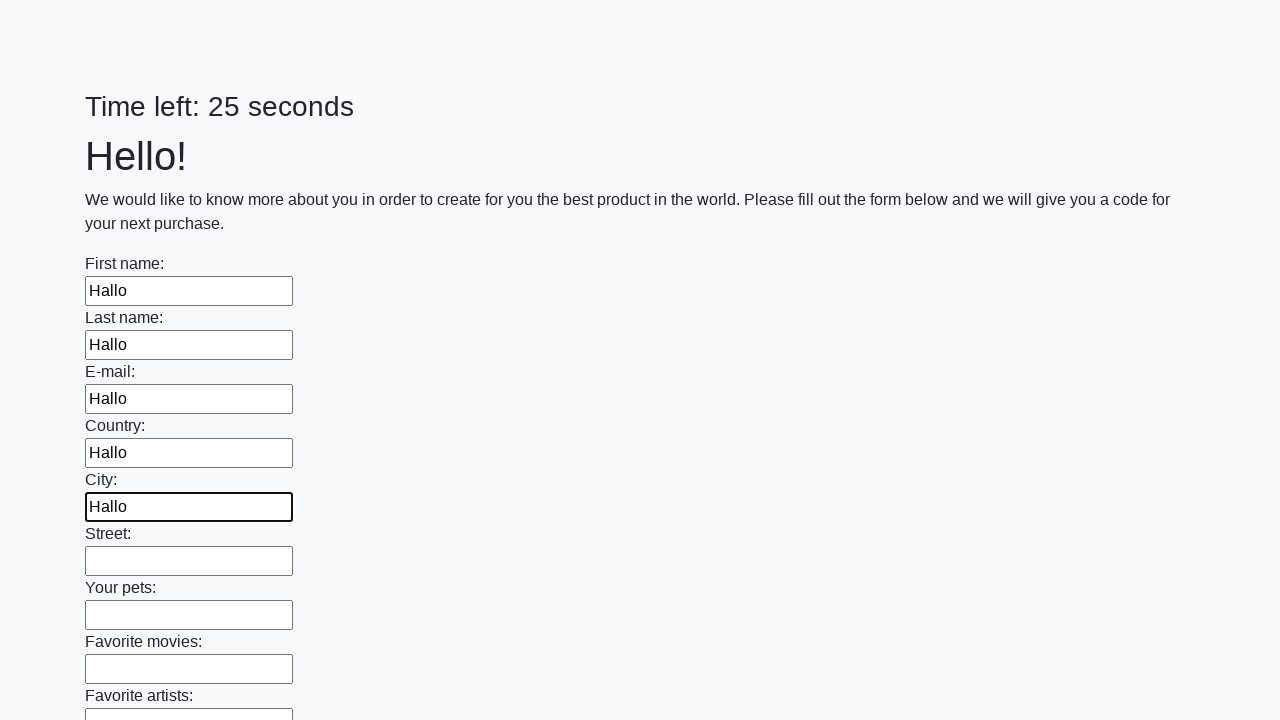

Filled an input field with 'Hallo' on input >> nth=5
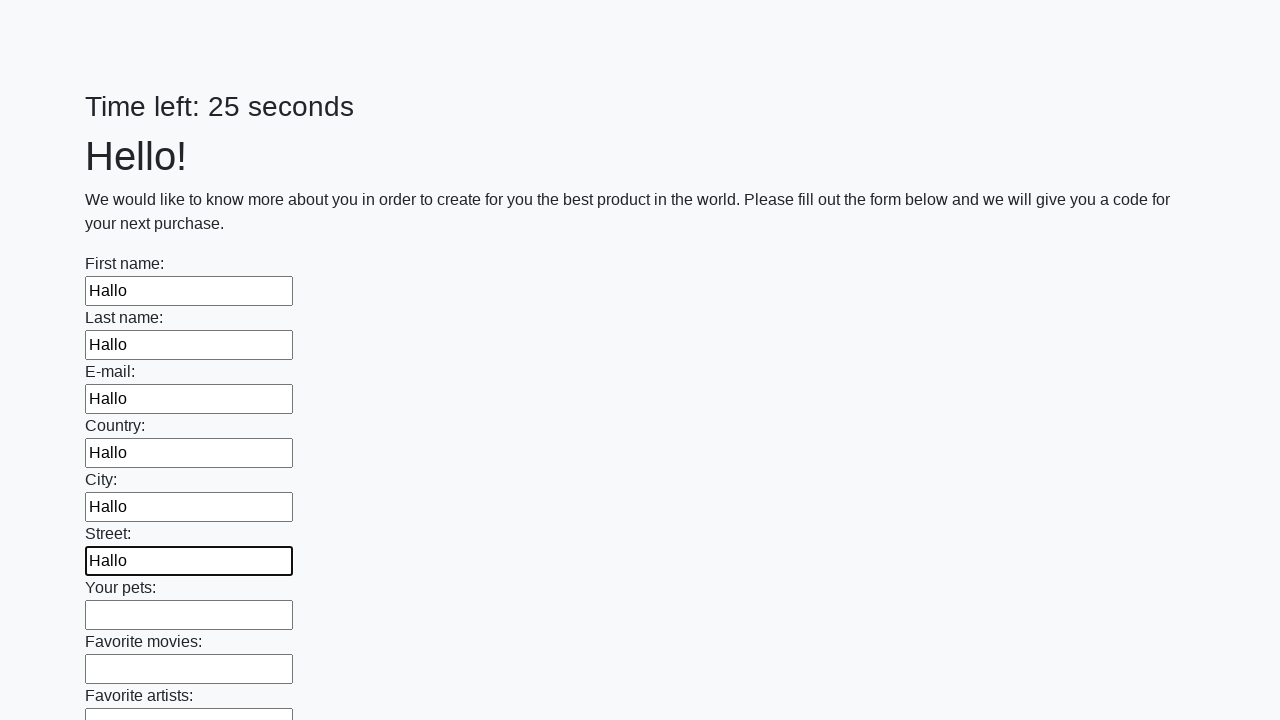

Filled an input field with 'Hallo' on input >> nth=6
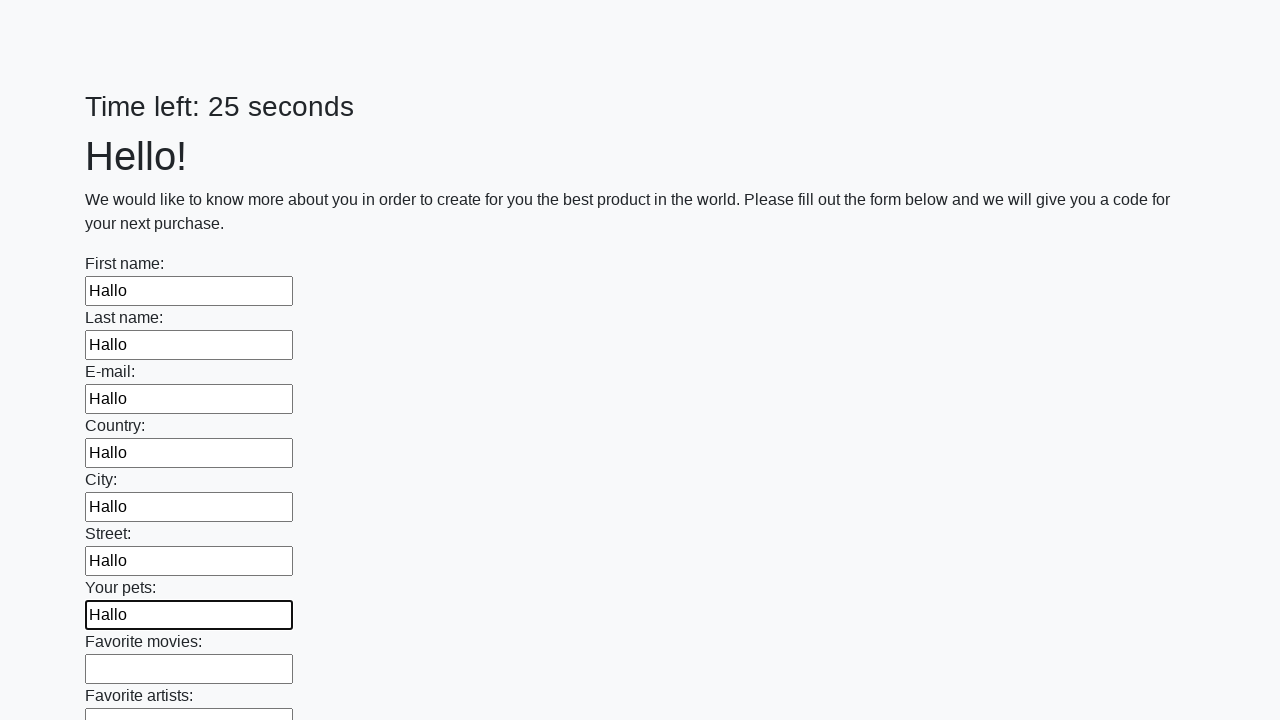

Filled an input field with 'Hallo' on input >> nth=7
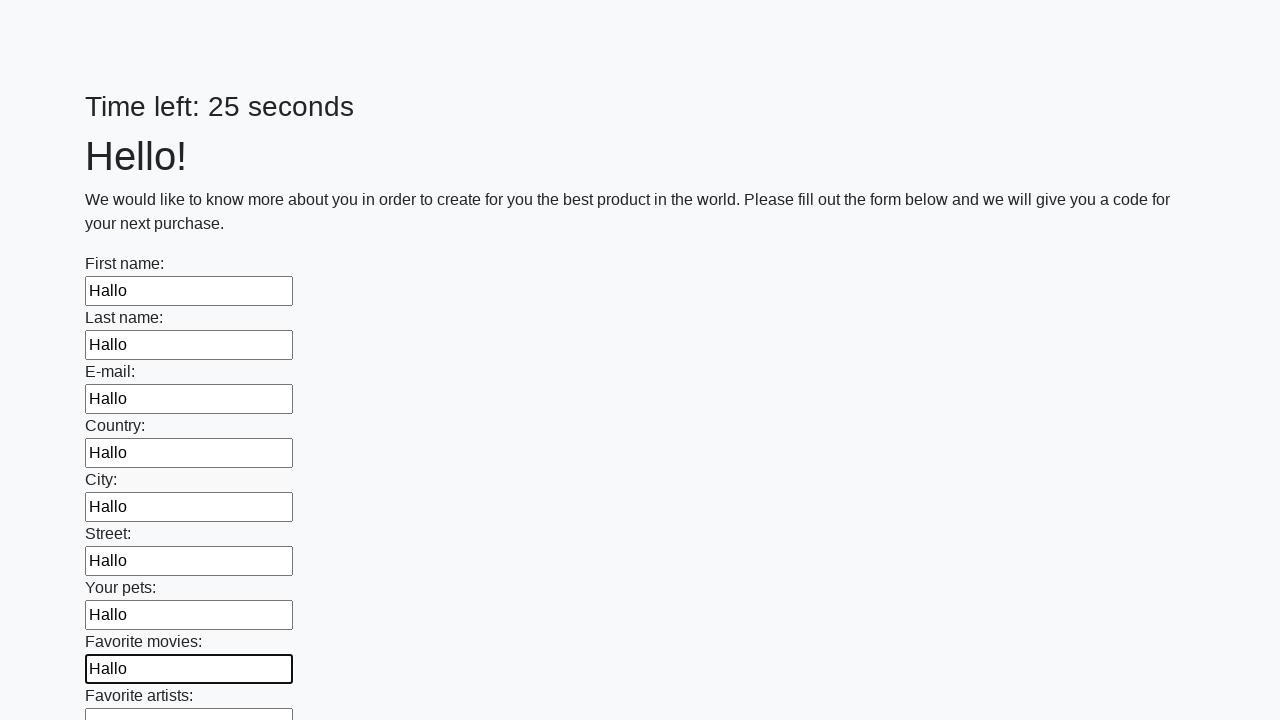

Filled an input field with 'Hallo' on input >> nth=8
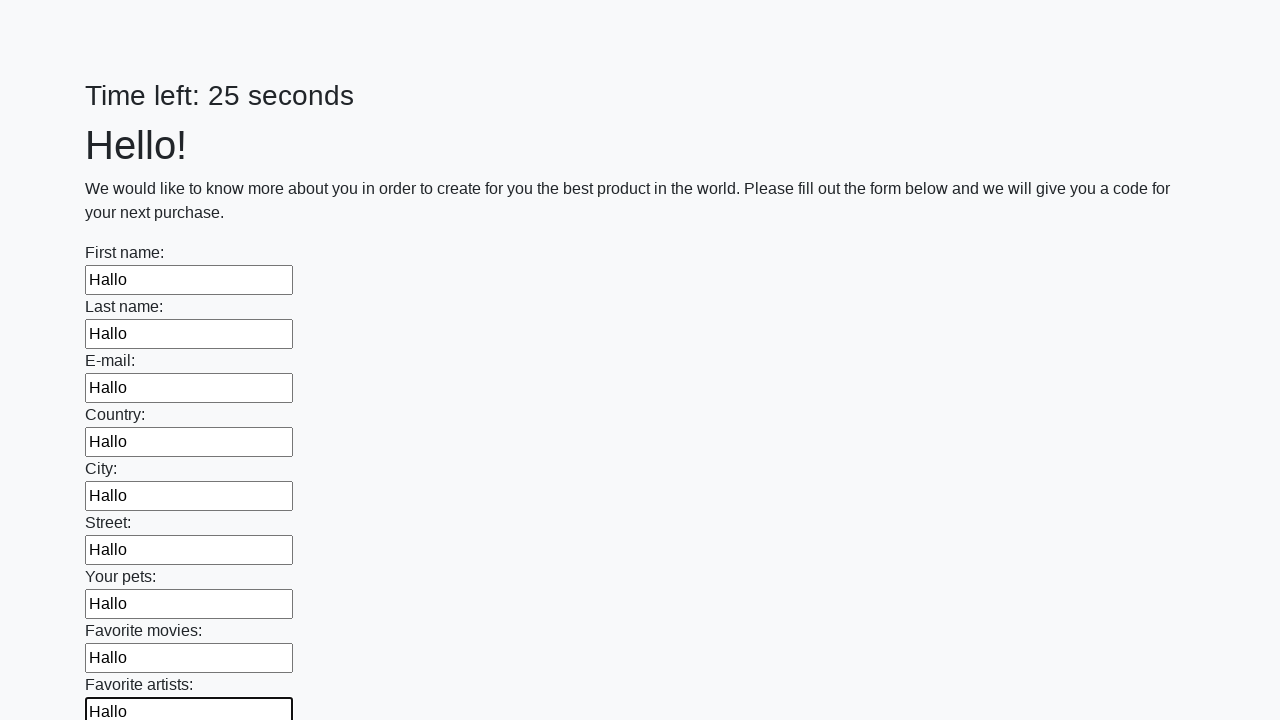

Filled an input field with 'Hallo' on input >> nth=9
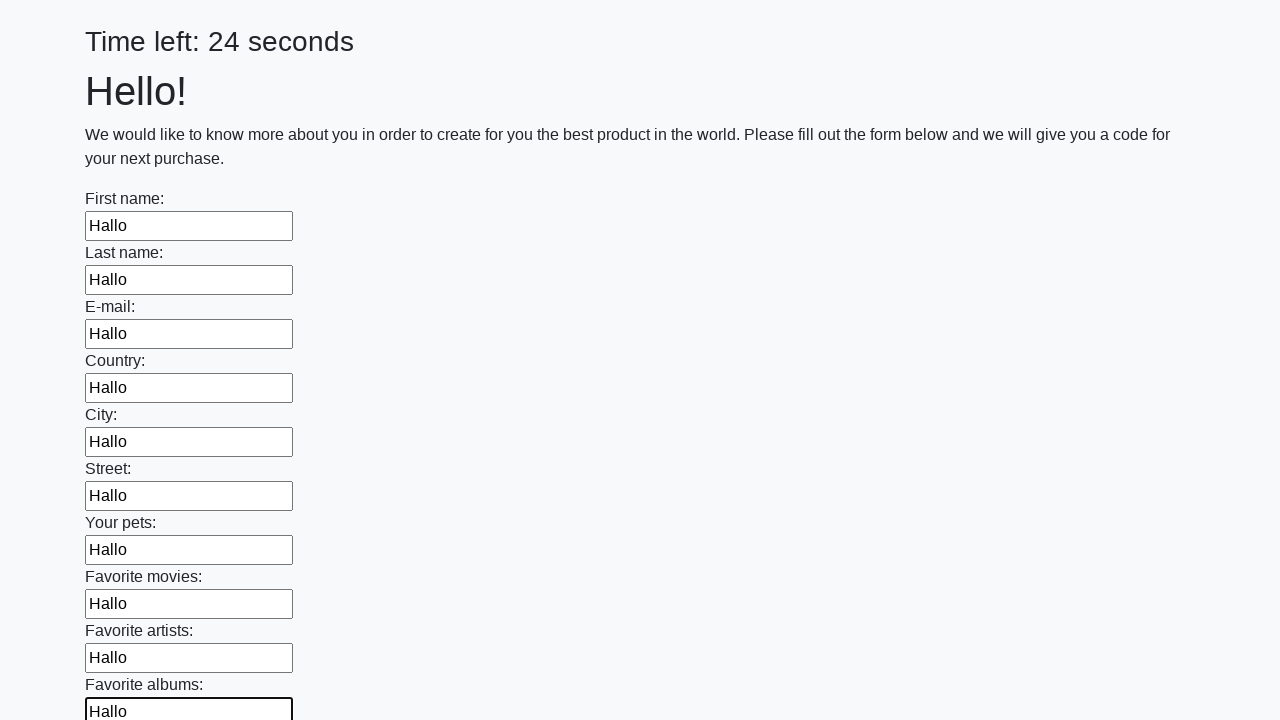

Filled an input field with 'Hallo' on input >> nth=10
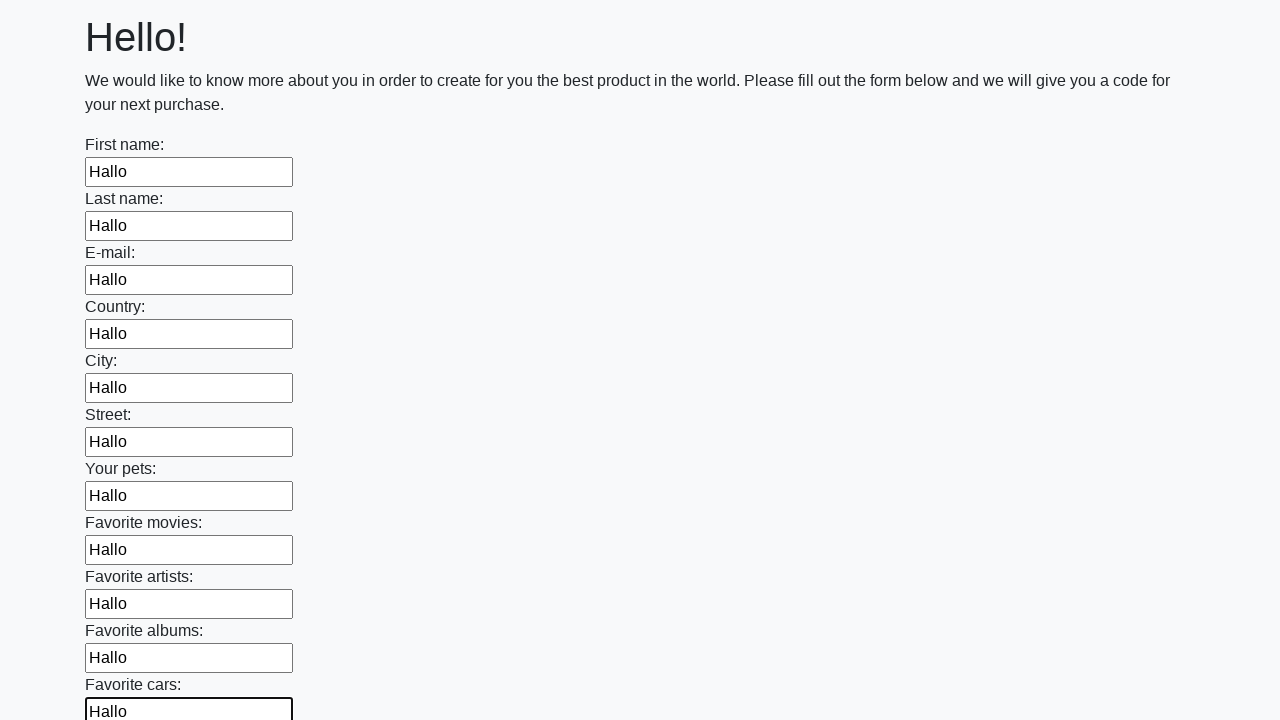

Filled an input field with 'Hallo' on input >> nth=11
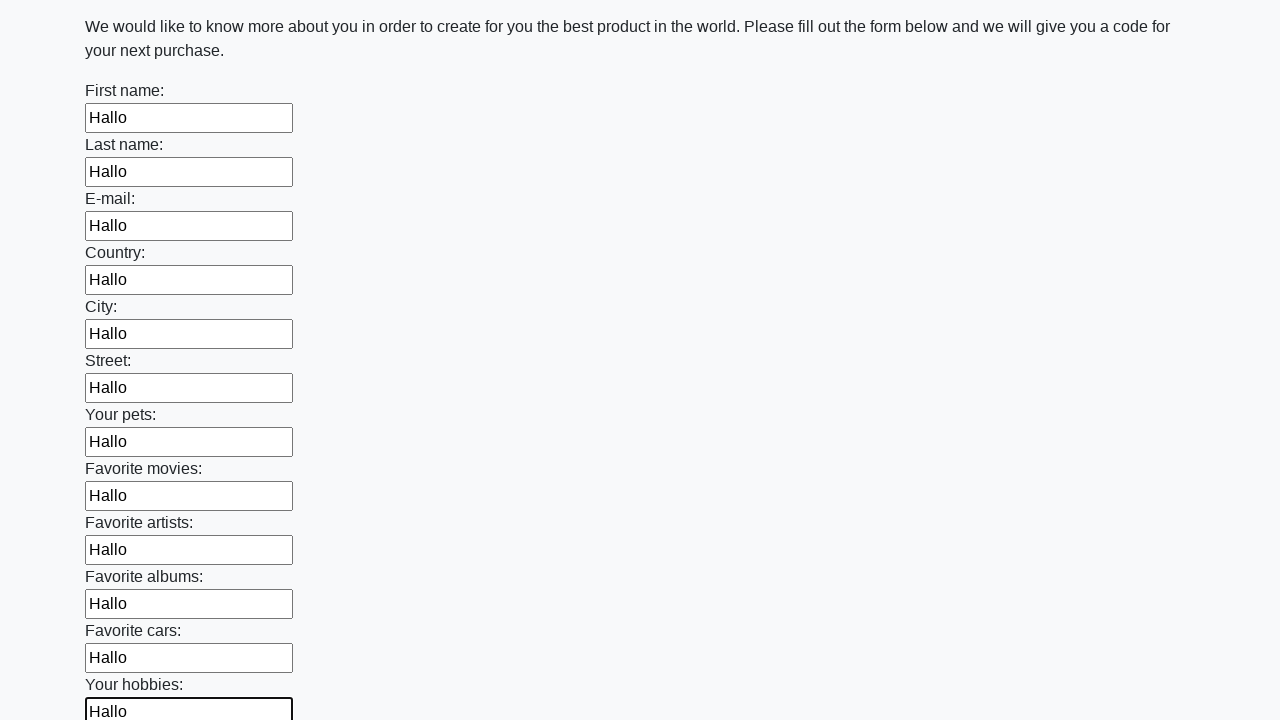

Filled an input field with 'Hallo' on input >> nth=12
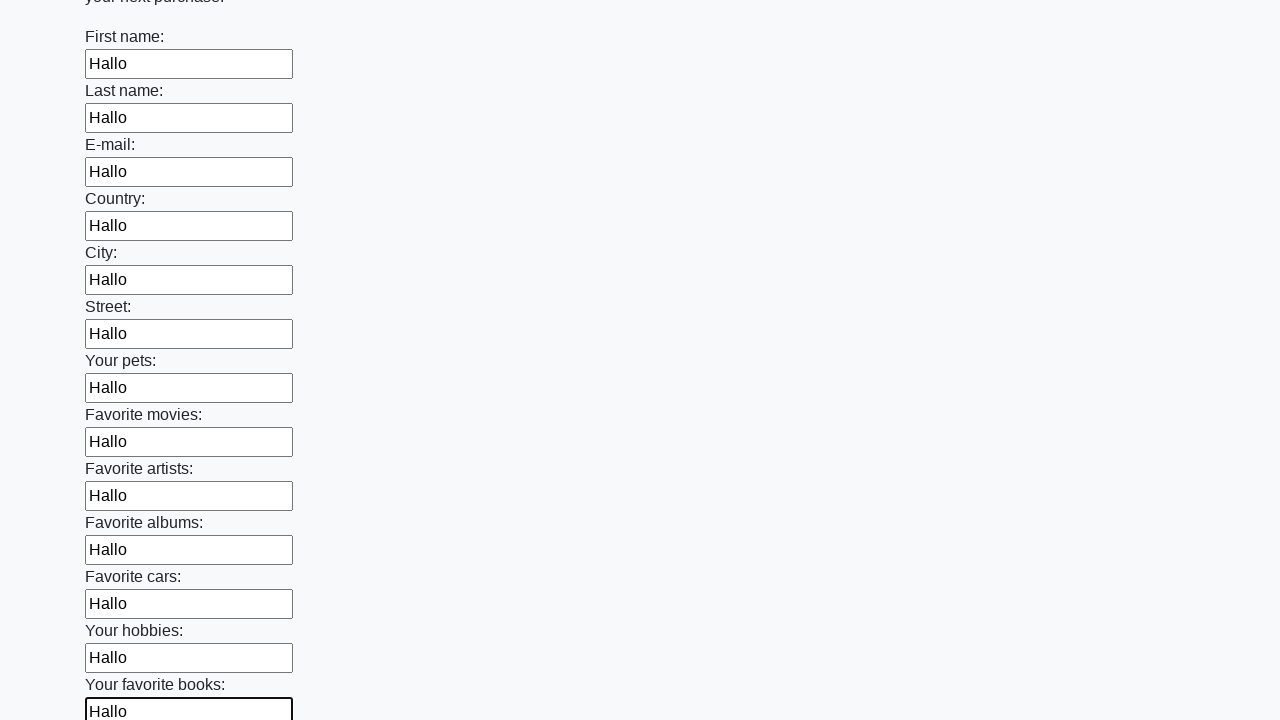

Filled an input field with 'Hallo' on input >> nth=13
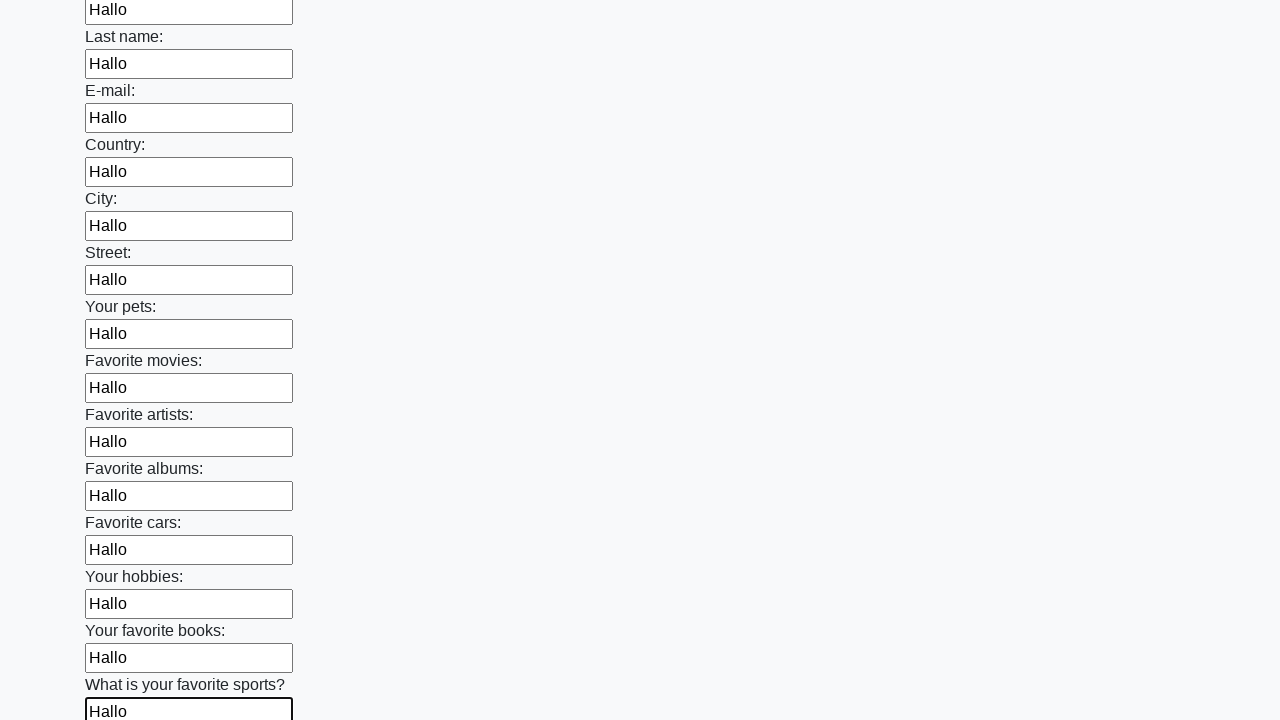

Filled an input field with 'Hallo' on input >> nth=14
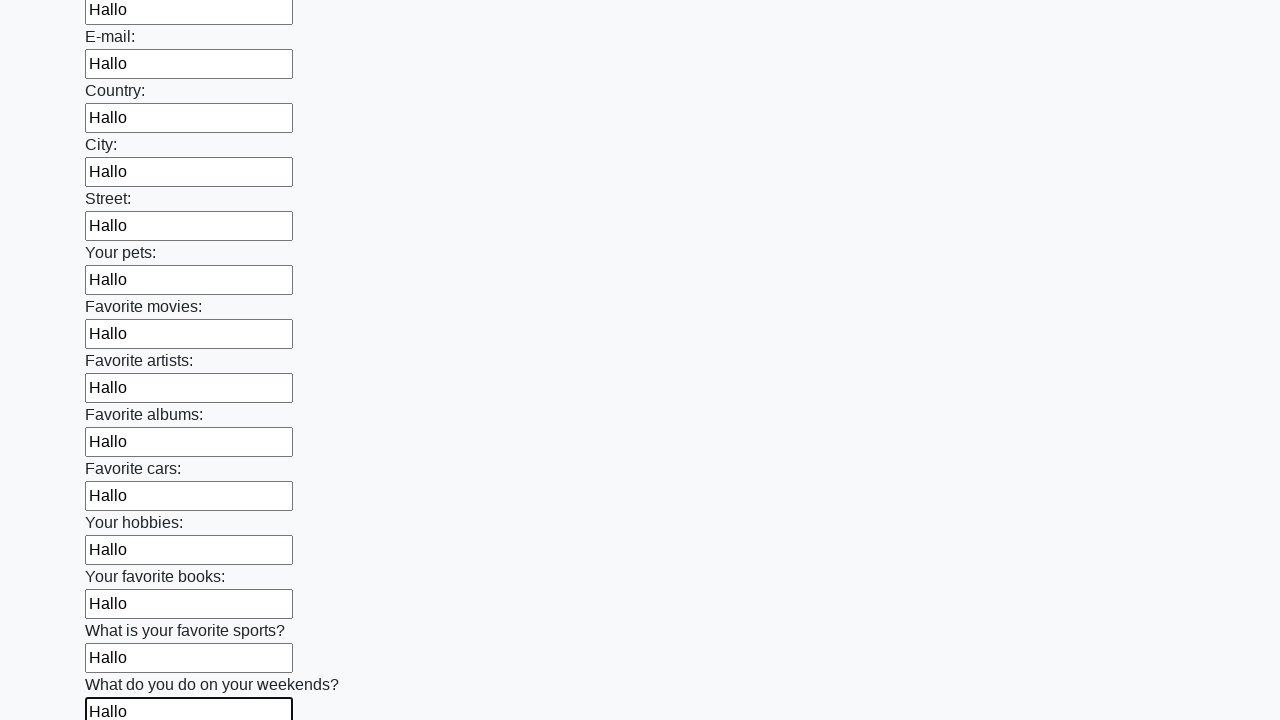

Filled an input field with 'Hallo' on input >> nth=15
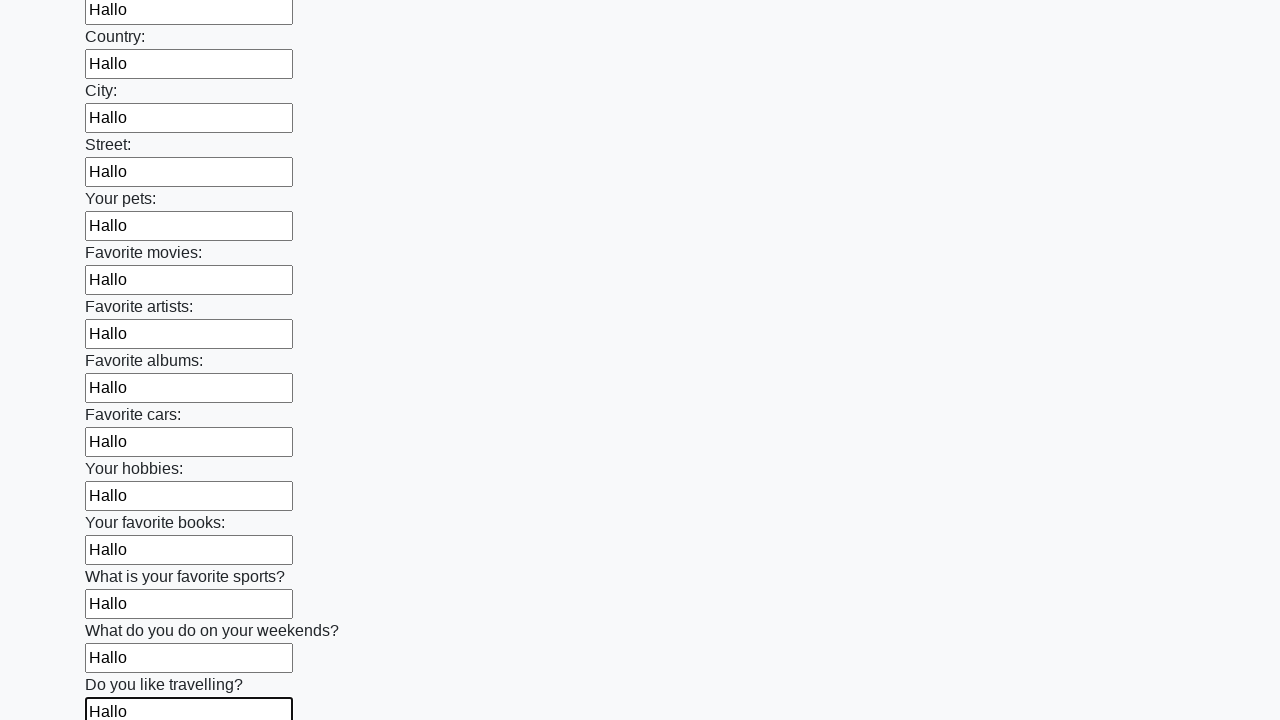

Filled an input field with 'Hallo' on input >> nth=16
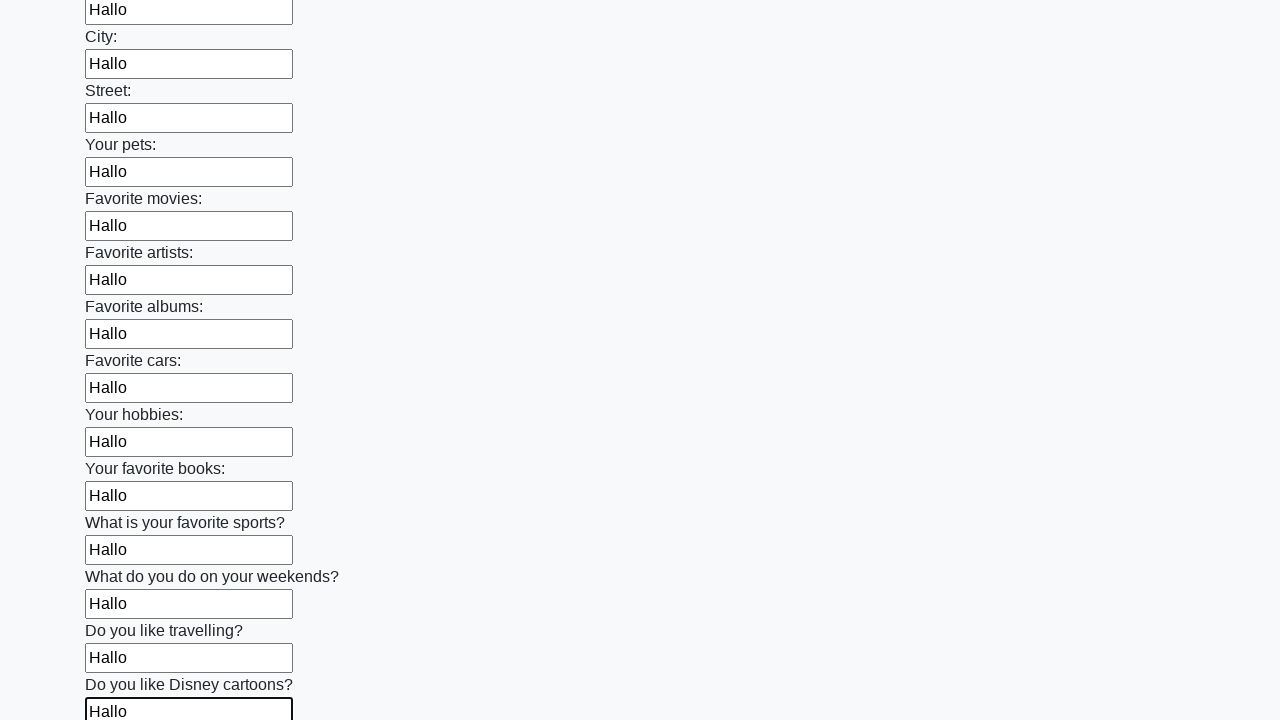

Filled an input field with 'Hallo' on input >> nth=17
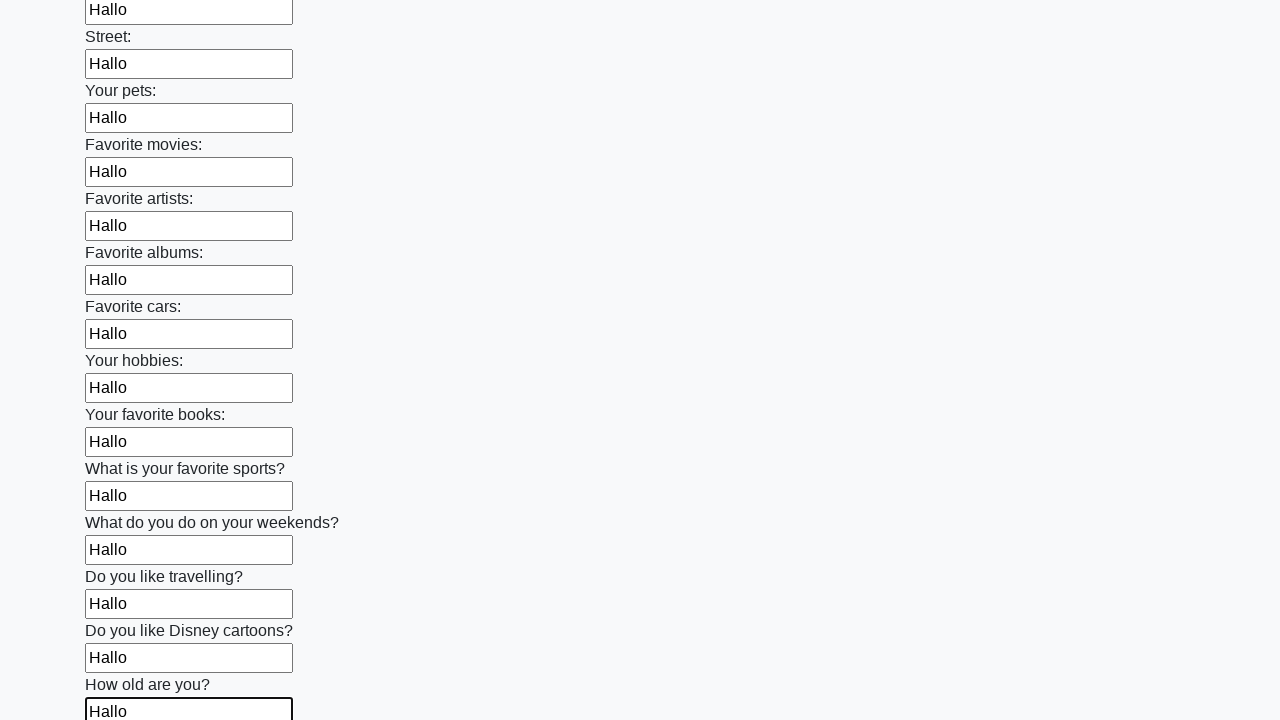

Filled an input field with 'Hallo' on input >> nth=18
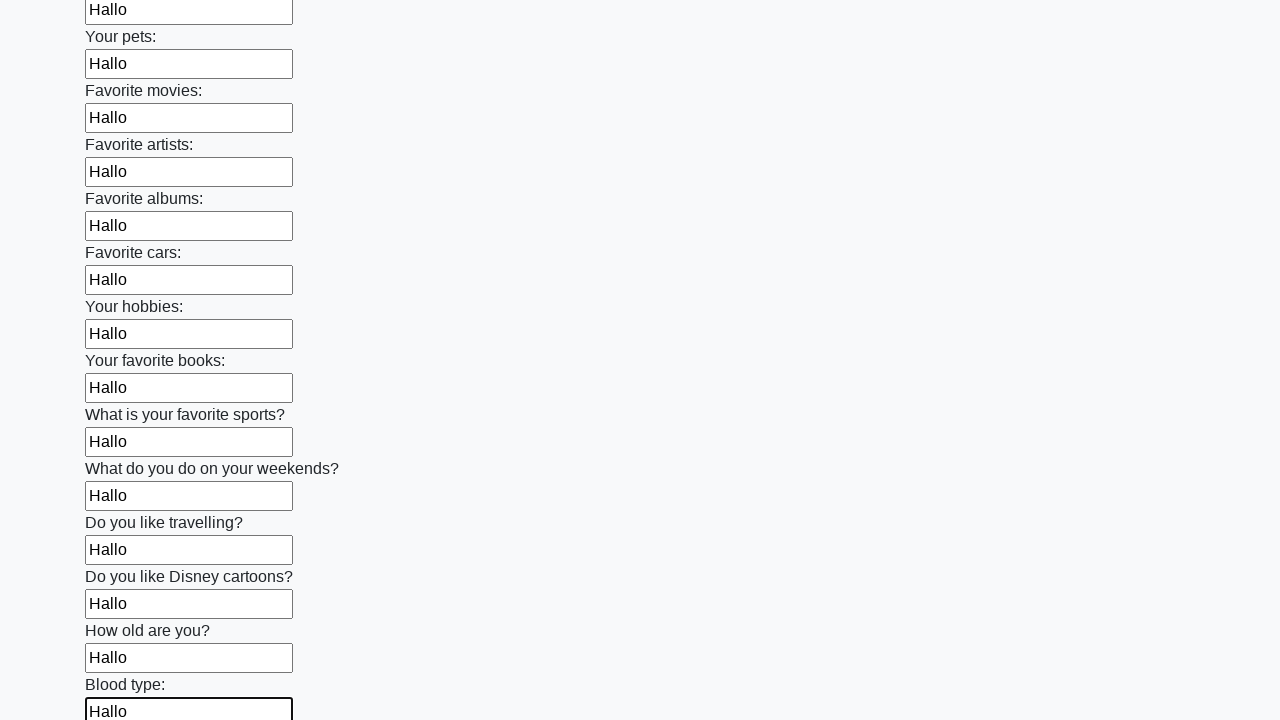

Filled an input field with 'Hallo' on input >> nth=19
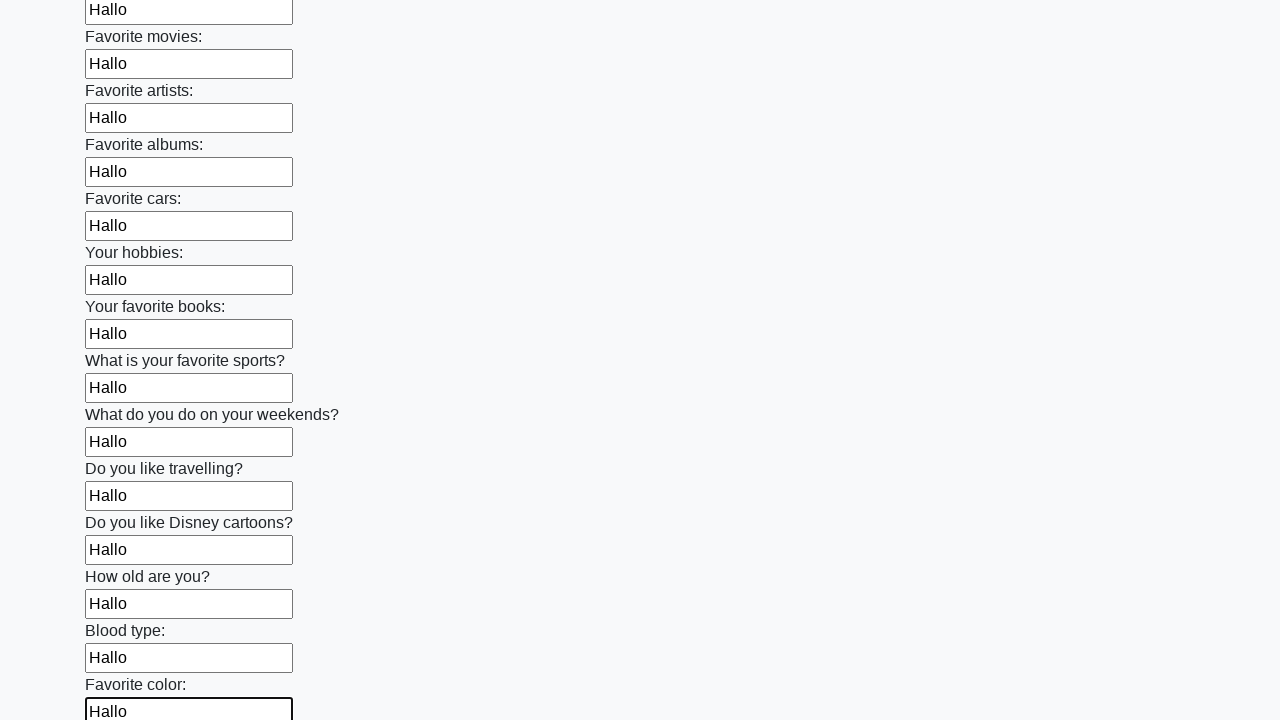

Filled an input field with 'Hallo' on input >> nth=20
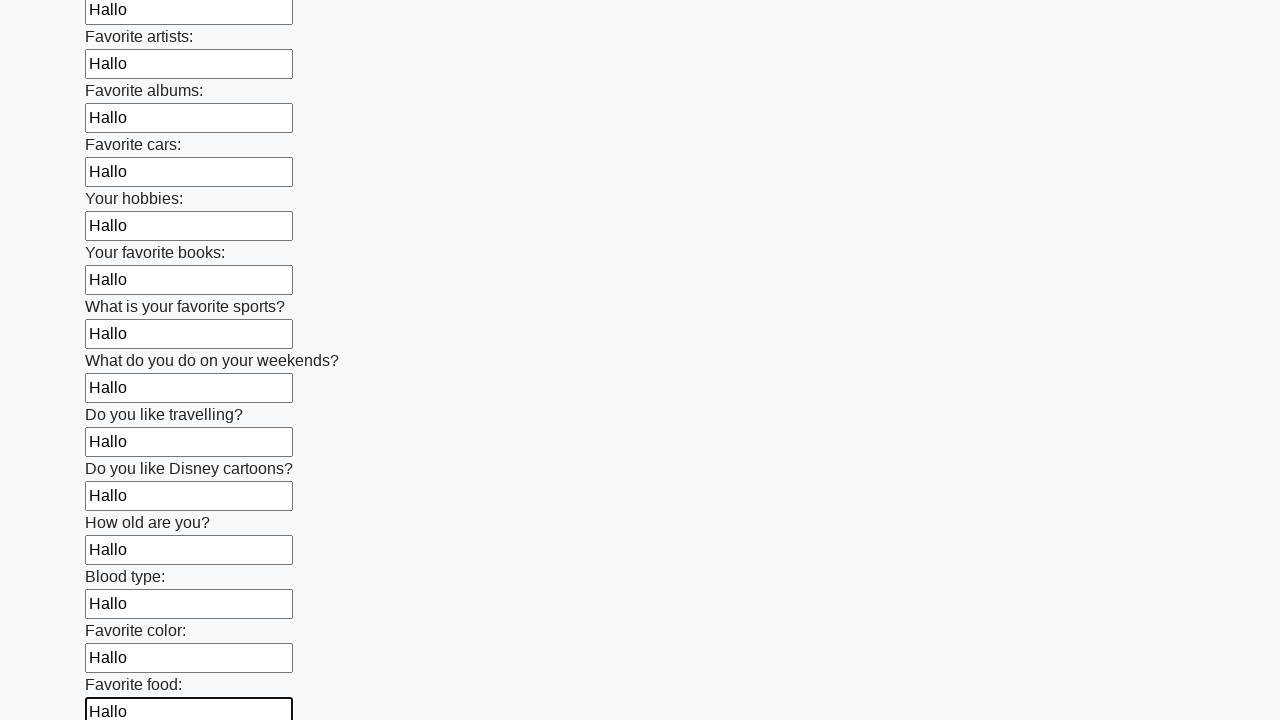

Filled an input field with 'Hallo' on input >> nth=21
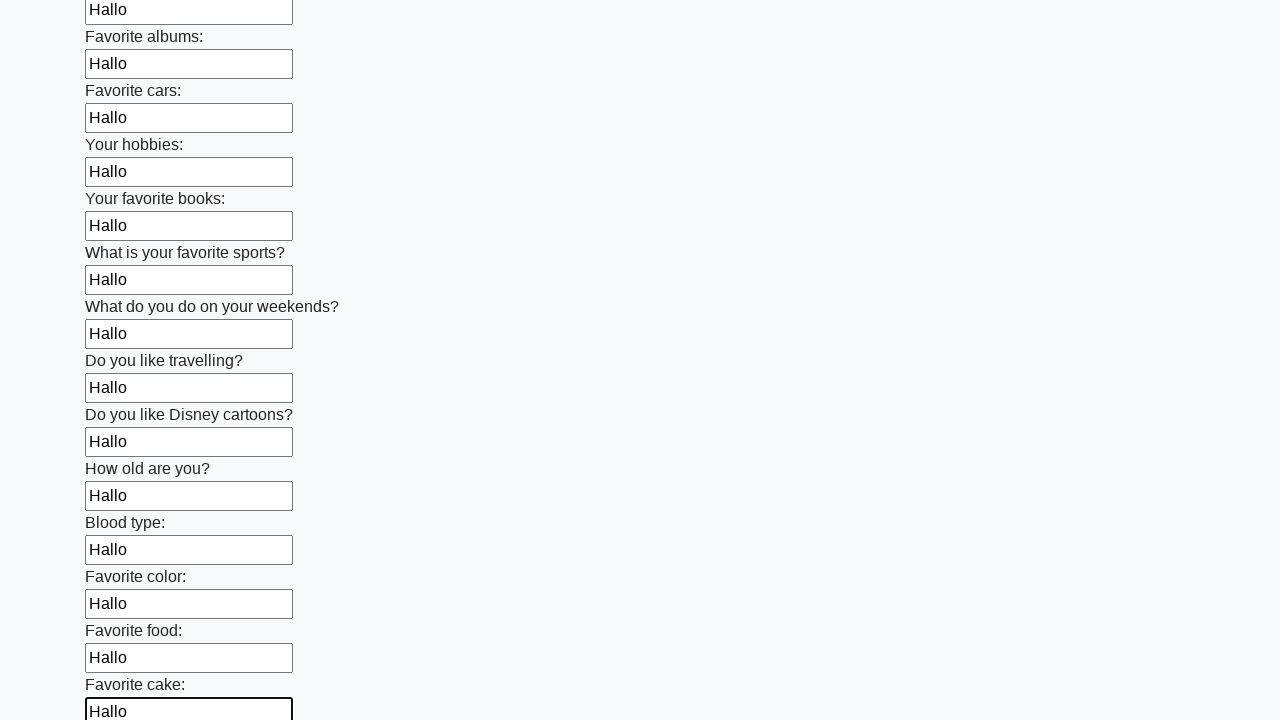

Filled an input field with 'Hallo' on input >> nth=22
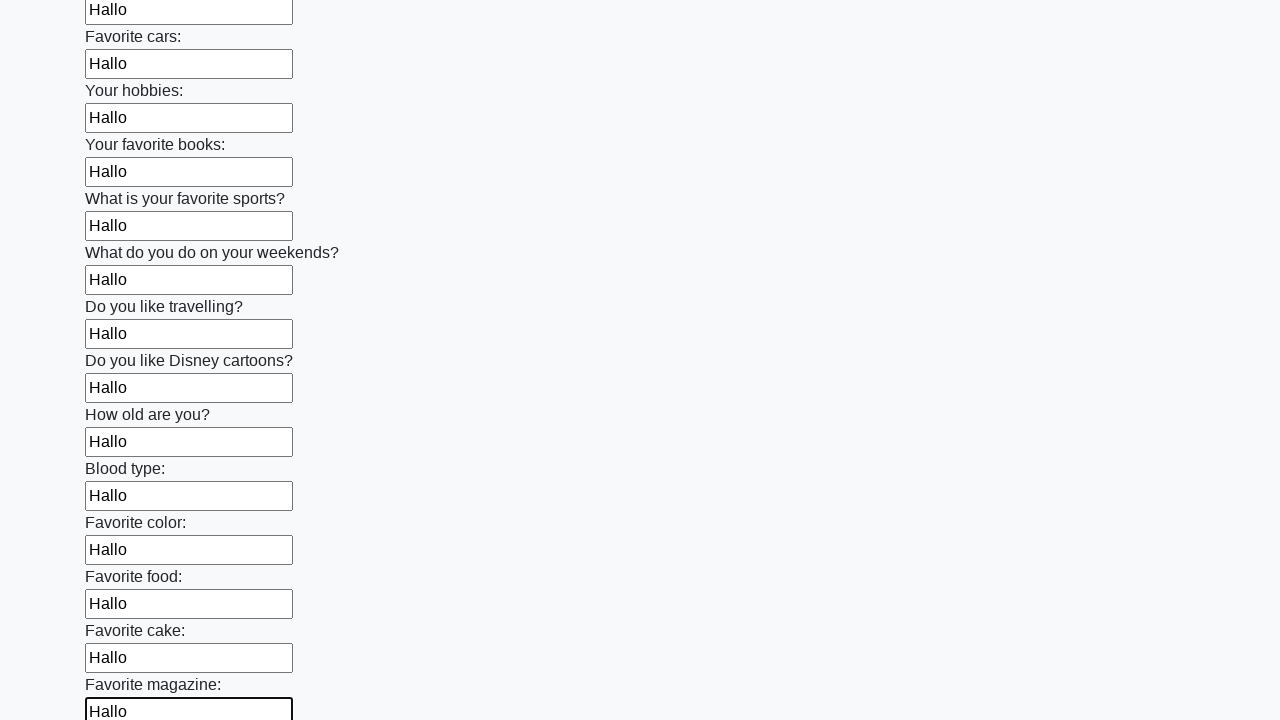

Filled an input field with 'Hallo' on input >> nth=23
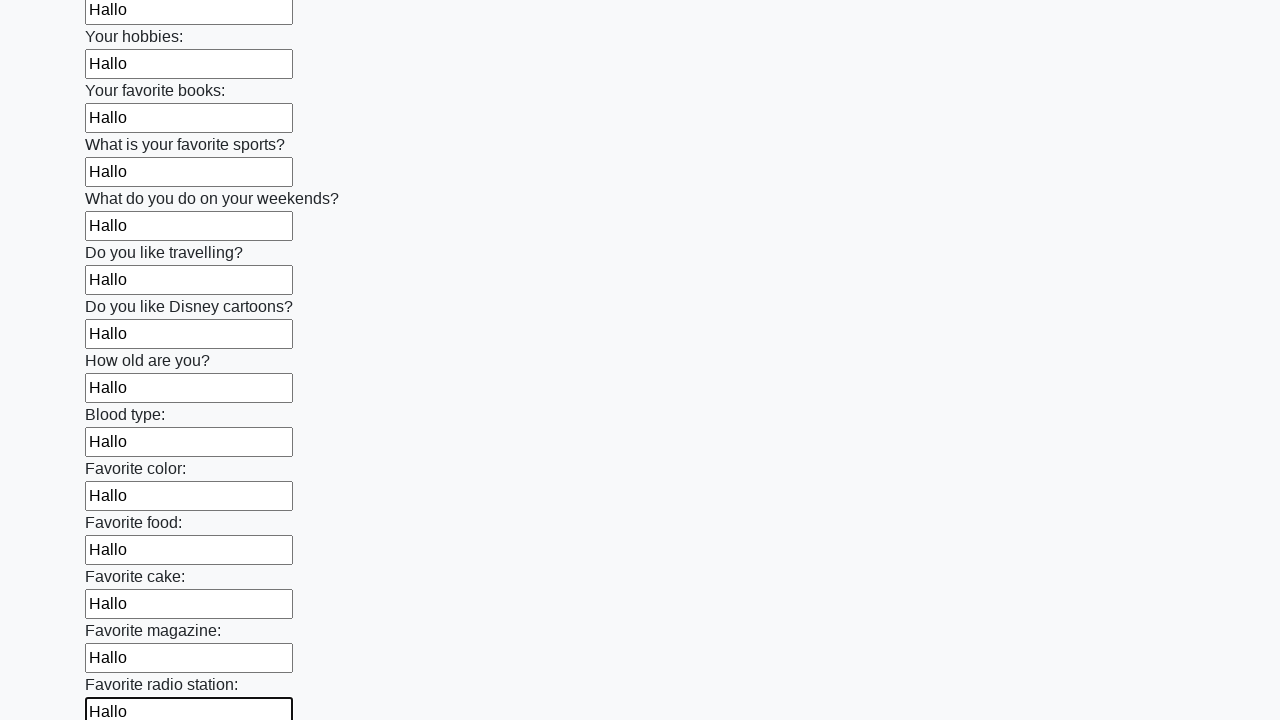

Filled an input field with 'Hallo' on input >> nth=24
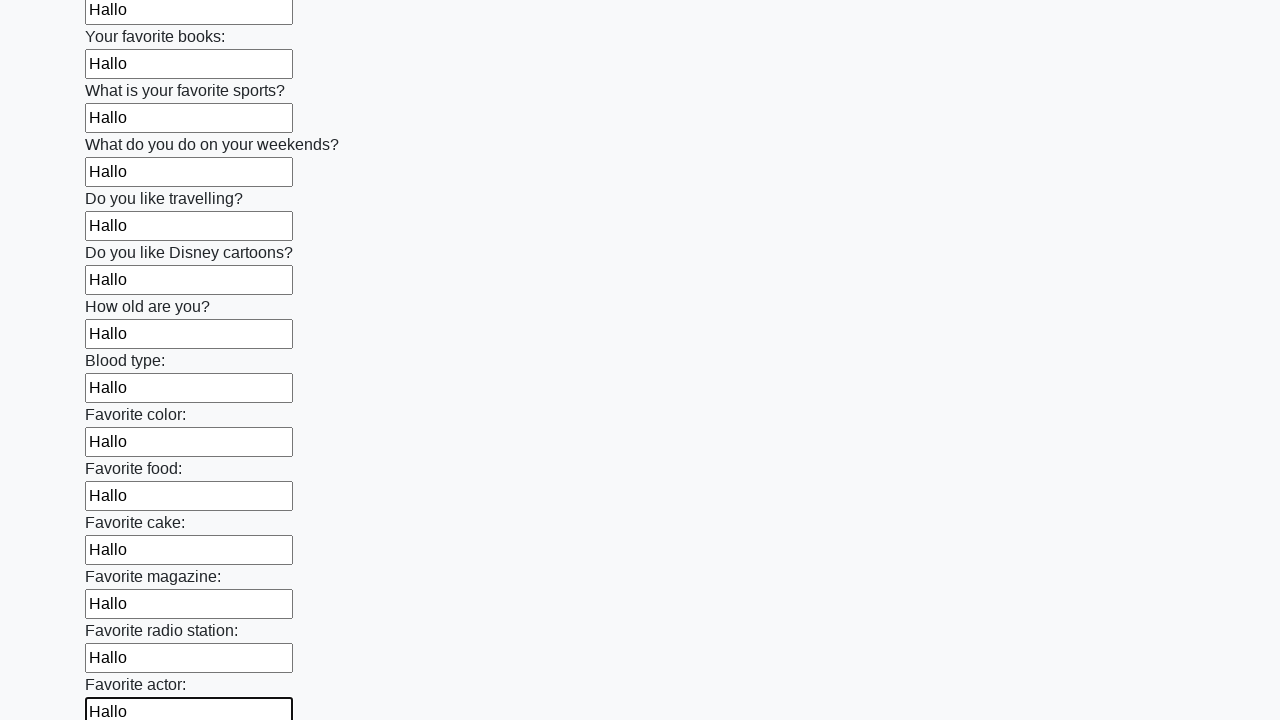

Filled an input field with 'Hallo' on input >> nth=25
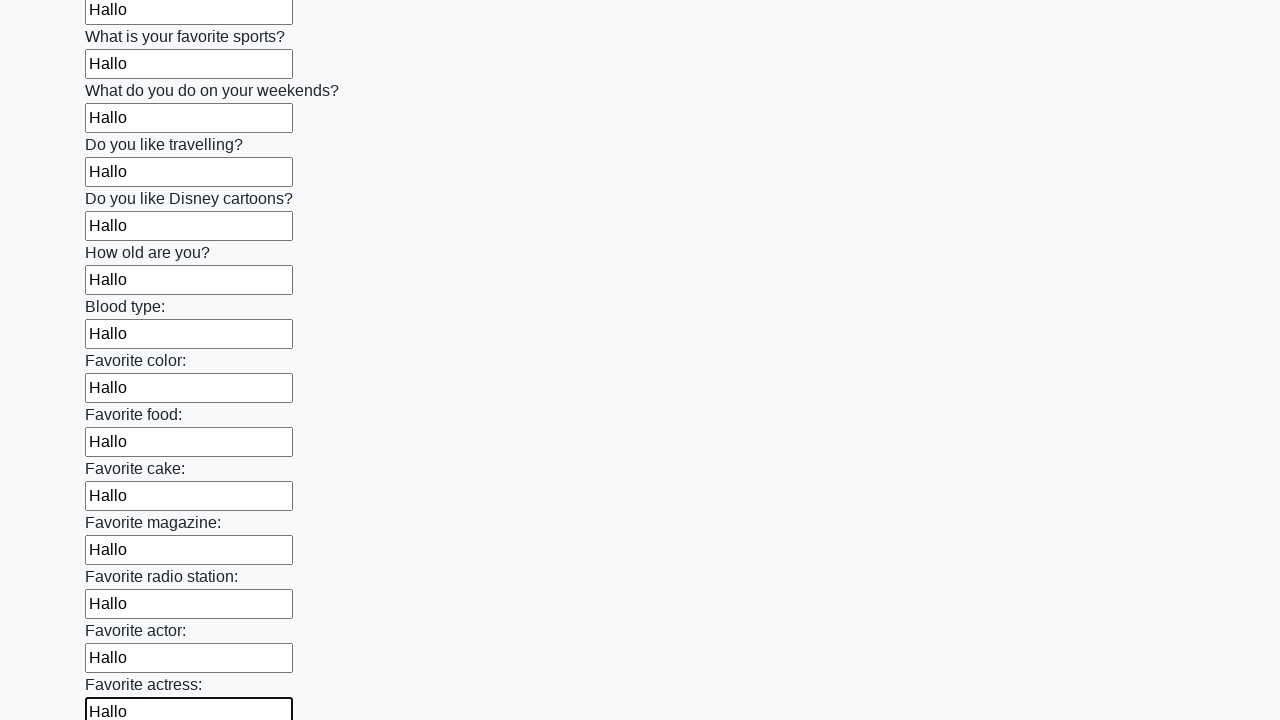

Filled an input field with 'Hallo' on input >> nth=26
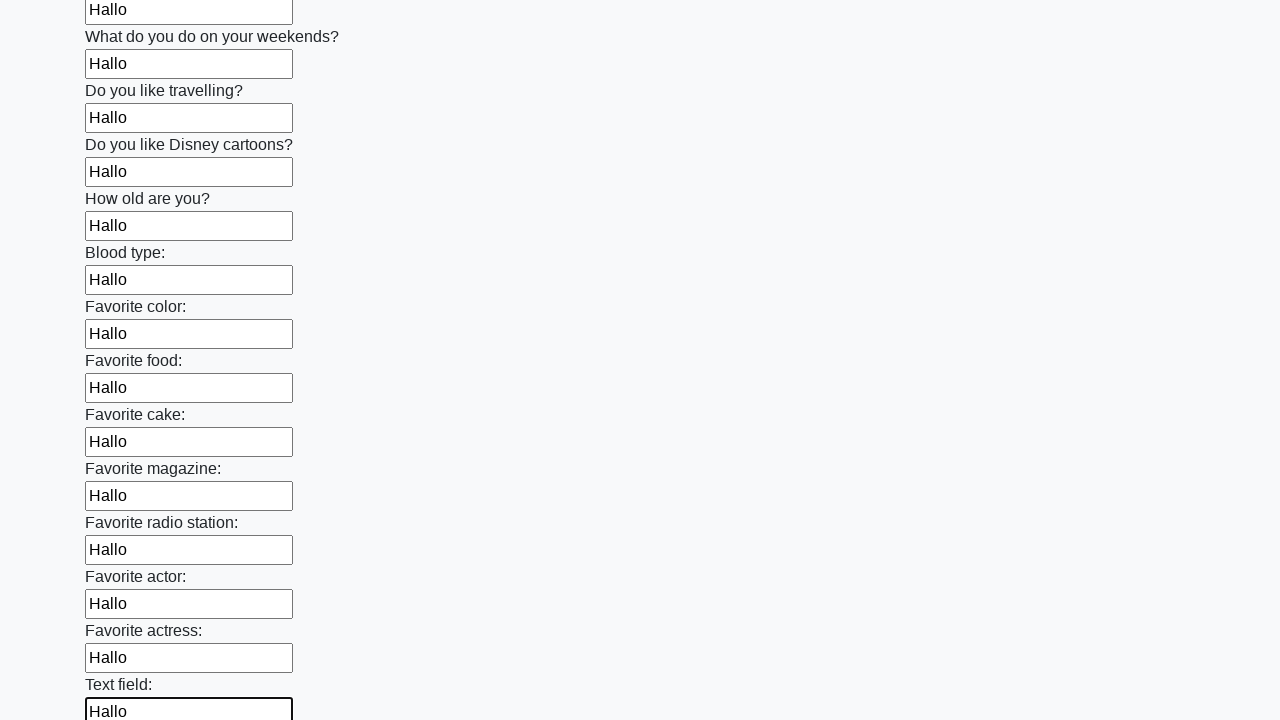

Filled an input field with 'Hallo' on input >> nth=27
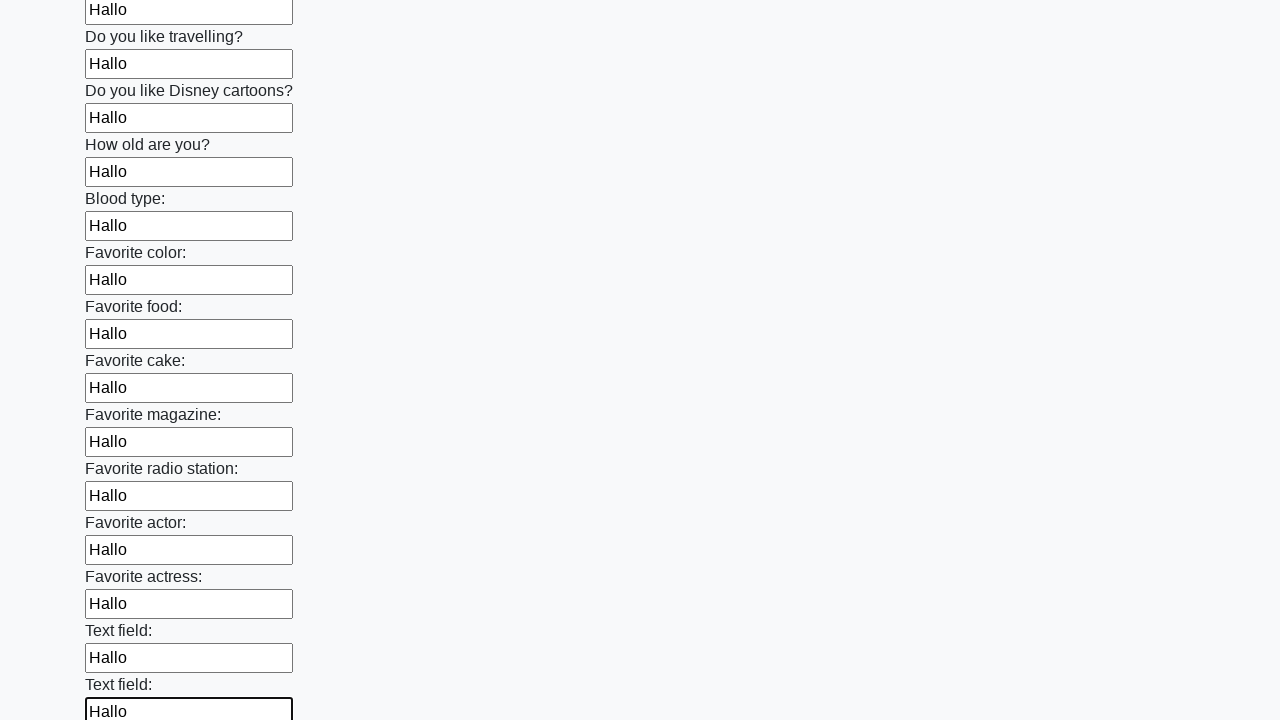

Filled an input field with 'Hallo' on input >> nth=28
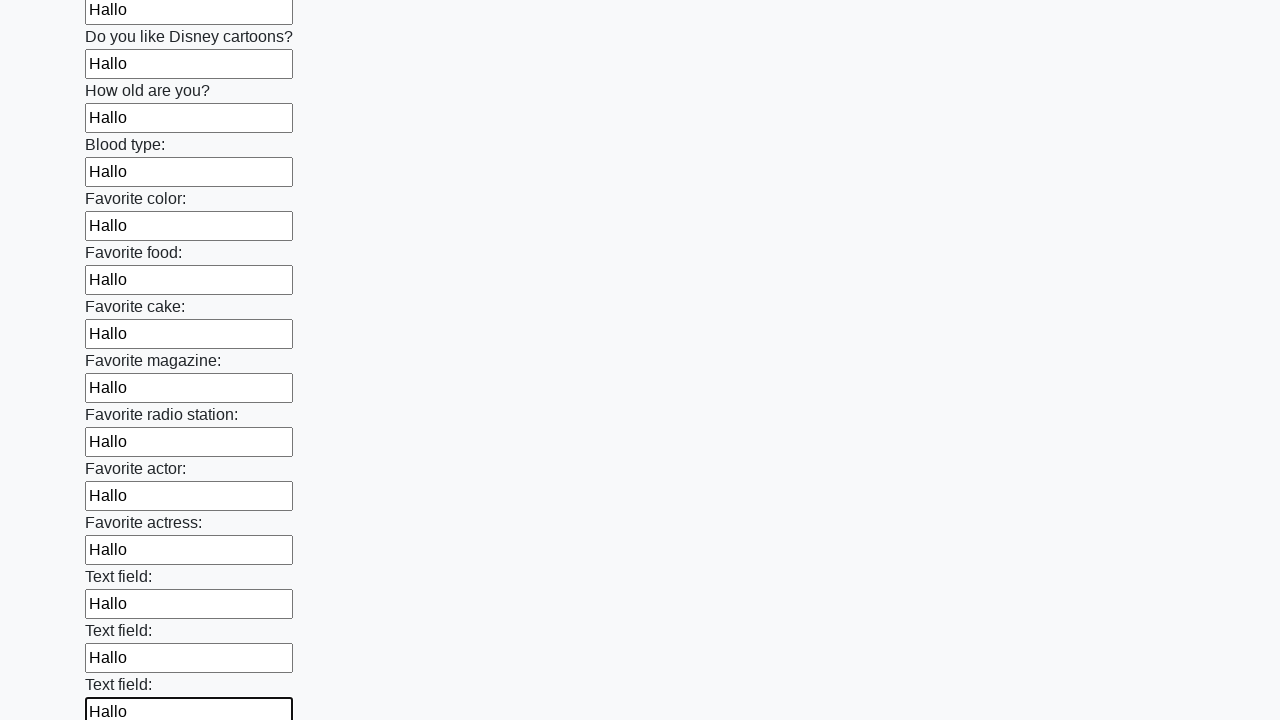

Filled an input field with 'Hallo' on input >> nth=29
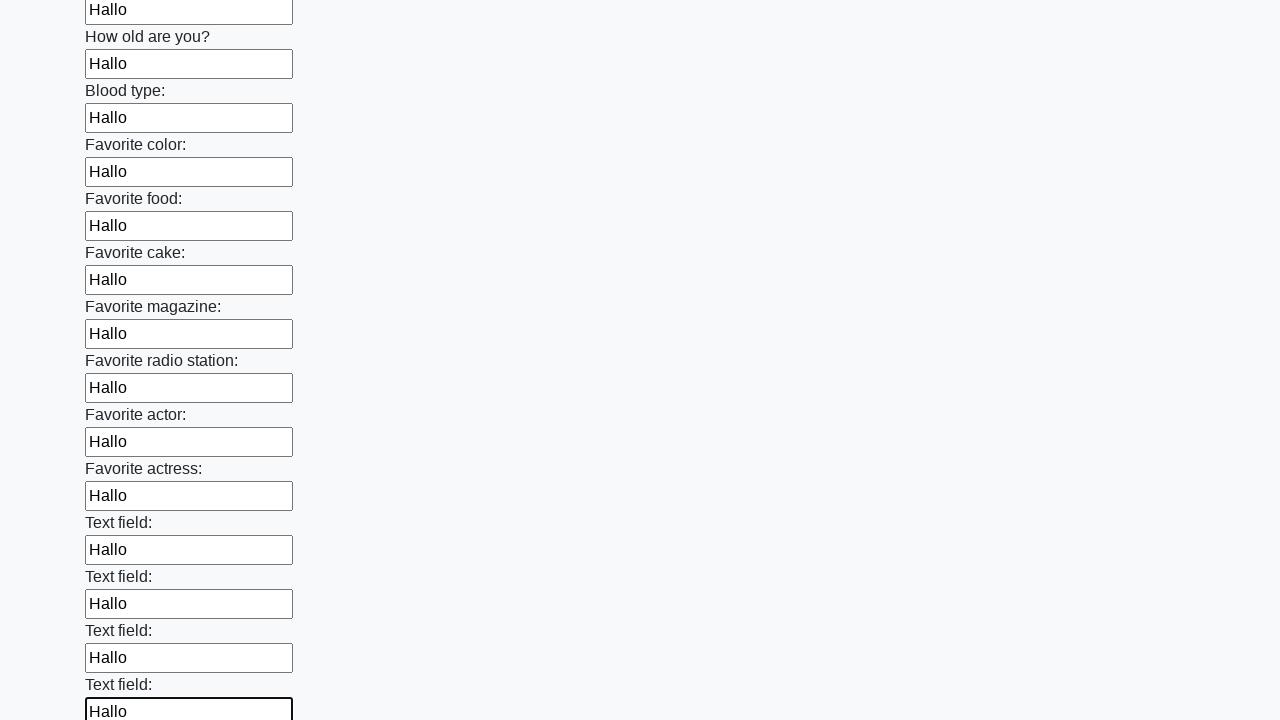

Filled an input field with 'Hallo' on input >> nth=30
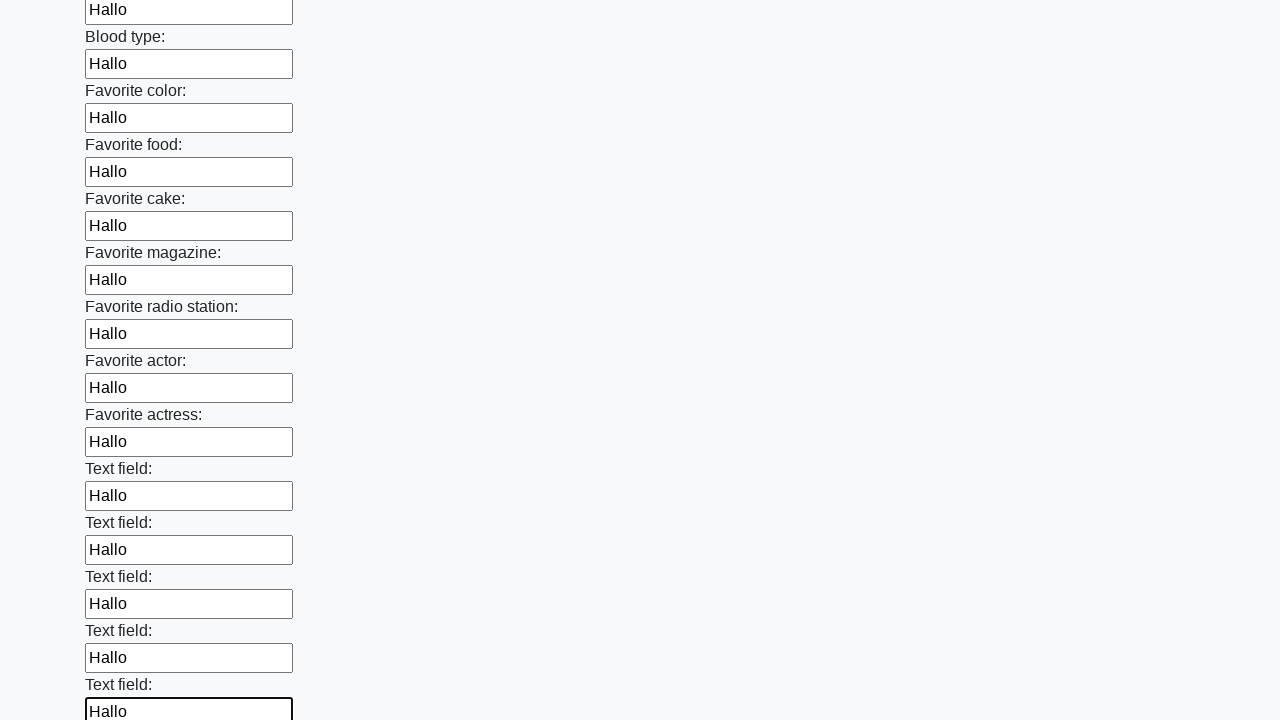

Filled an input field with 'Hallo' on input >> nth=31
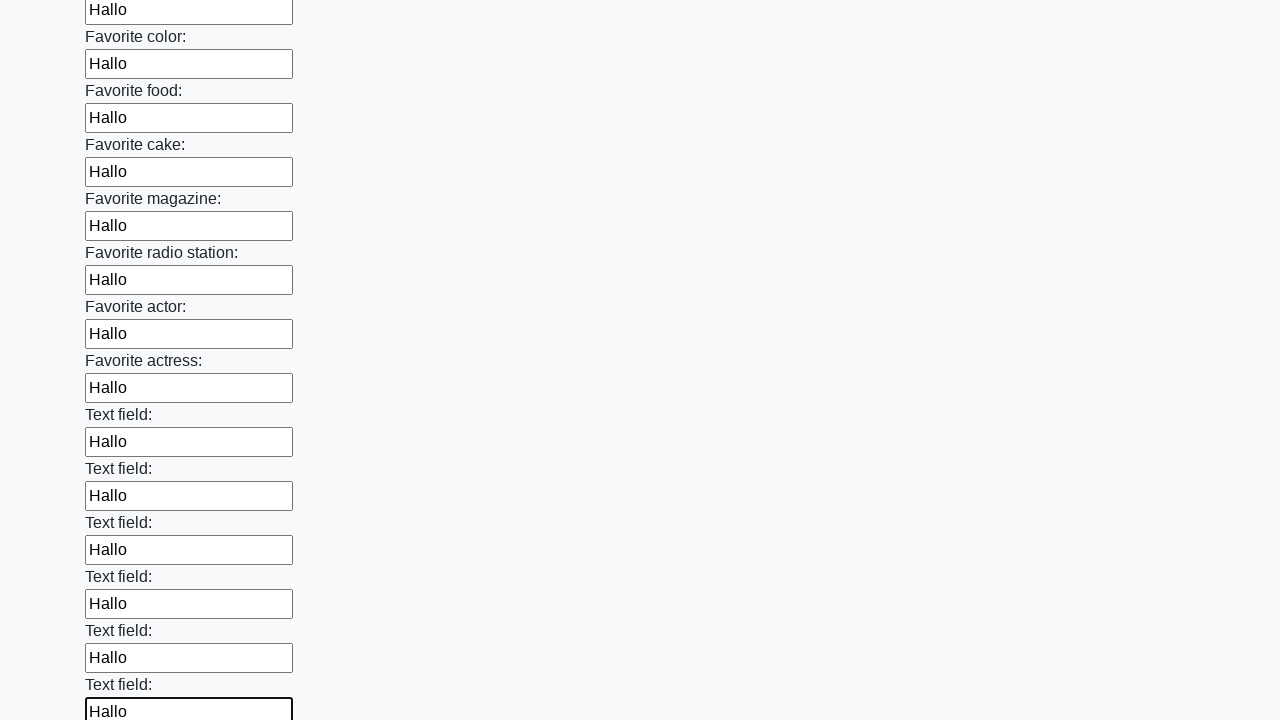

Filled an input field with 'Hallo' on input >> nth=32
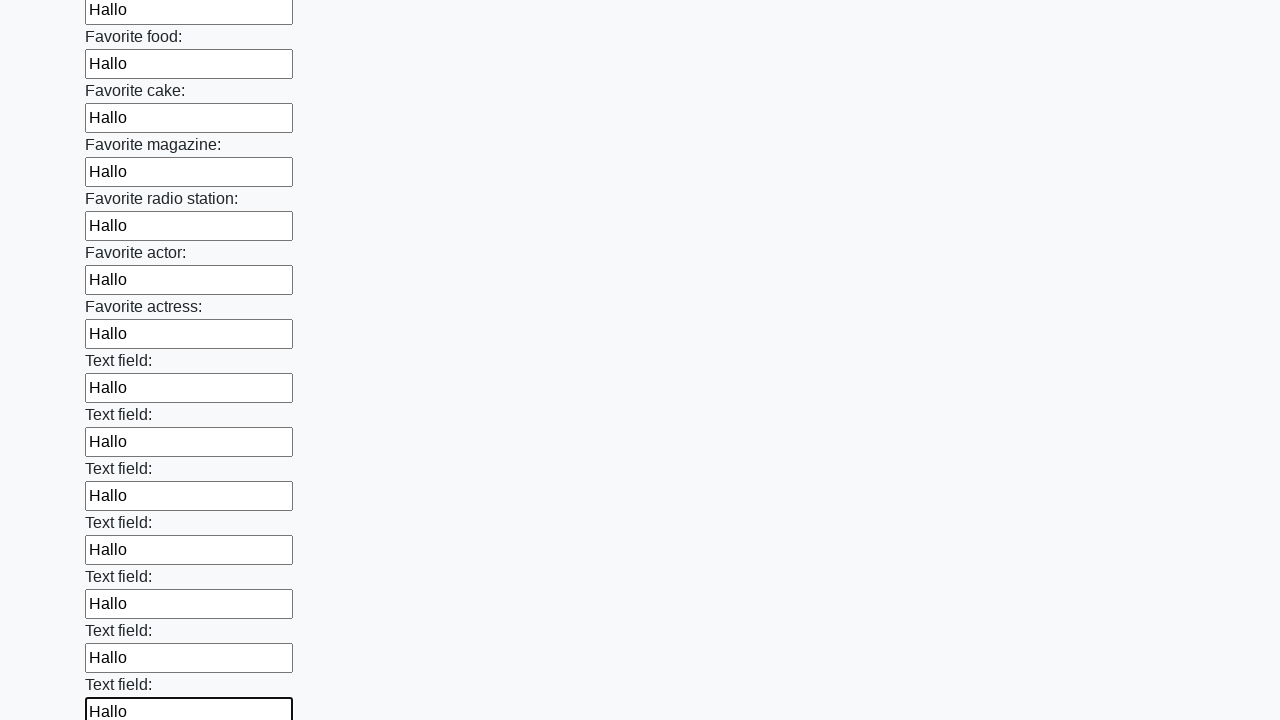

Filled an input field with 'Hallo' on input >> nth=33
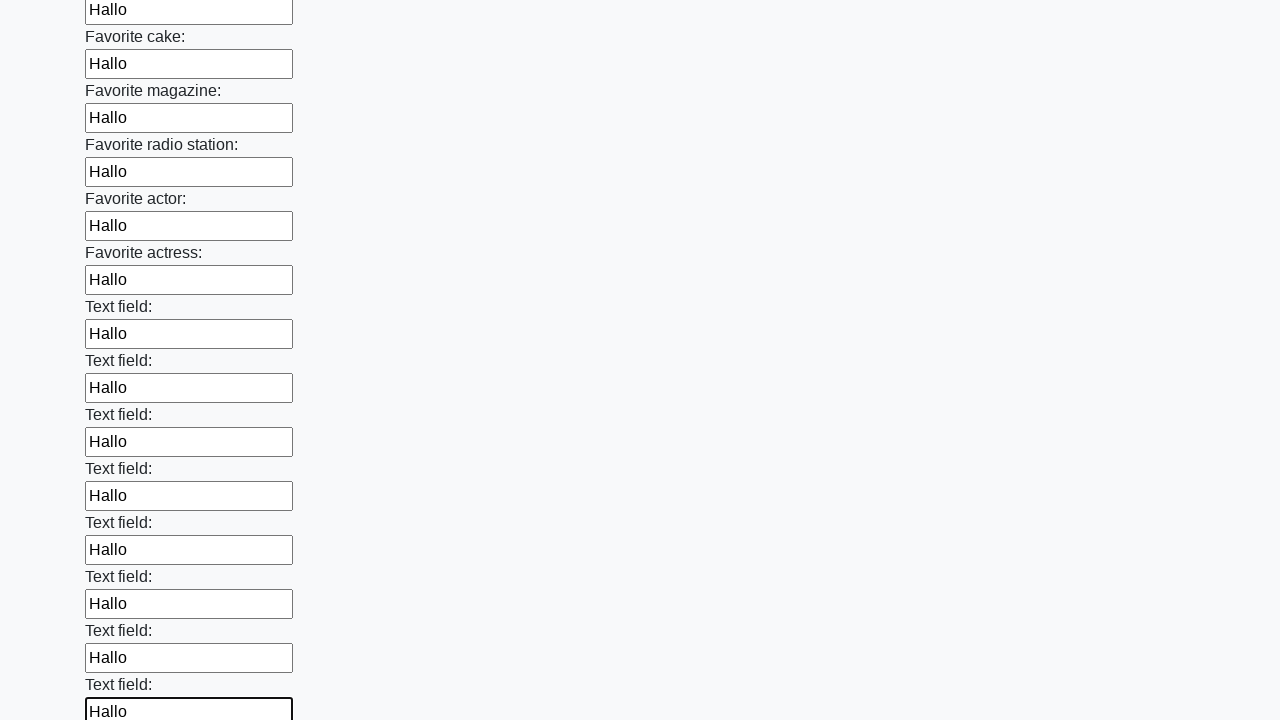

Filled an input field with 'Hallo' on input >> nth=34
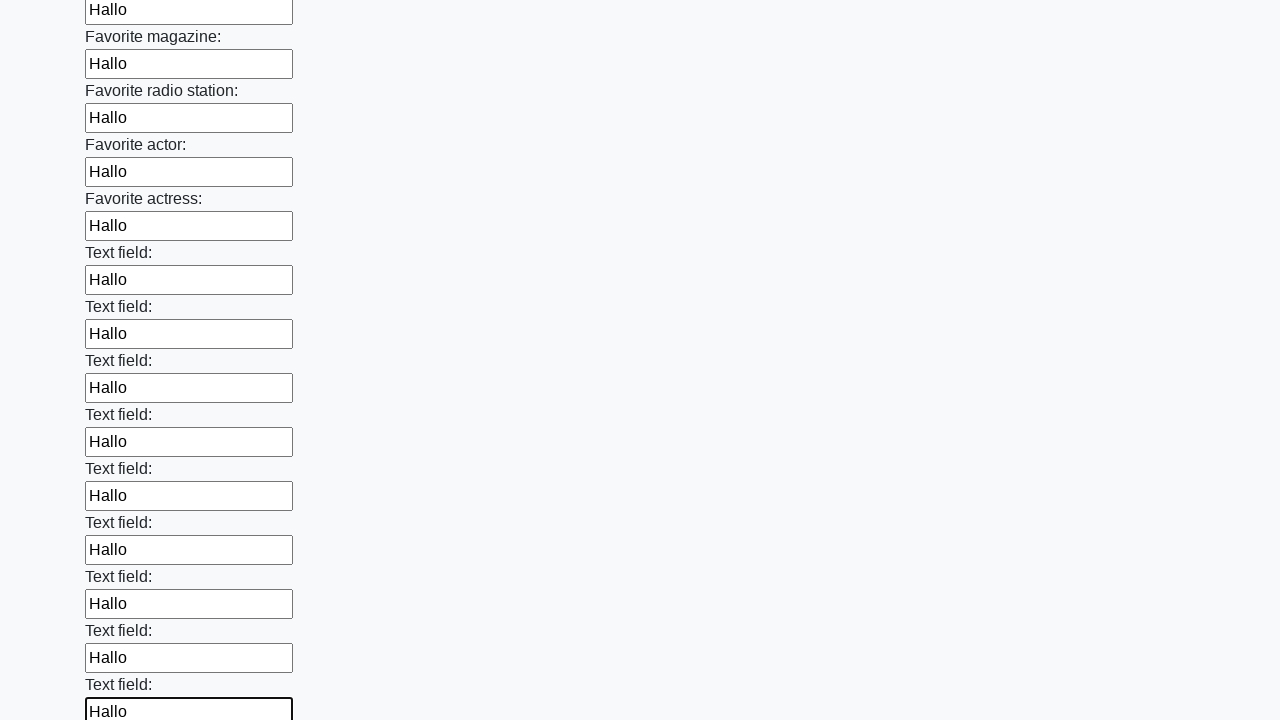

Filled an input field with 'Hallo' on input >> nth=35
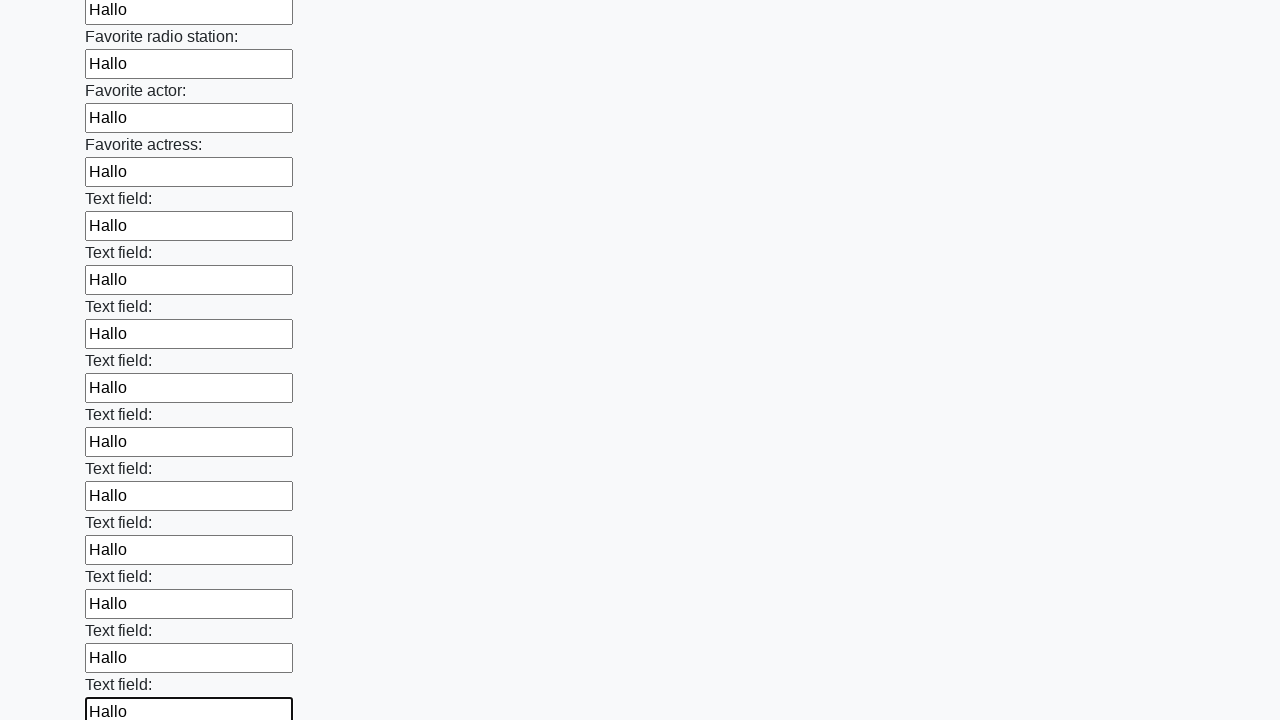

Filled an input field with 'Hallo' on input >> nth=36
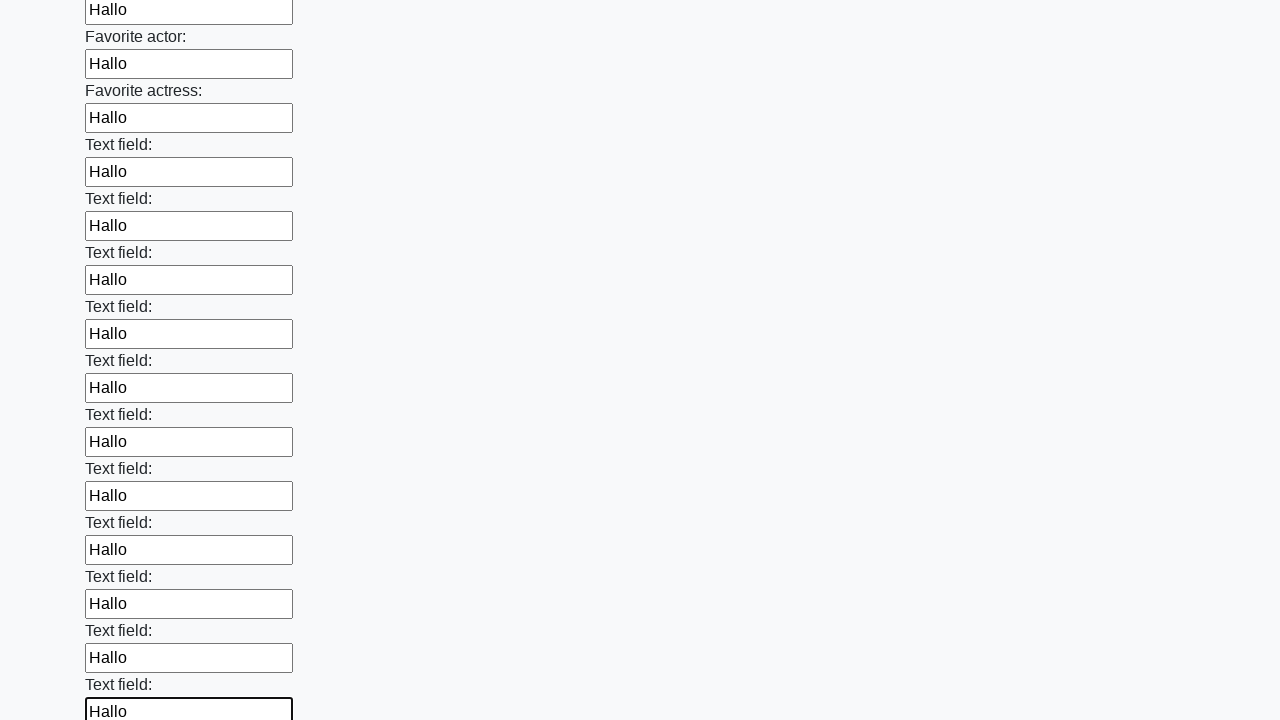

Filled an input field with 'Hallo' on input >> nth=37
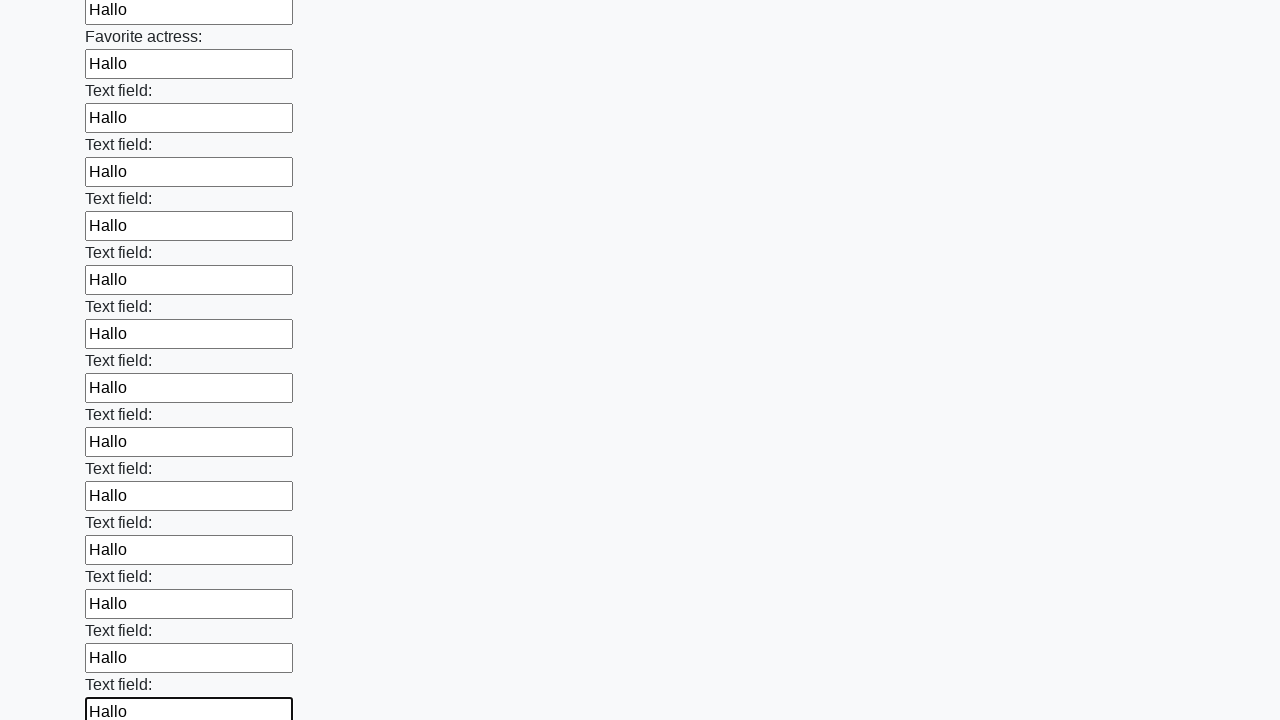

Filled an input field with 'Hallo' on input >> nth=38
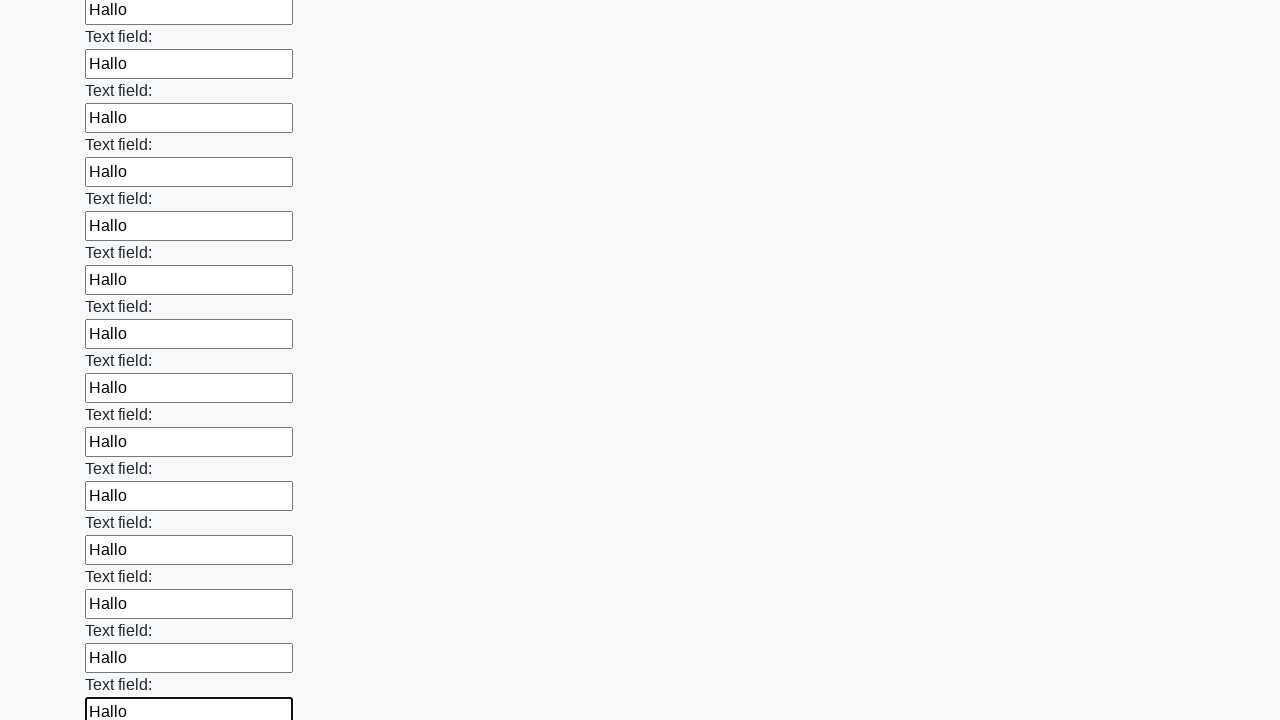

Filled an input field with 'Hallo' on input >> nth=39
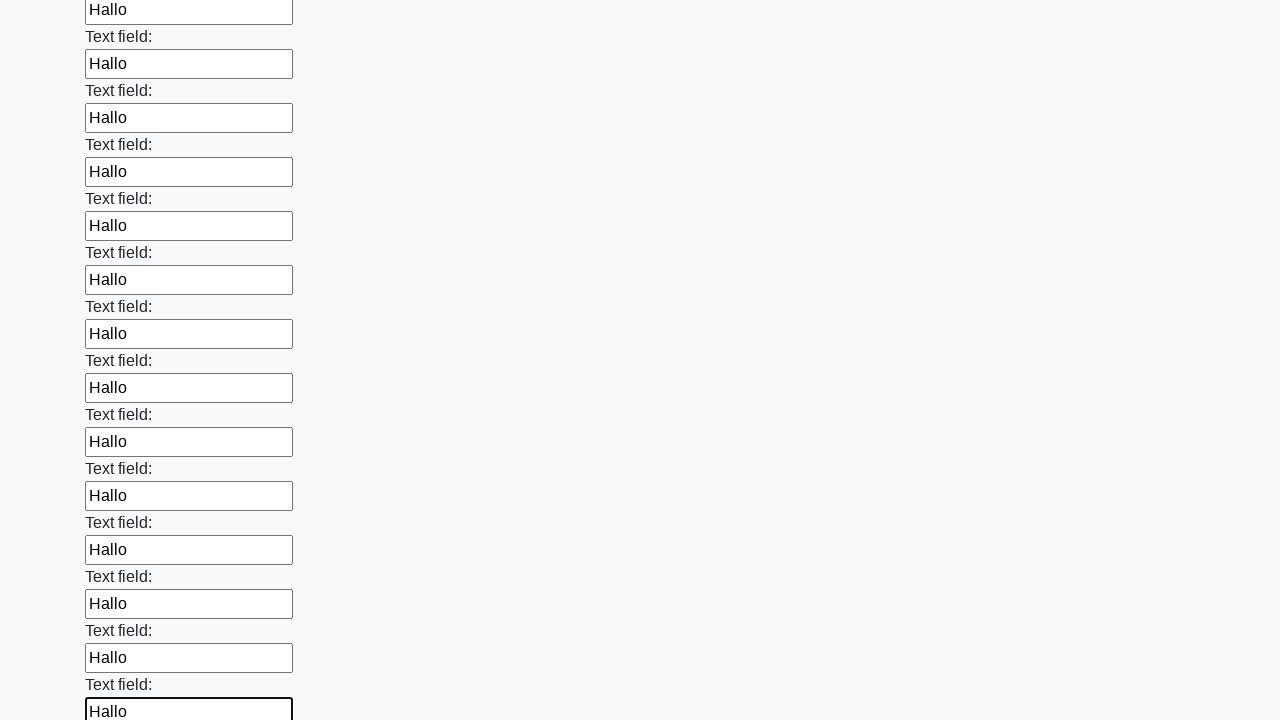

Filled an input field with 'Hallo' on input >> nth=40
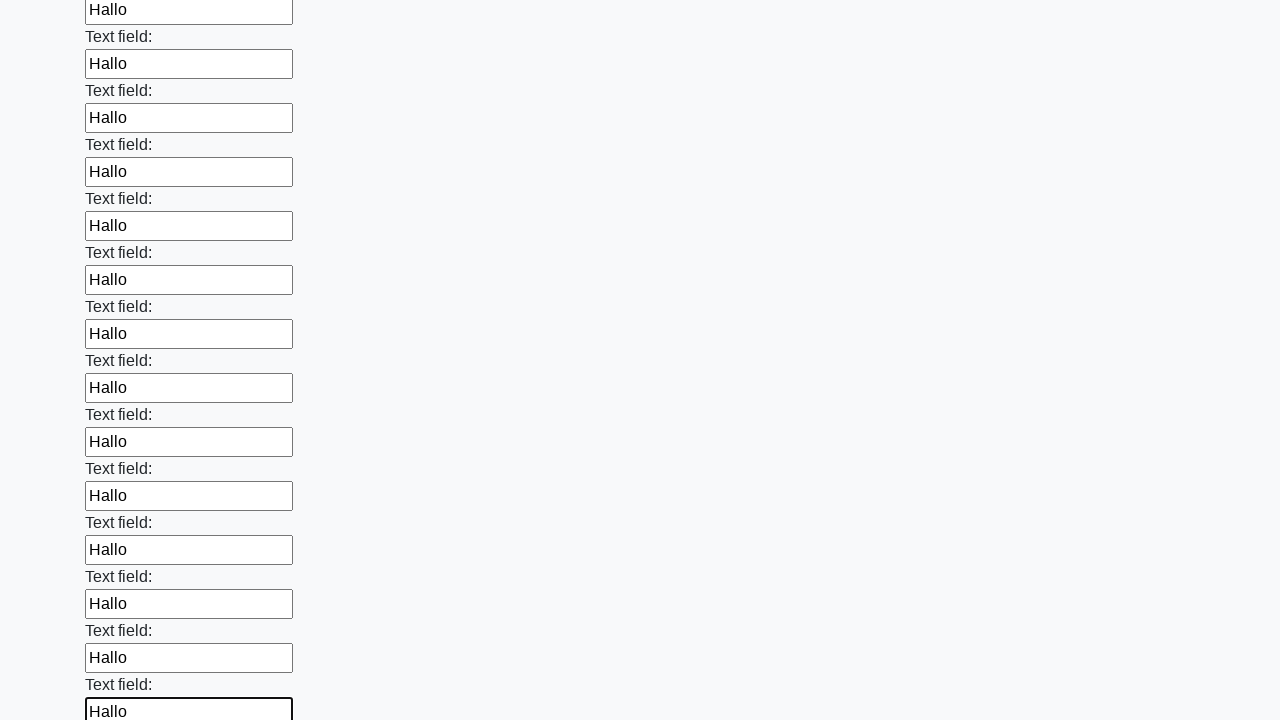

Filled an input field with 'Hallo' on input >> nth=41
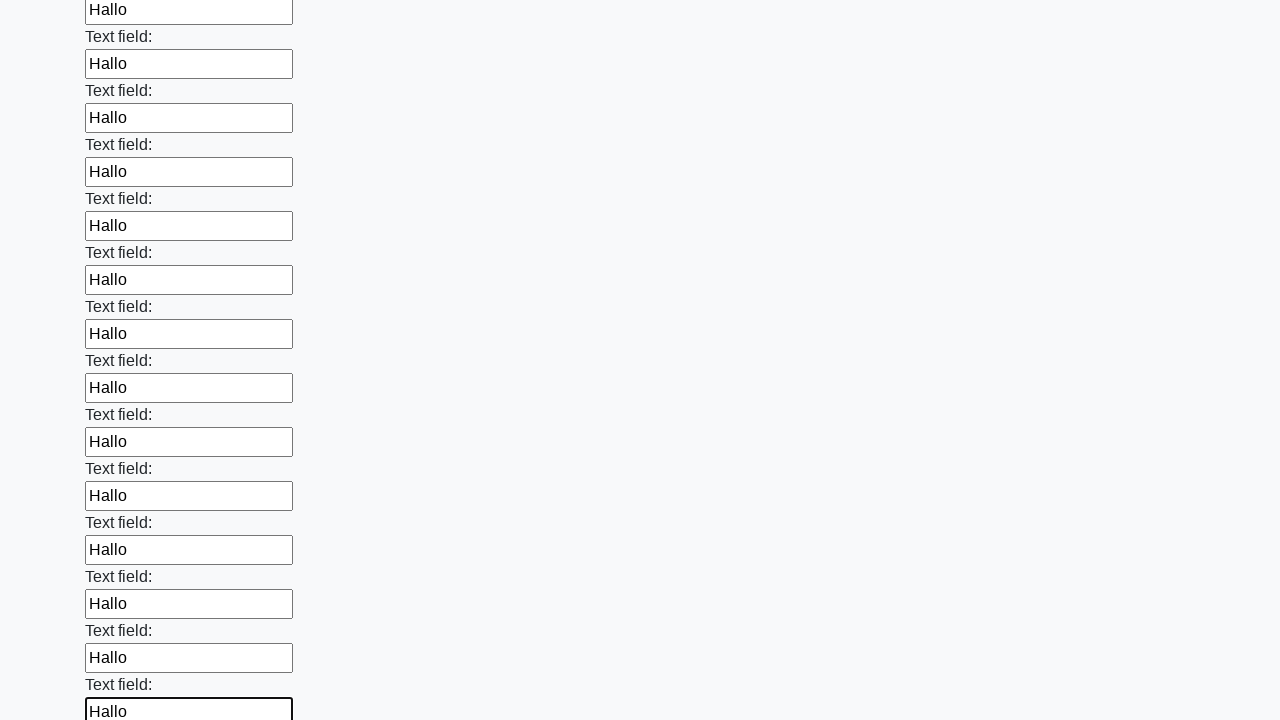

Filled an input field with 'Hallo' on input >> nth=42
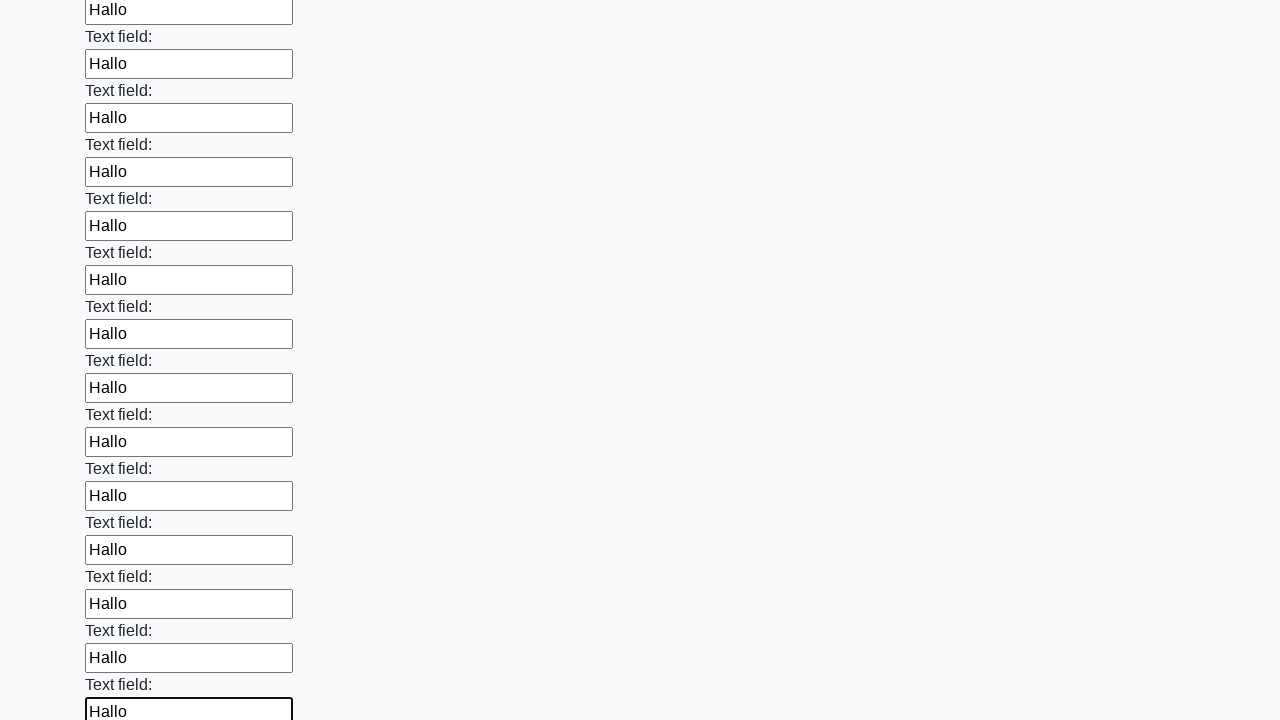

Filled an input field with 'Hallo' on input >> nth=43
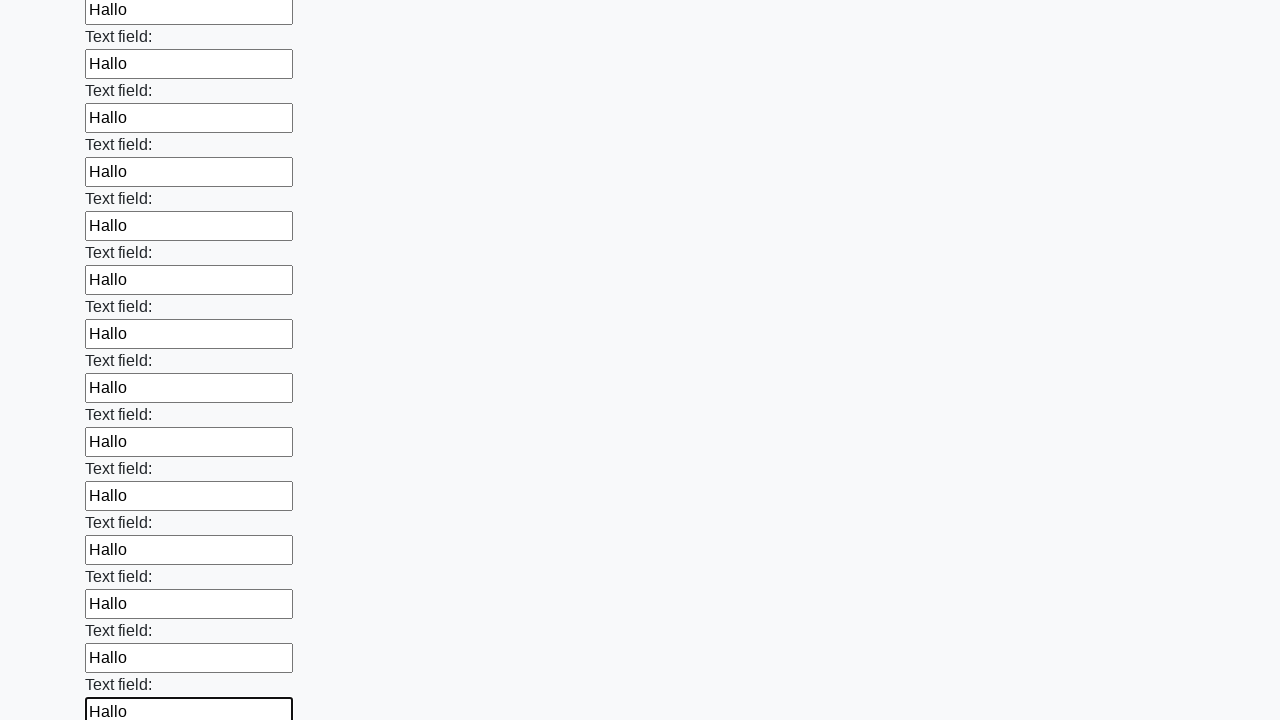

Filled an input field with 'Hallo' on input >> nth=44
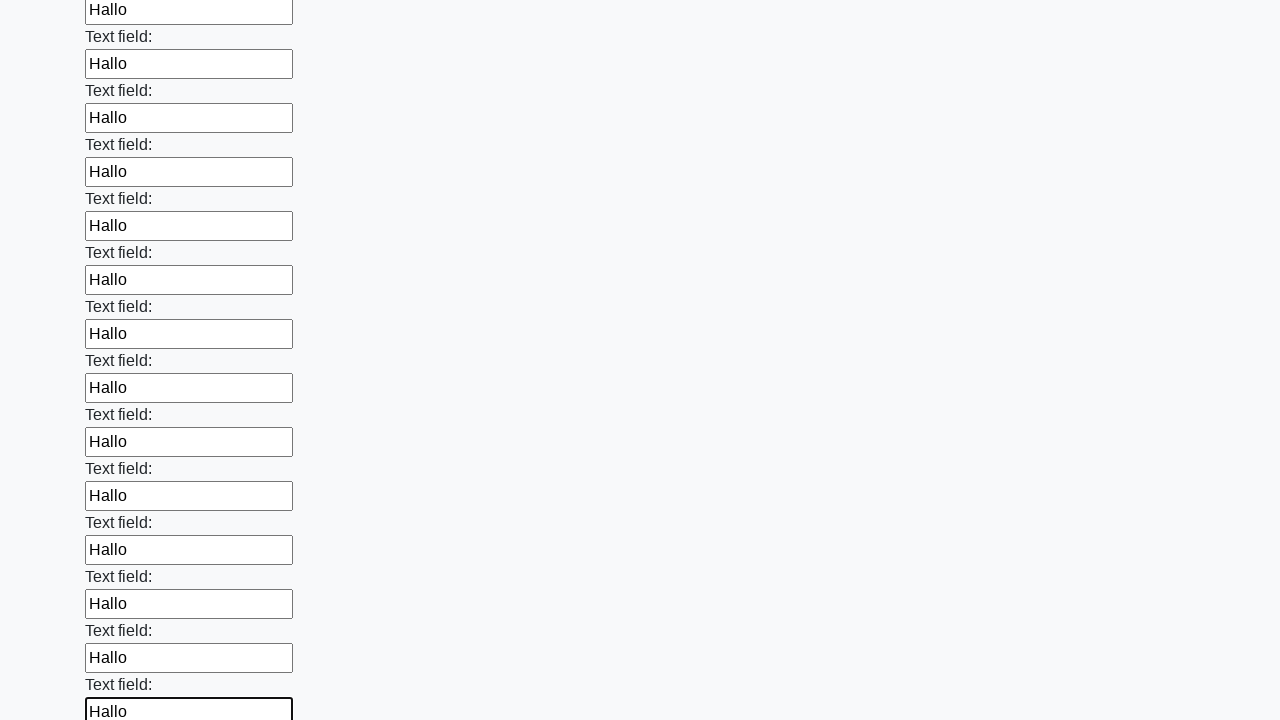

Filled an input field with 'Hallo' on input >> nth=45
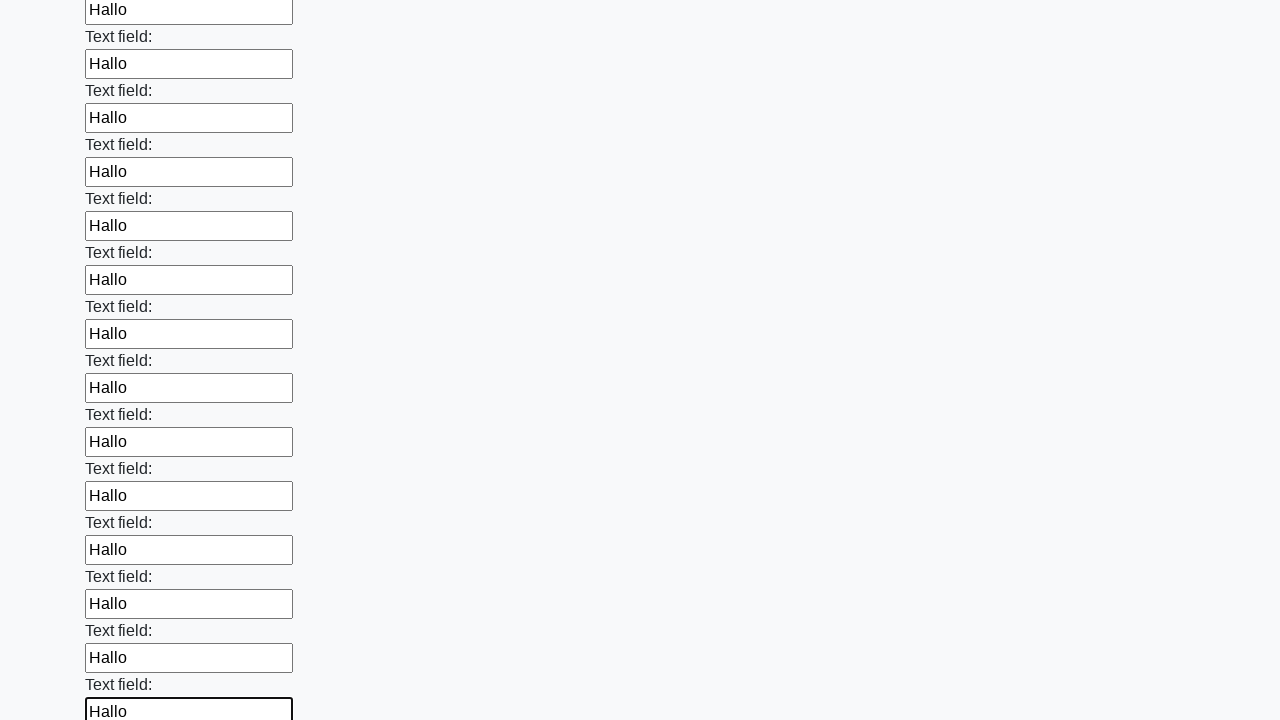

Filled an input field with 'Hallo' on input >> nth=46
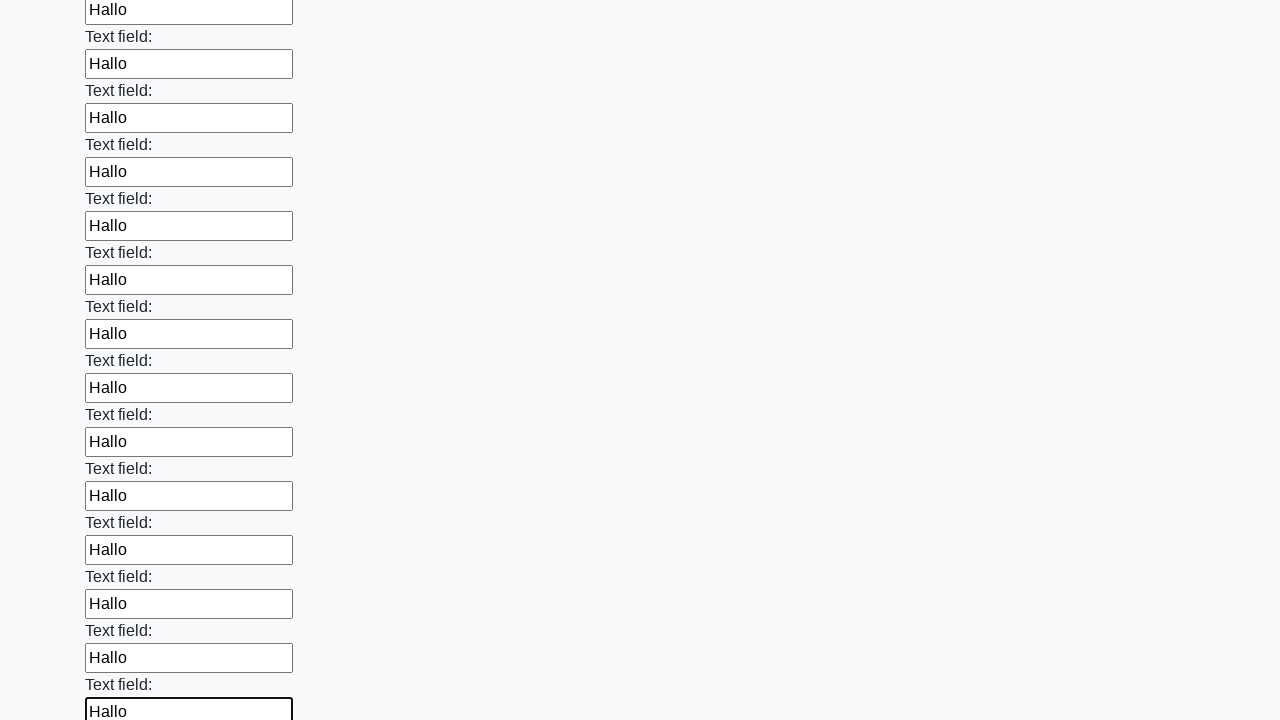

Filled an input field with 'Hallo' on input >> nth=47
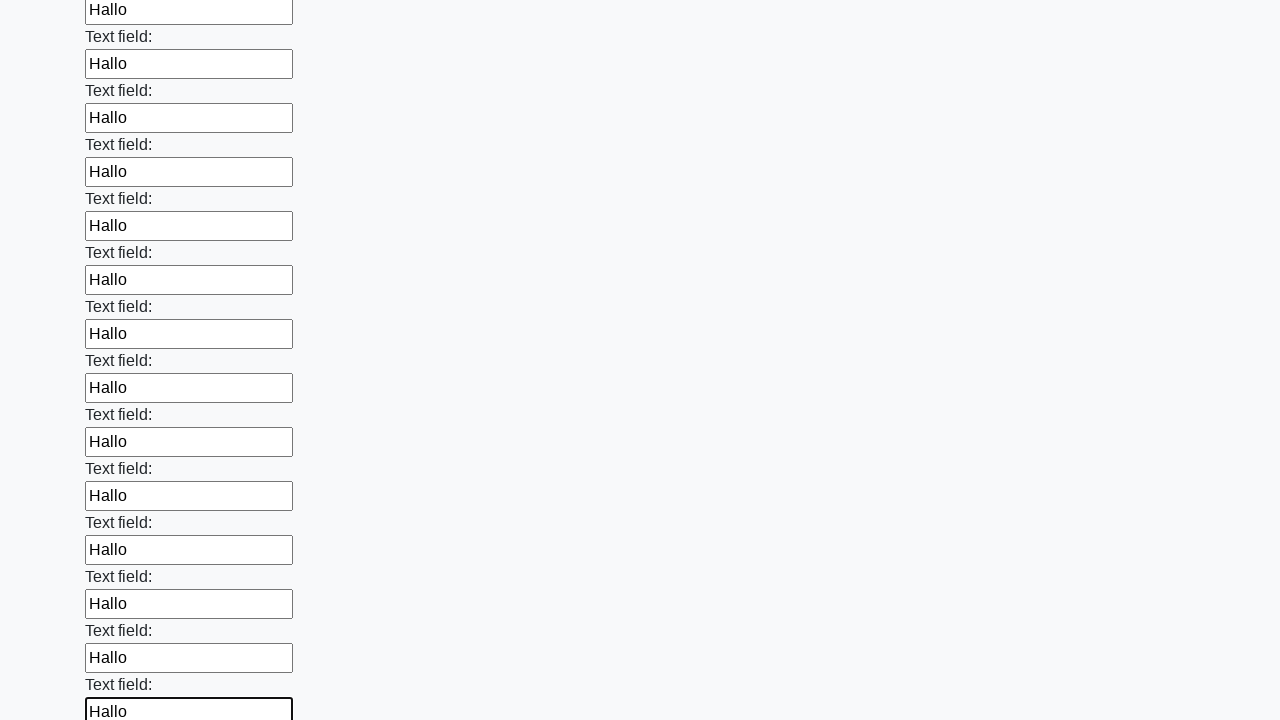

Filled an input field with 'Hallo' on input >> nth=48
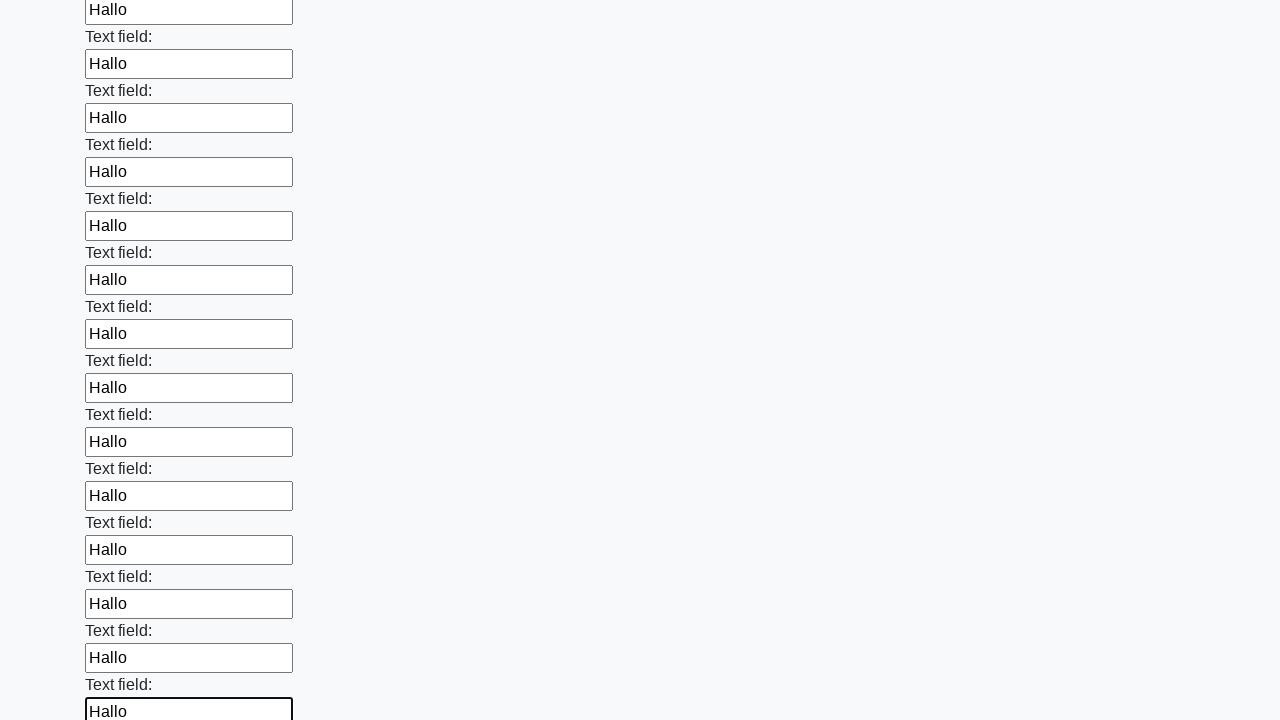

Filled an input field with 'Hallo' on input >> nth=49
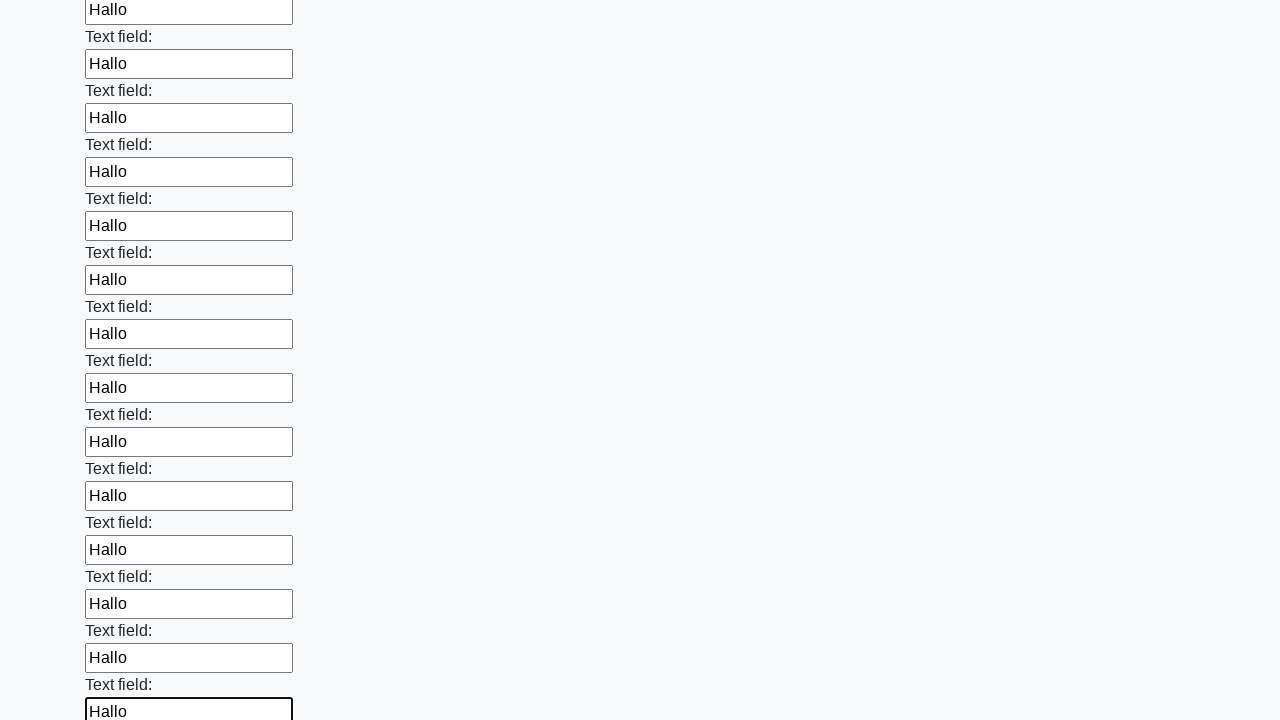

Filled an input field with 'Hallo' on input >> nth=50
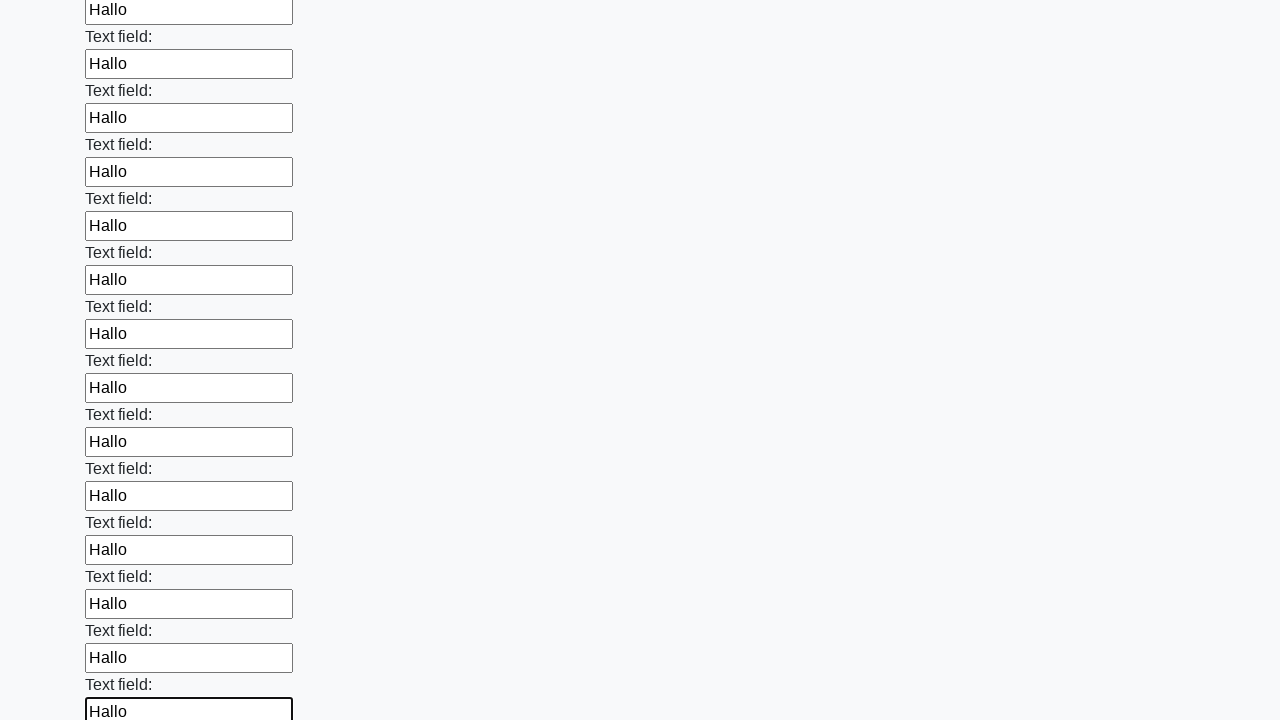

Filled an input field with 'Hallo' on input >> nth=51
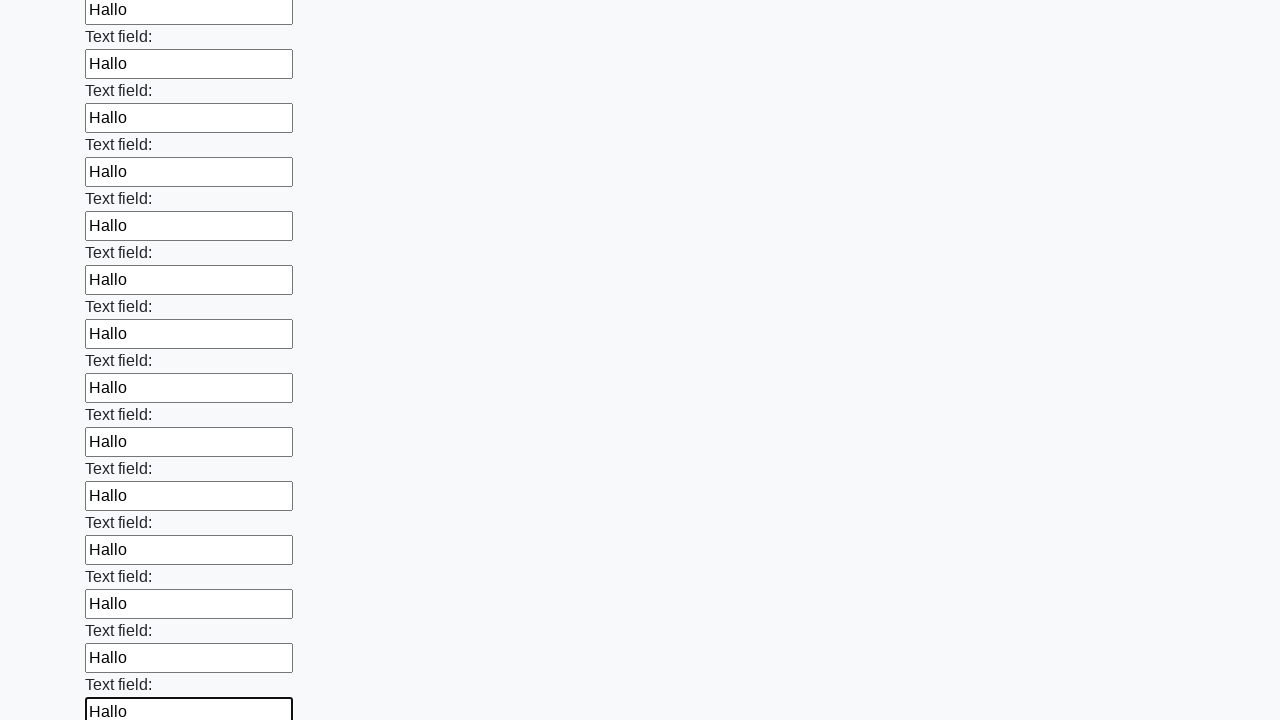

Filled an input field with 'Hallo' on input >> nth=52
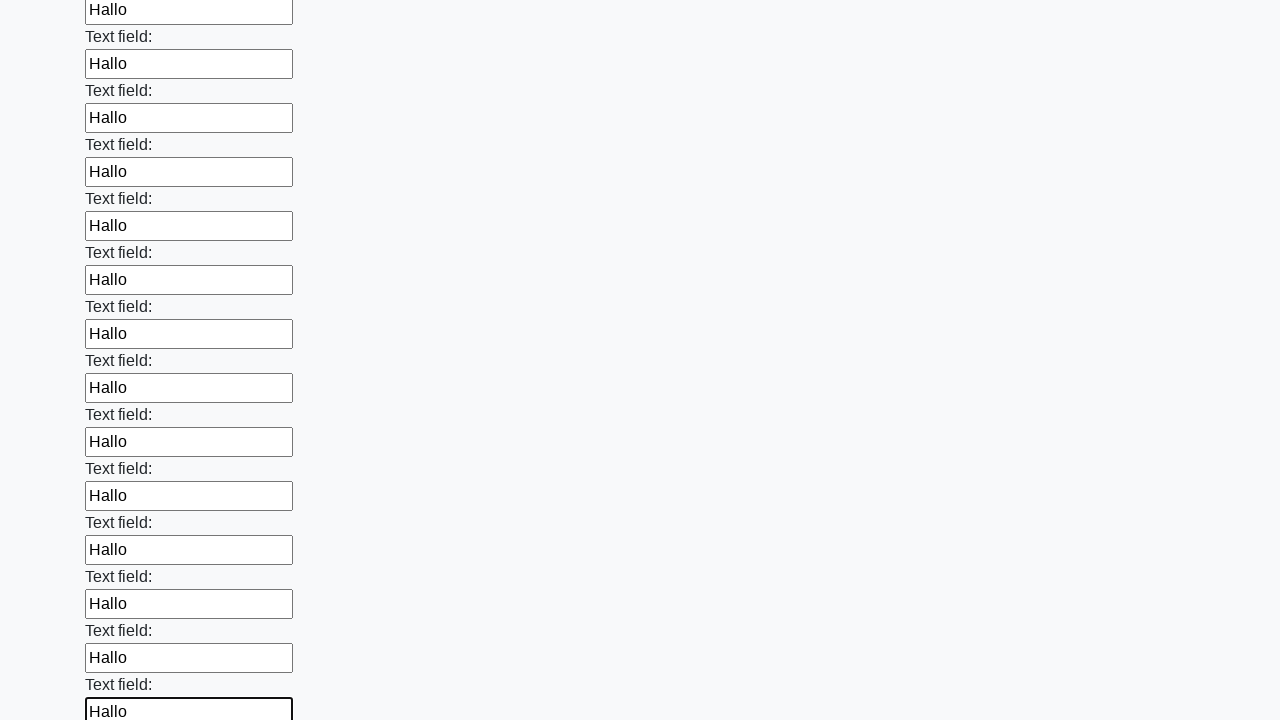

Filled an input field with 'Hallo' on input >> nth=53
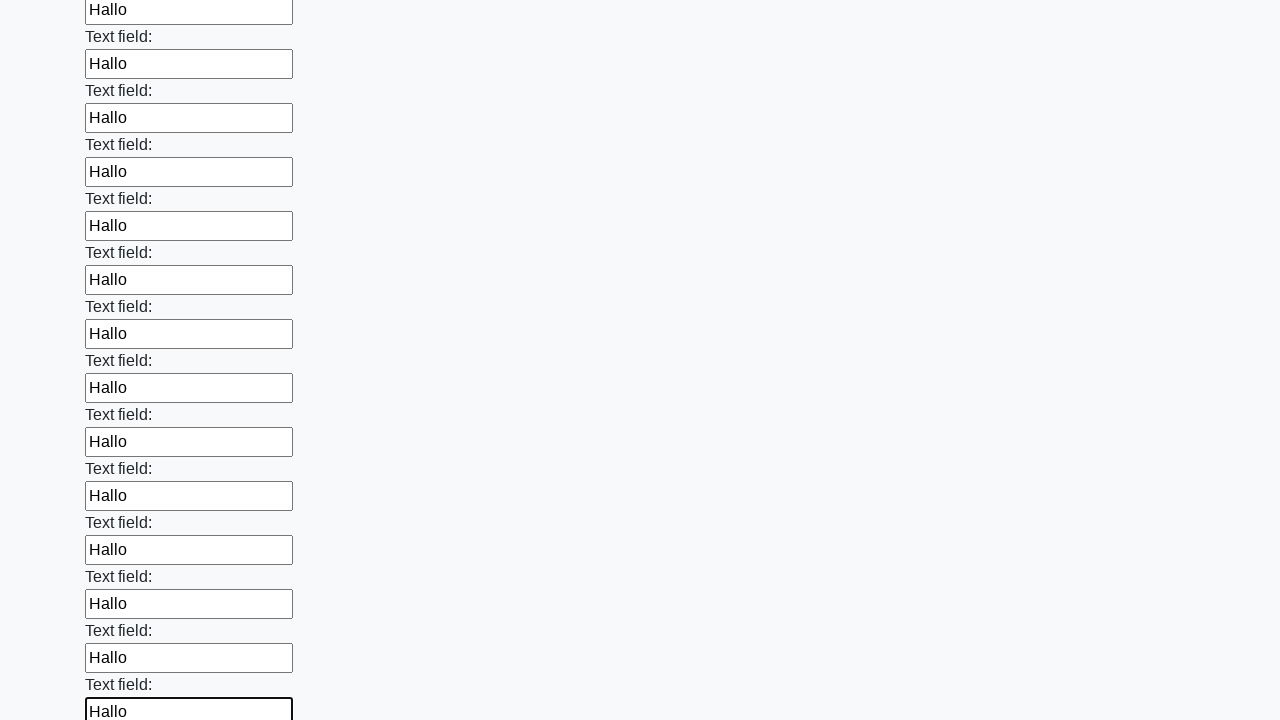

Filled an input field with 'Hallo' on input >> nth=54
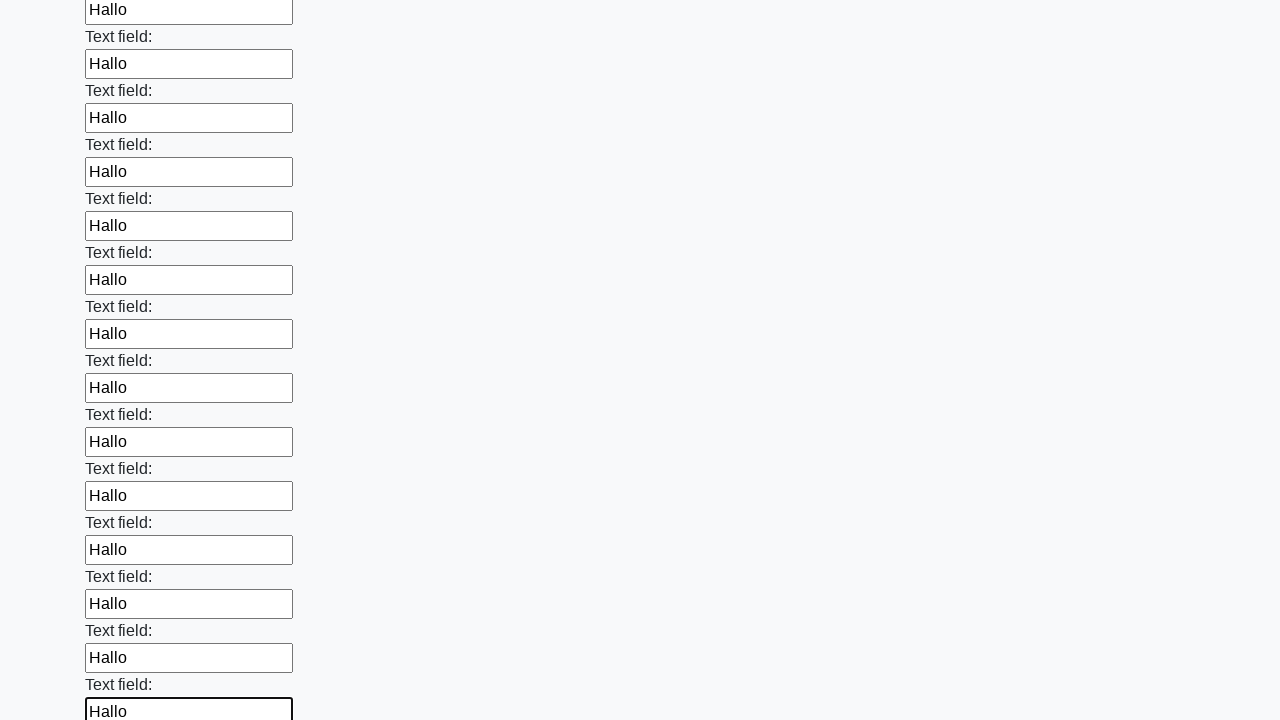

Filled an input field with 'Hallo' on input >> nth=55
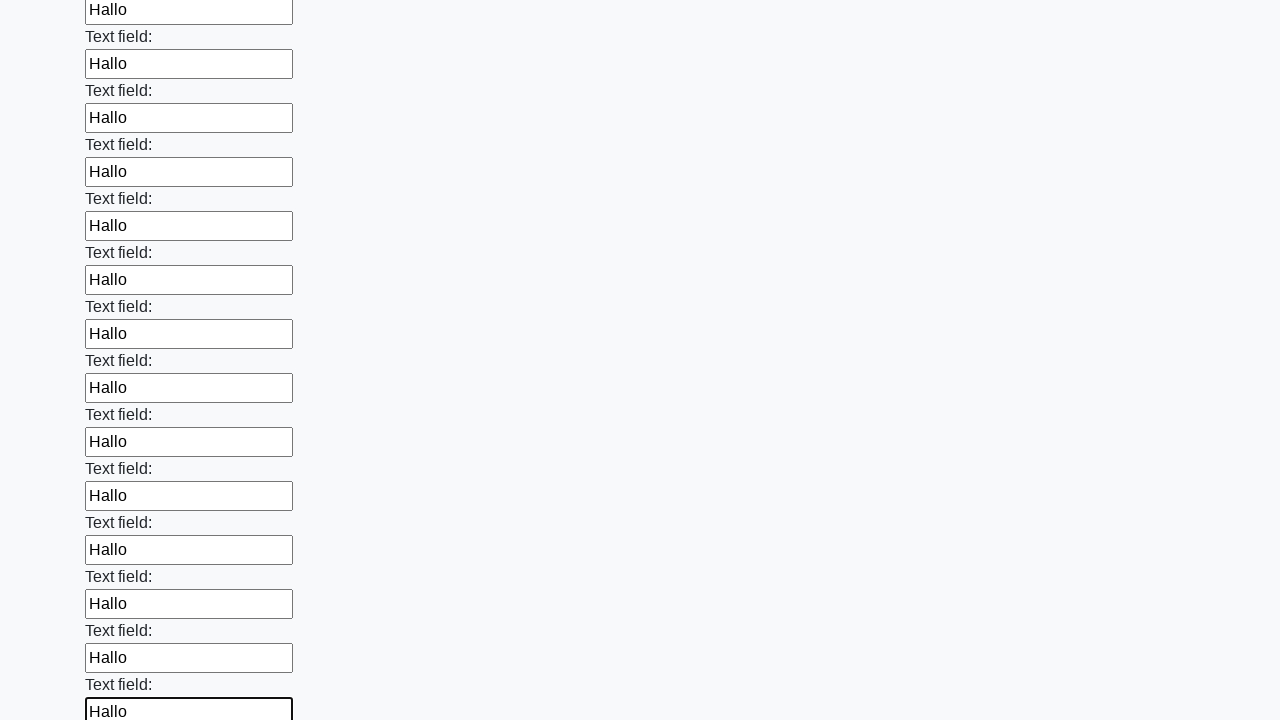

Filled an input field with 'Hallo' on input >> nth=56
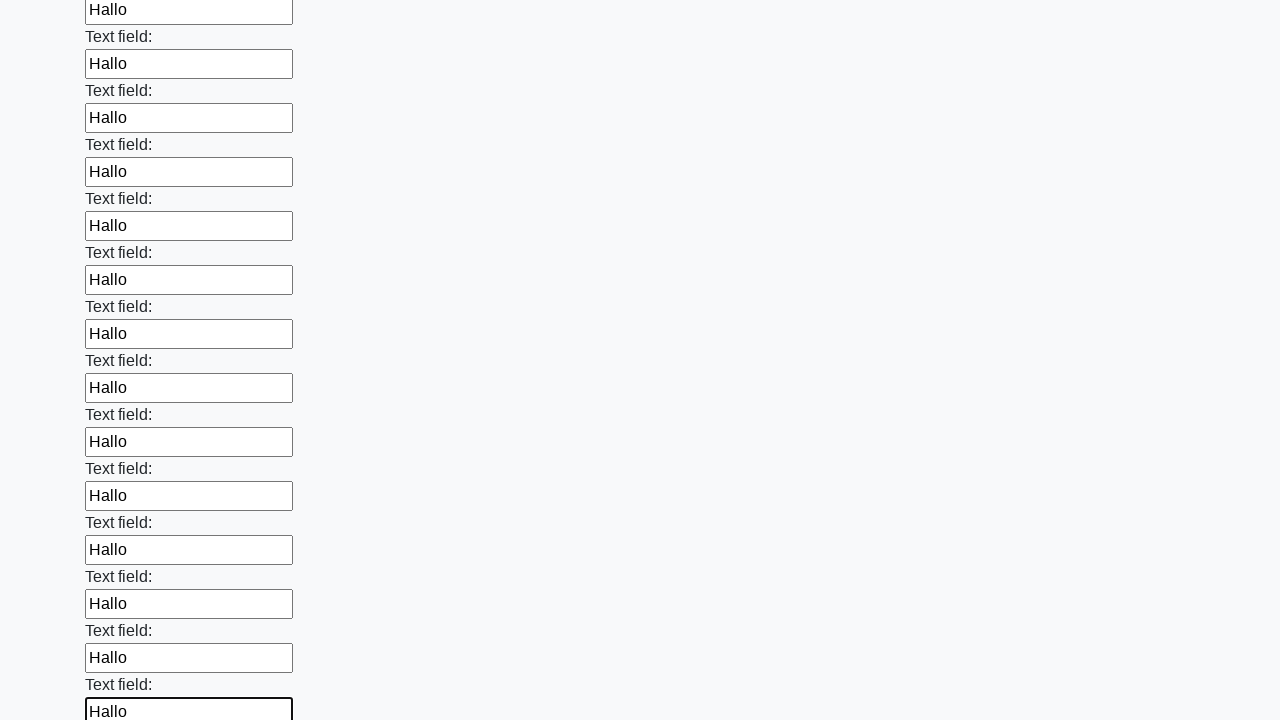

Filled an input field with 'Hallo' on input >> nth=57
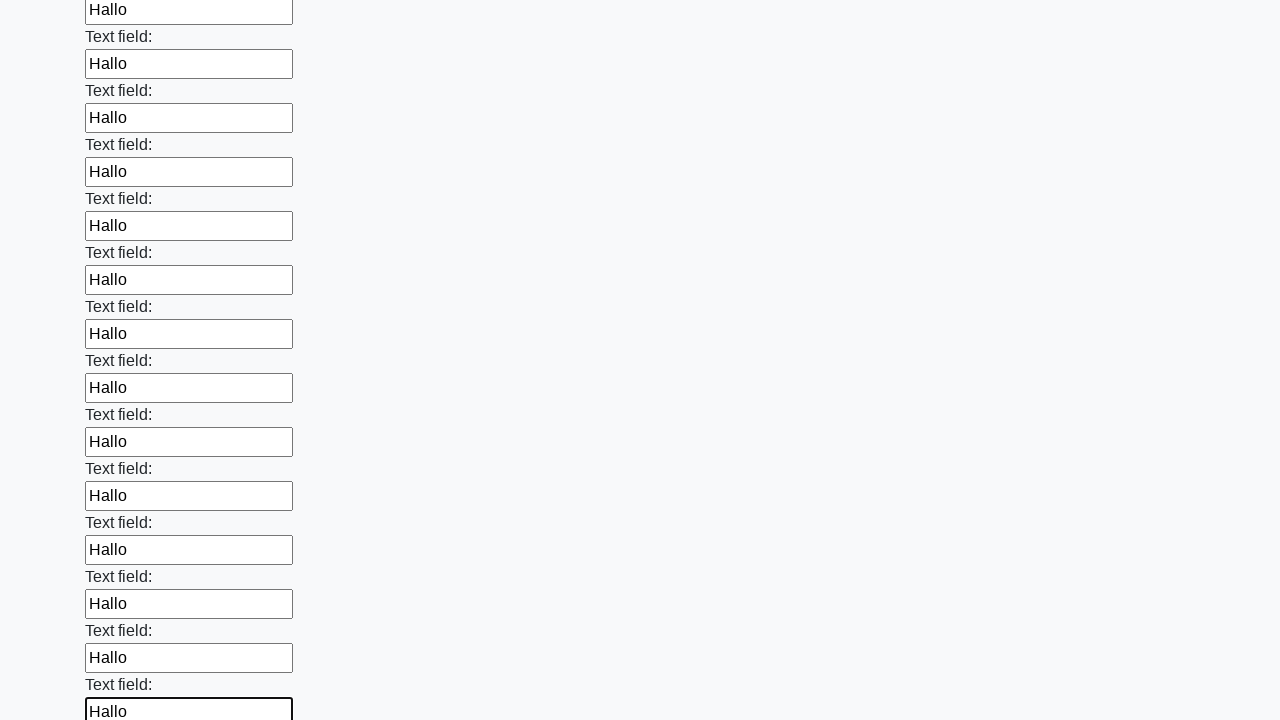

Filled an input field with 'Hallo' on input >> nth=58
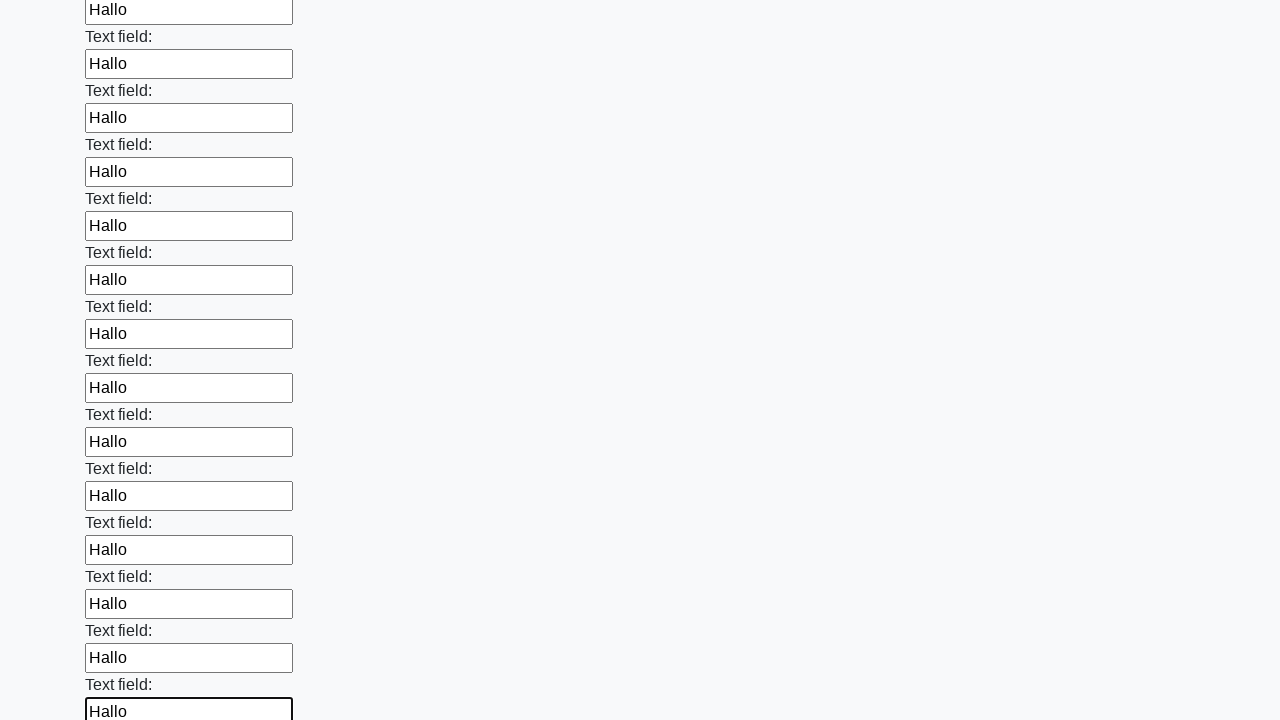

Filled an input field with 'Hallo' on input >> nth=59
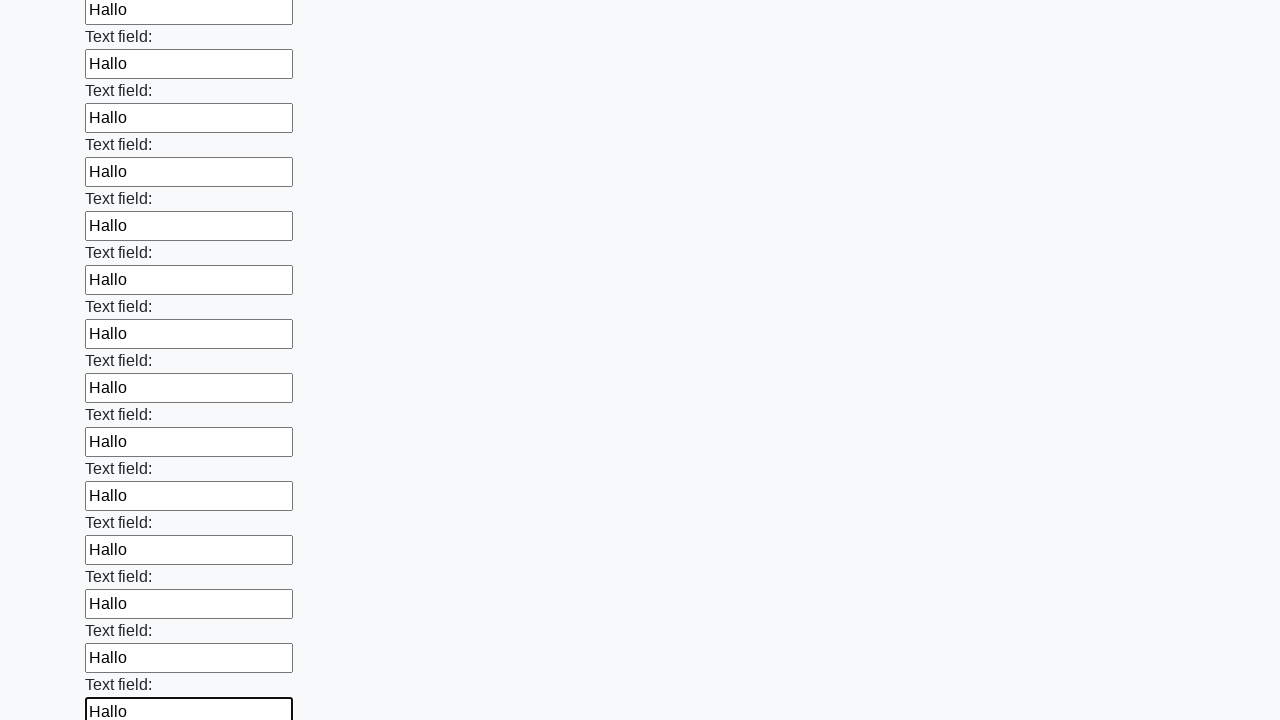

Filled an input field with 'Hallo' on input >> nth=60
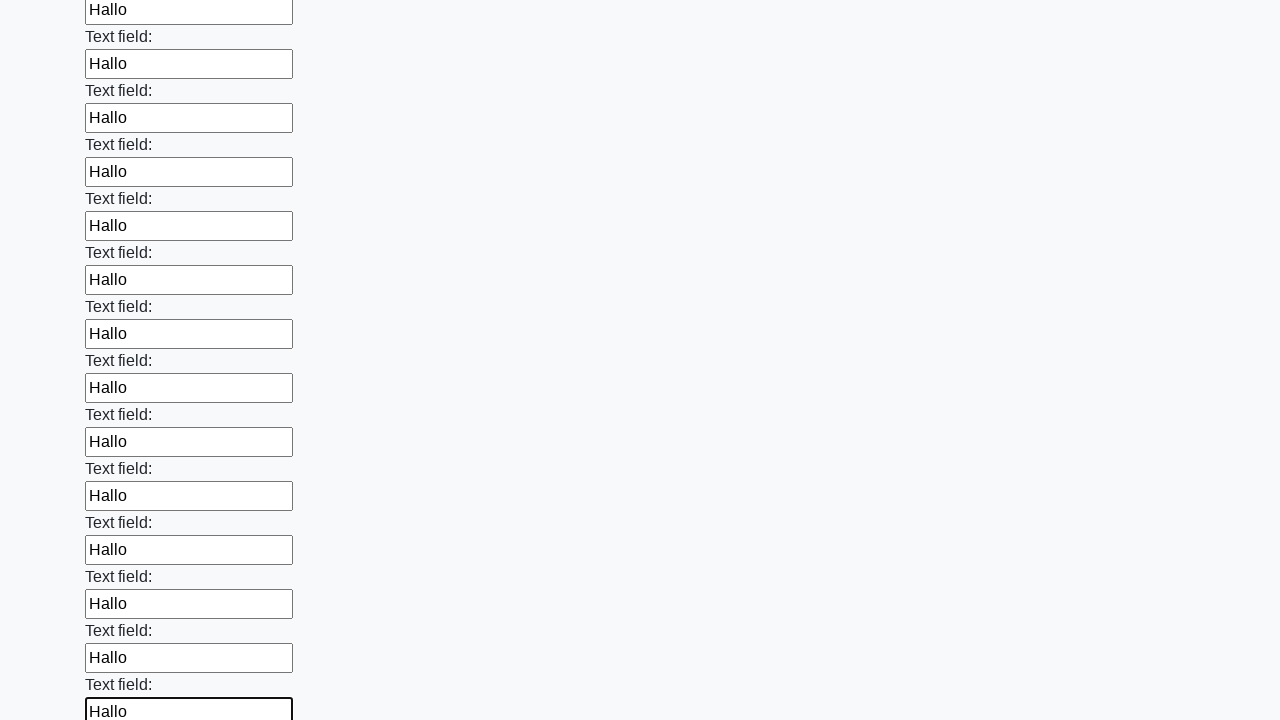

Filled an input field with 'Hallo' on input >> nth=61
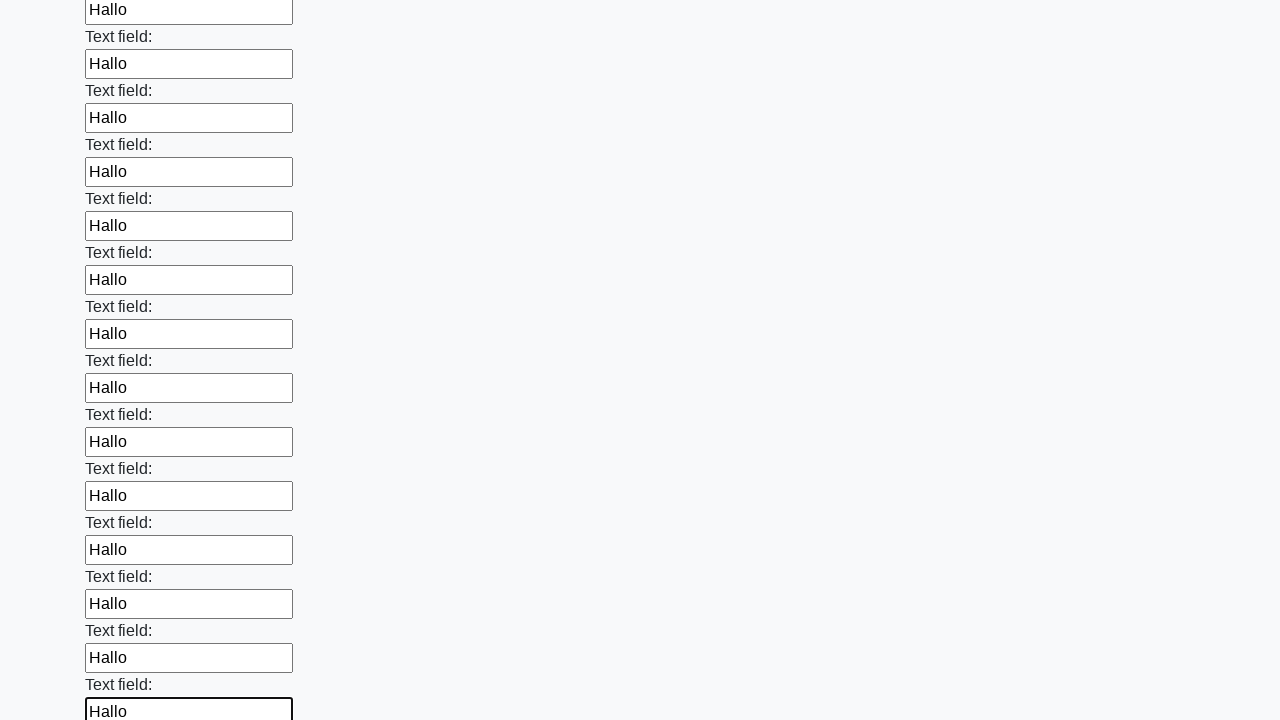

Filled an input field with 'Hallo' on input >> nth=62
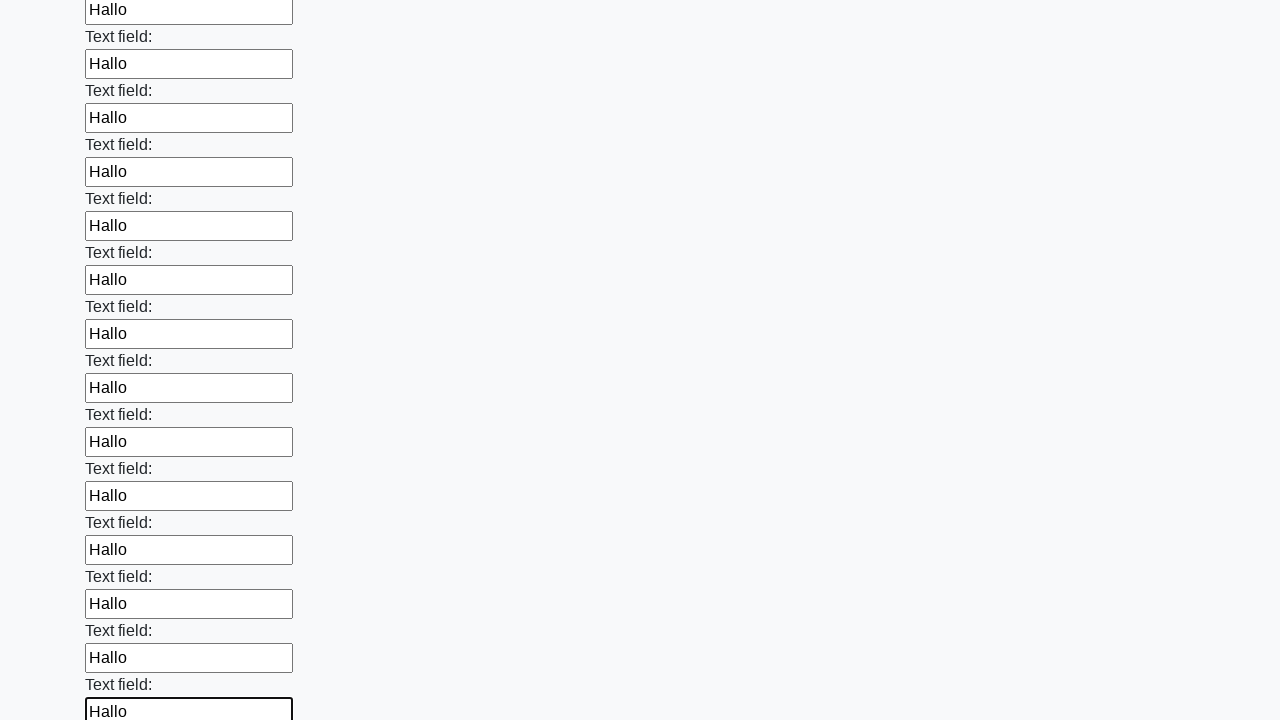

Filled an input field with 'Hallo' on input >> nth=63
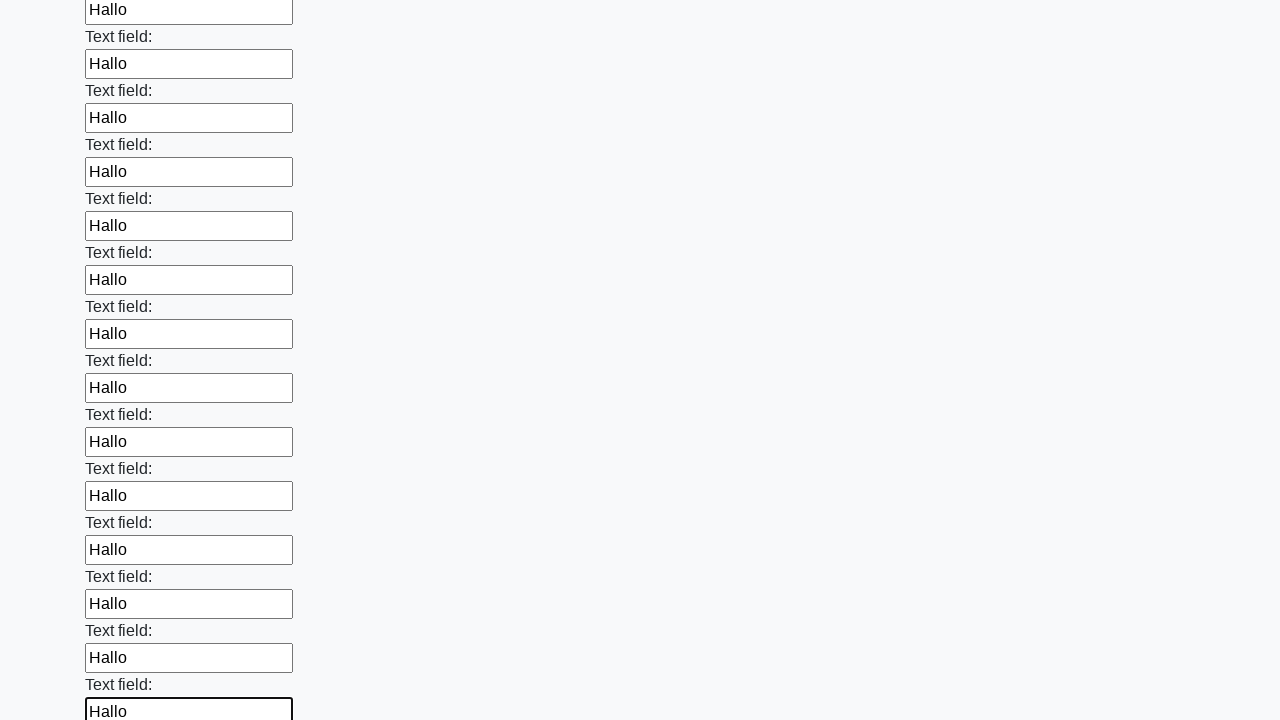

Filled an input field with 'Hallo' on input >> nth=64
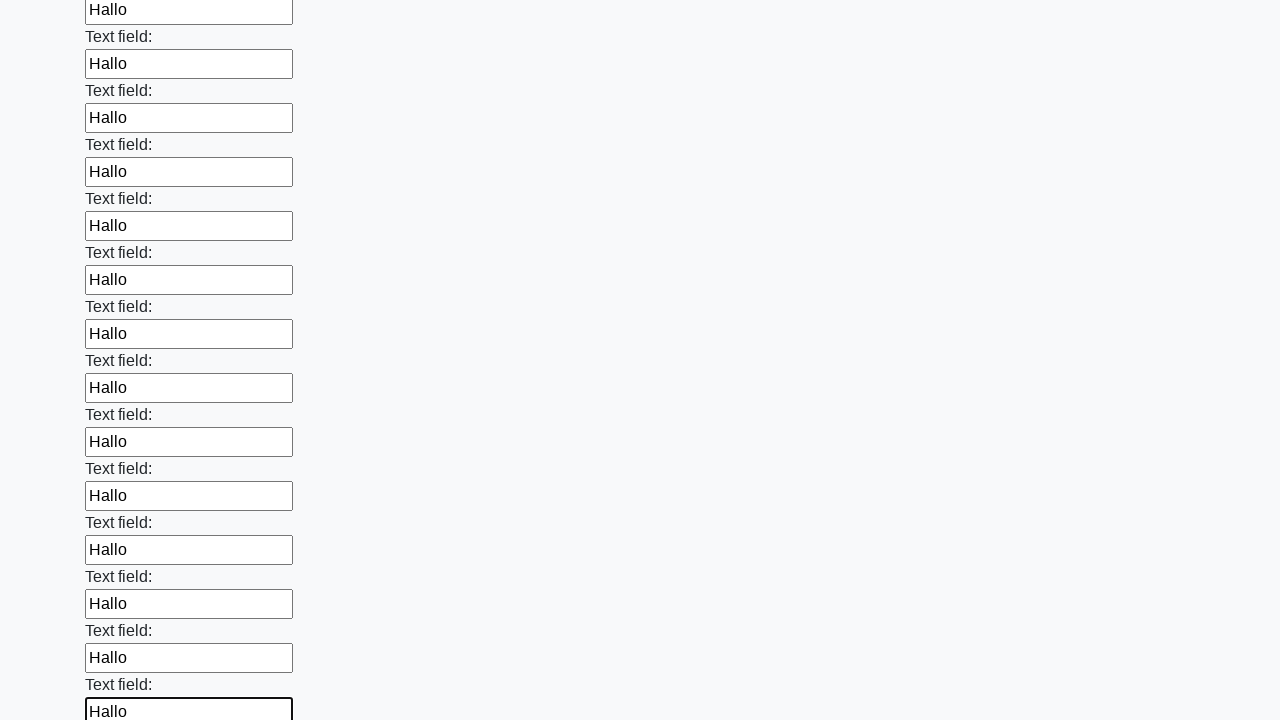

Filled an input field with 'Hallo' on input >> nth=65
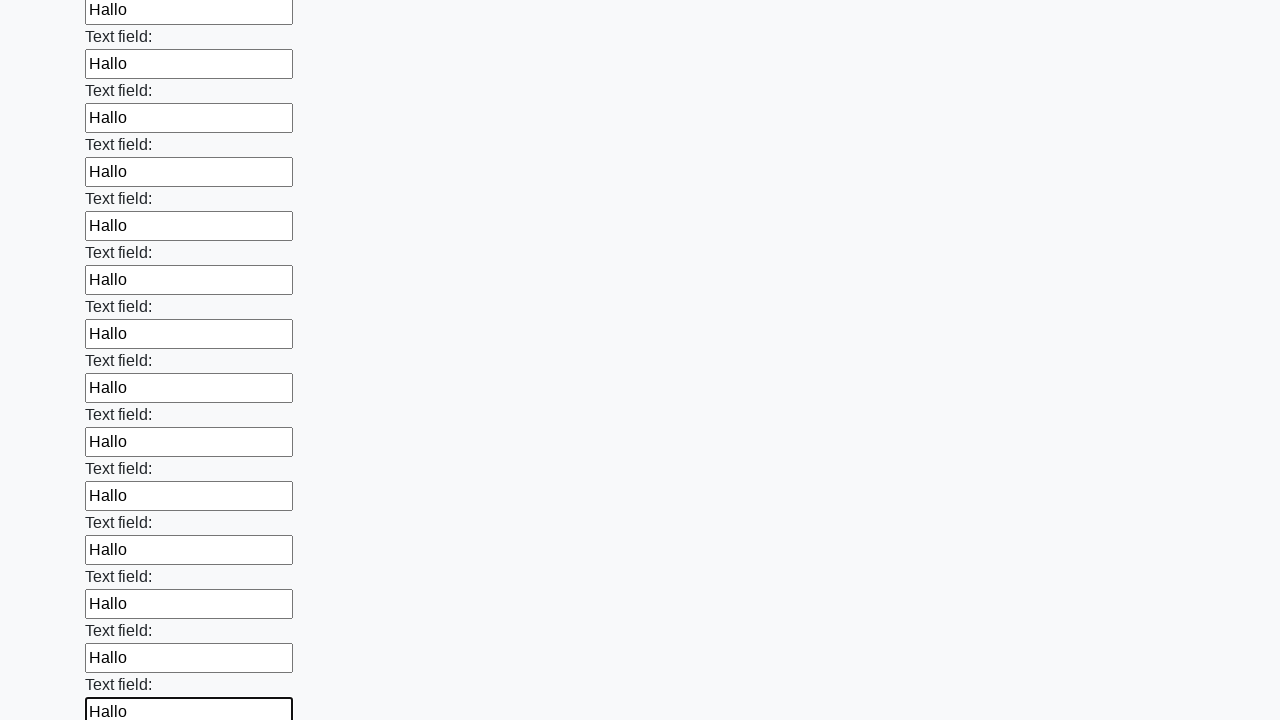

Filled an input field with 'Hallo' on input >> nth=66
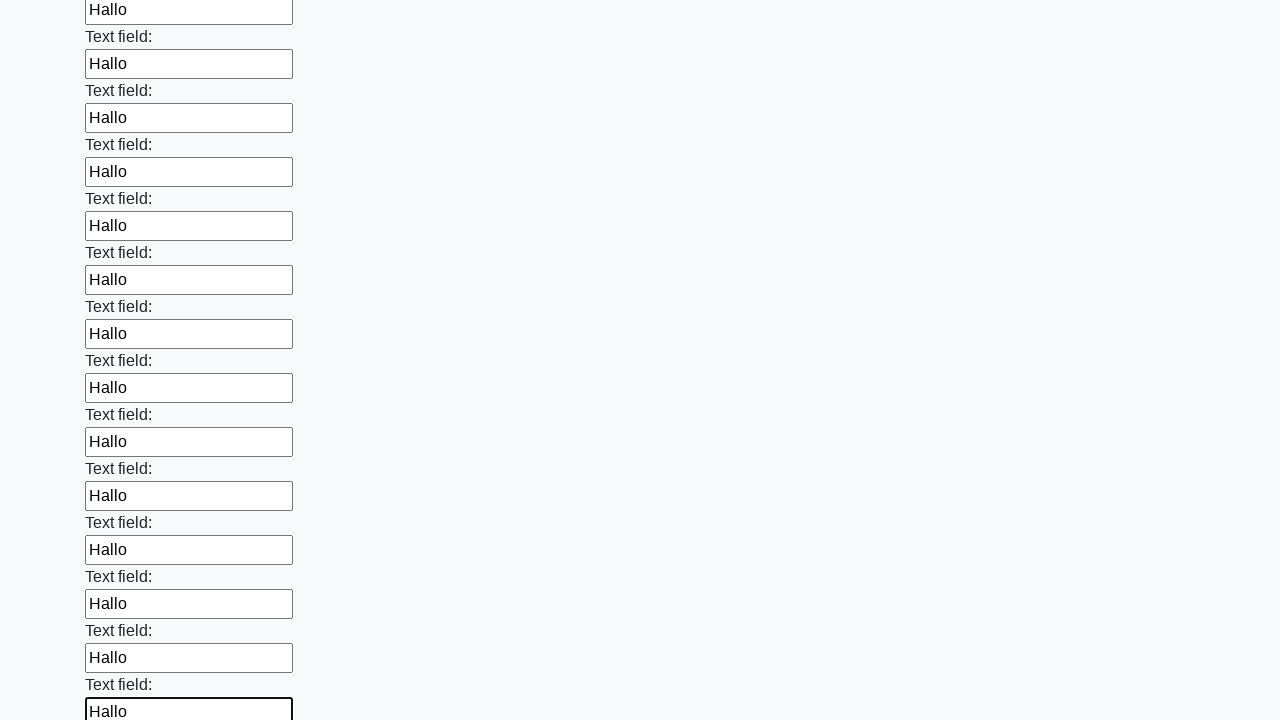

Filled an input field with 'Hallo' on input >> nth=67
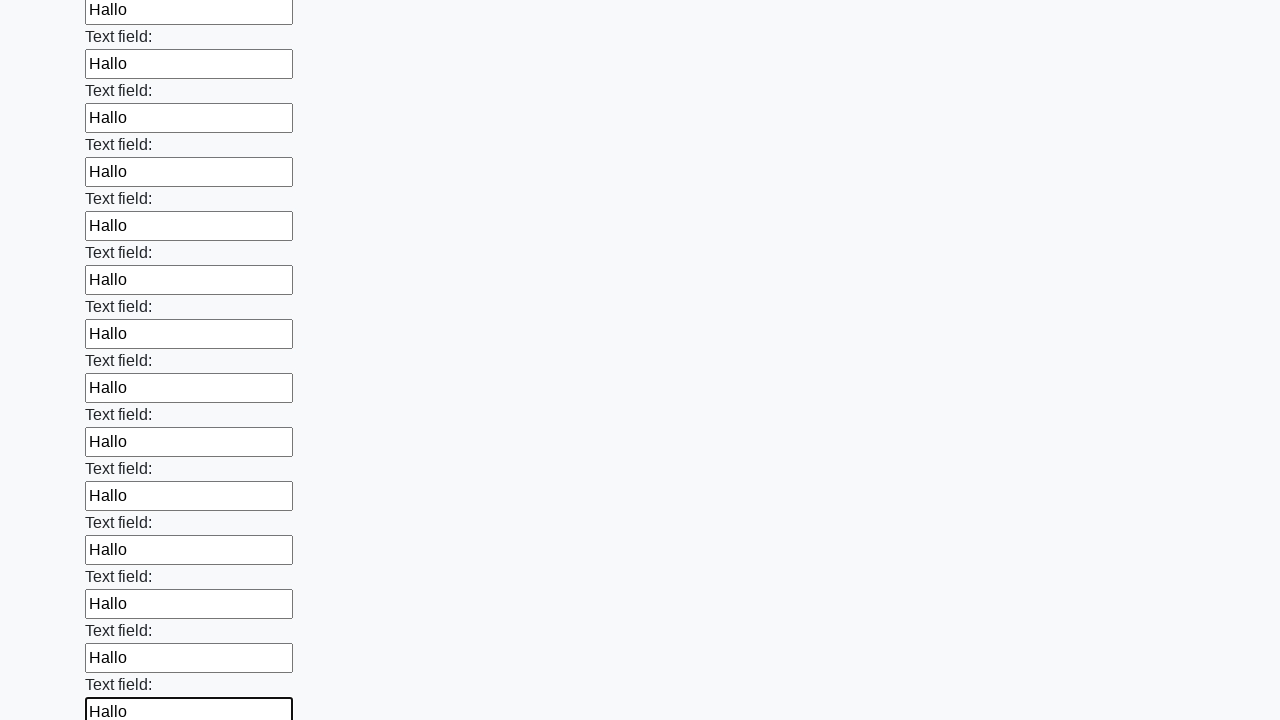

Filled an input field with 'Hallo' on input >> nth=68
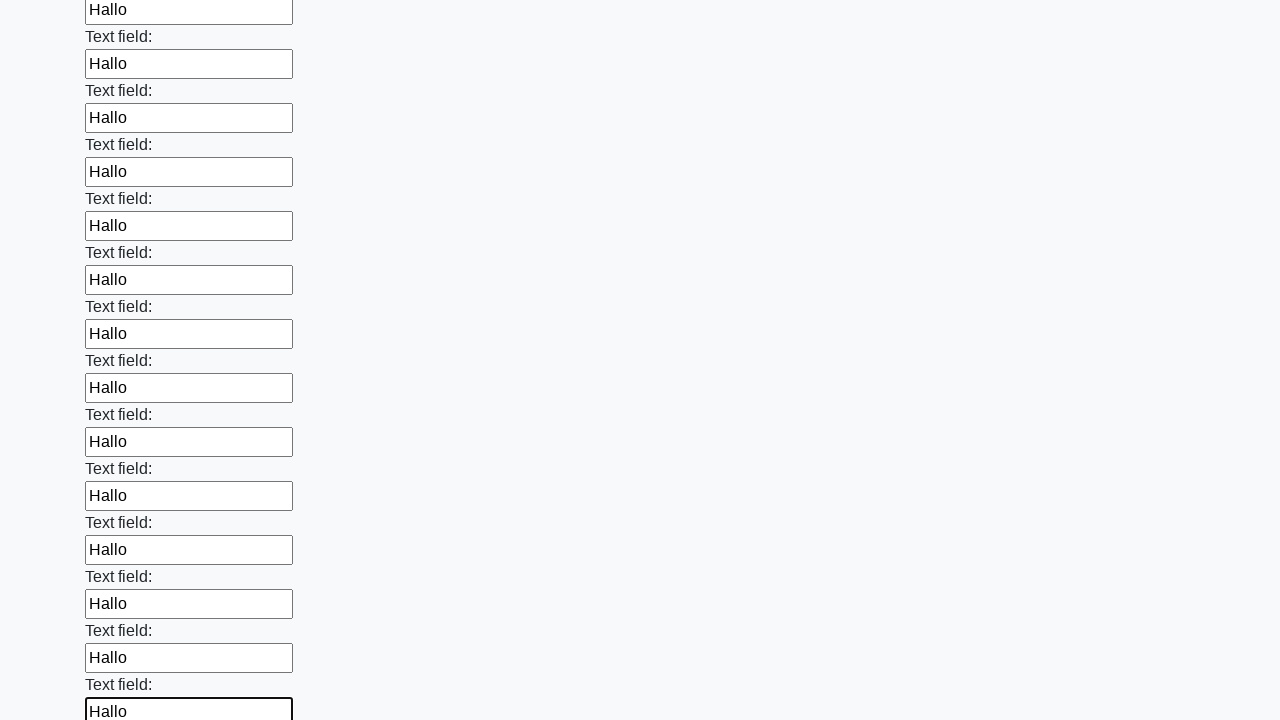

Filled an input field with 'Hallo' on input >> nth=69
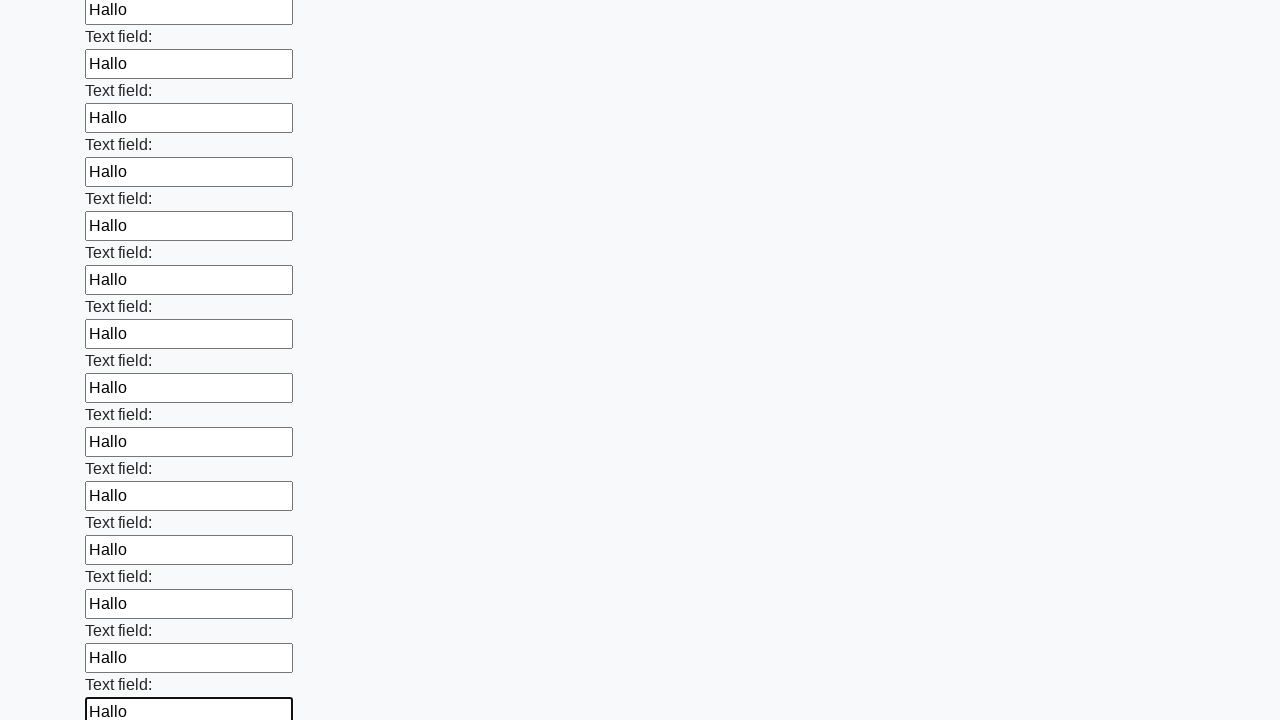

Filled an input field with 'Hallo' on input >> nth=70
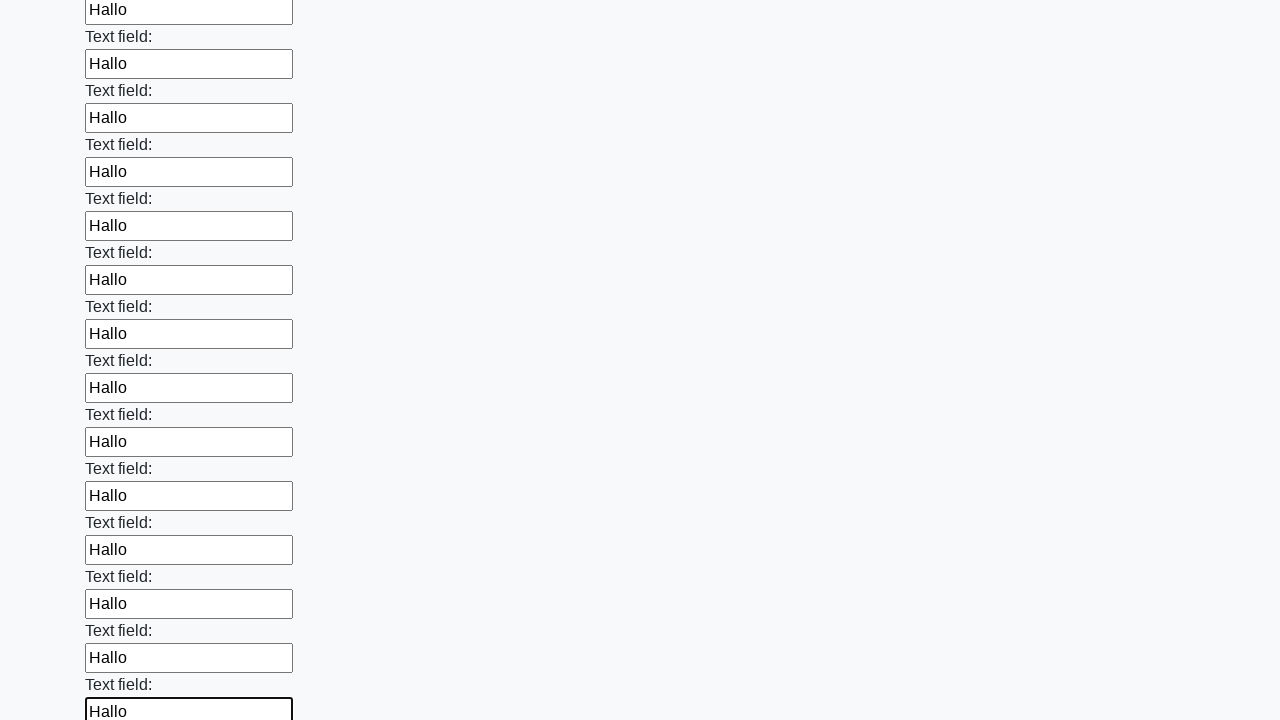

Filled an input field with 'Hallo' on input >> nth=71
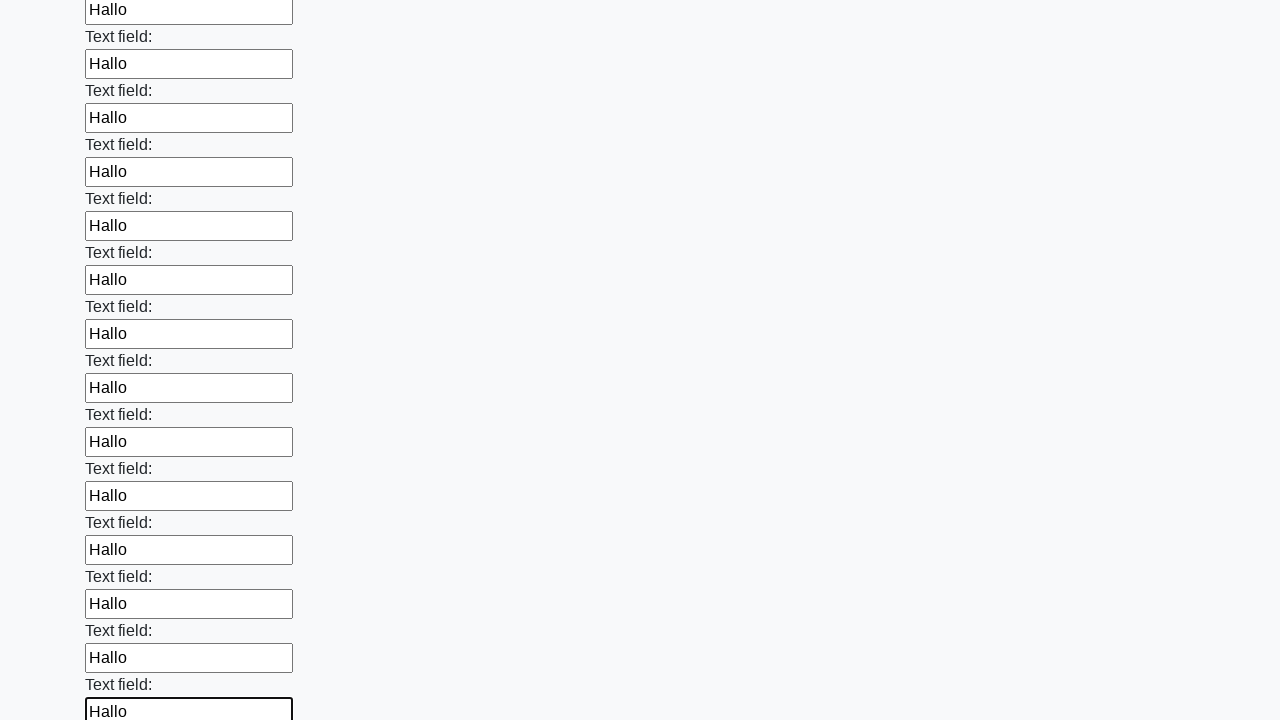

Filled an input field with 'Hallo' on input >> nth=72
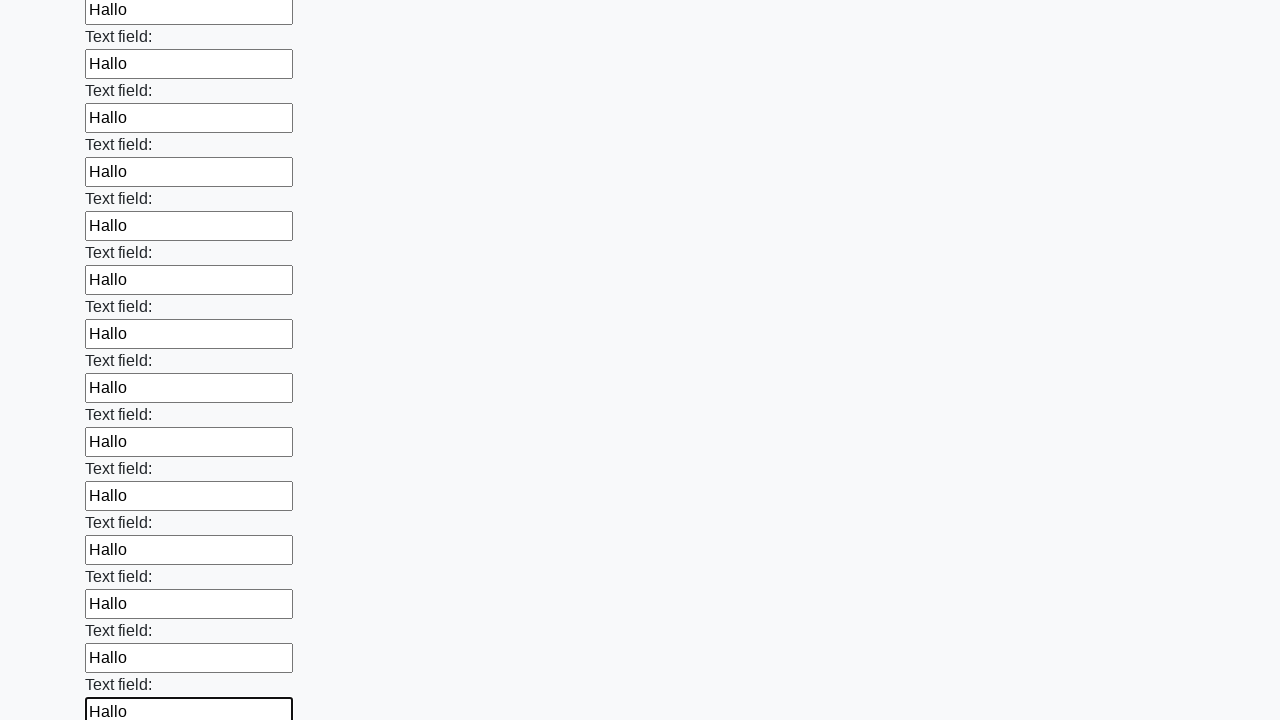

Filled an input field with 'Hallo' on input >> nth=73
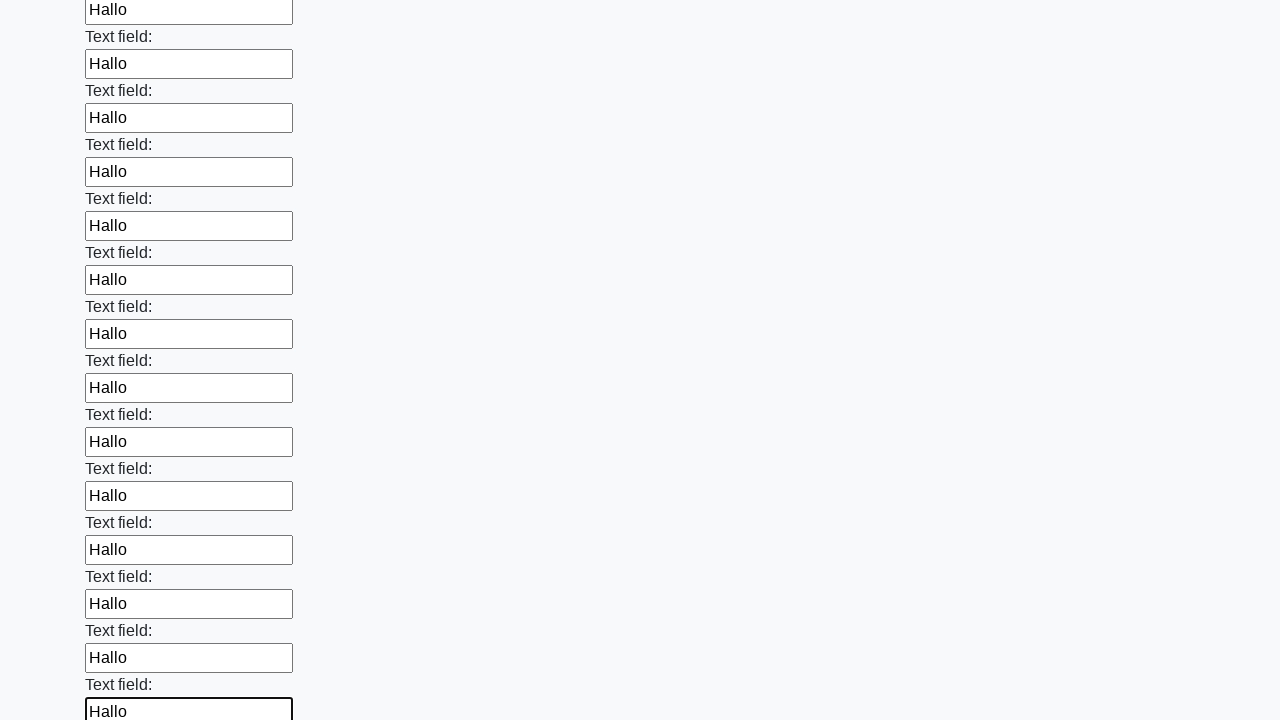

Filled an input field with 'Hallo' on input >> nth=74
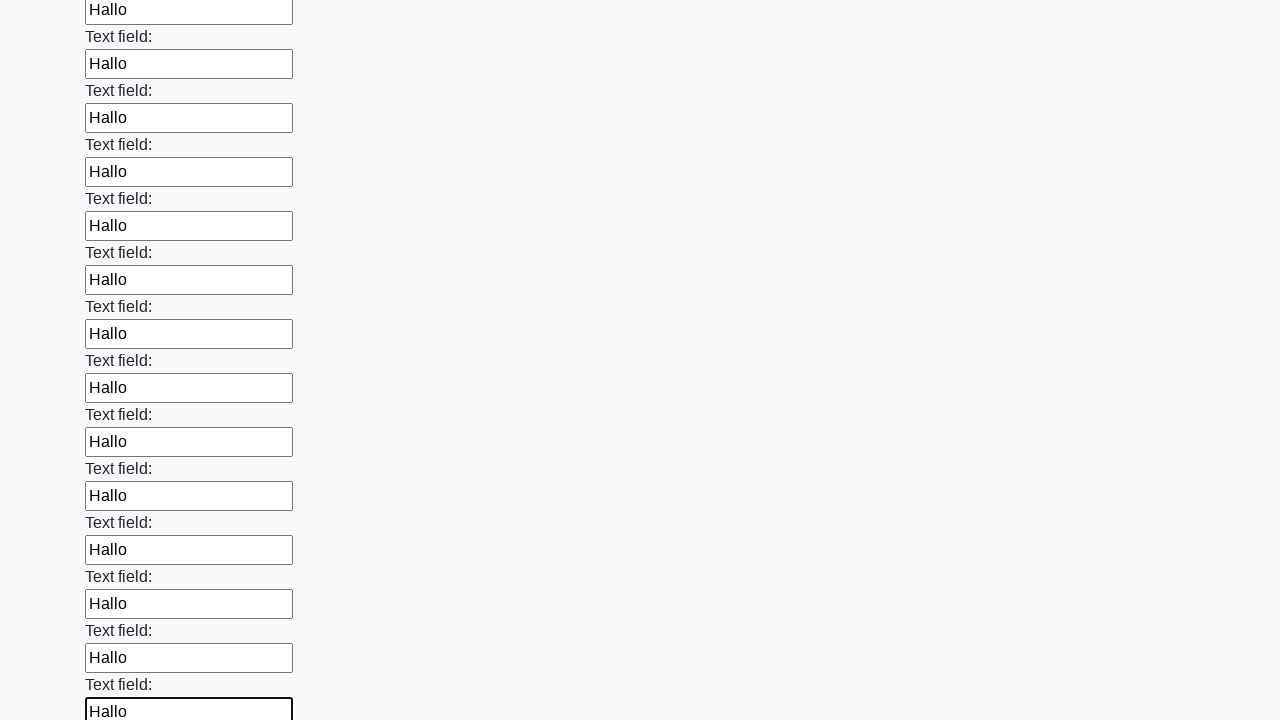

Filled an input field with 'Hallo' on input >> nth=75
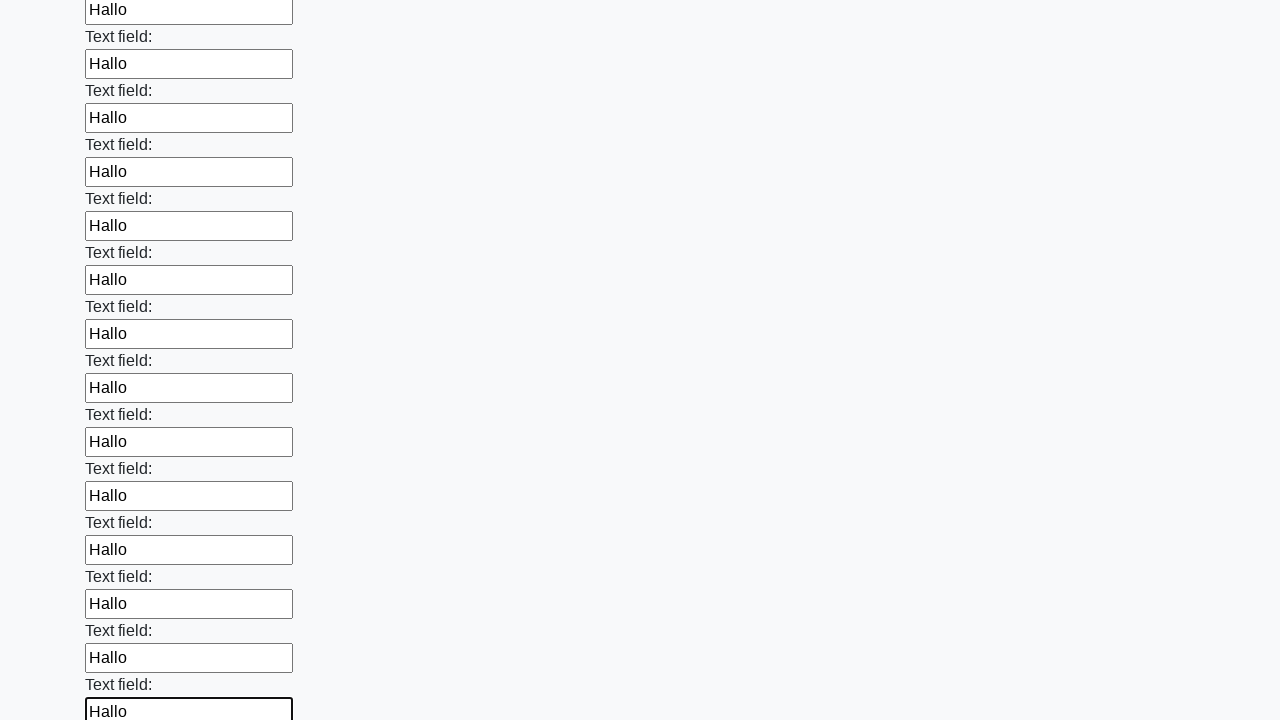

Filled an input field with 'Hallo' on input >> nth=76
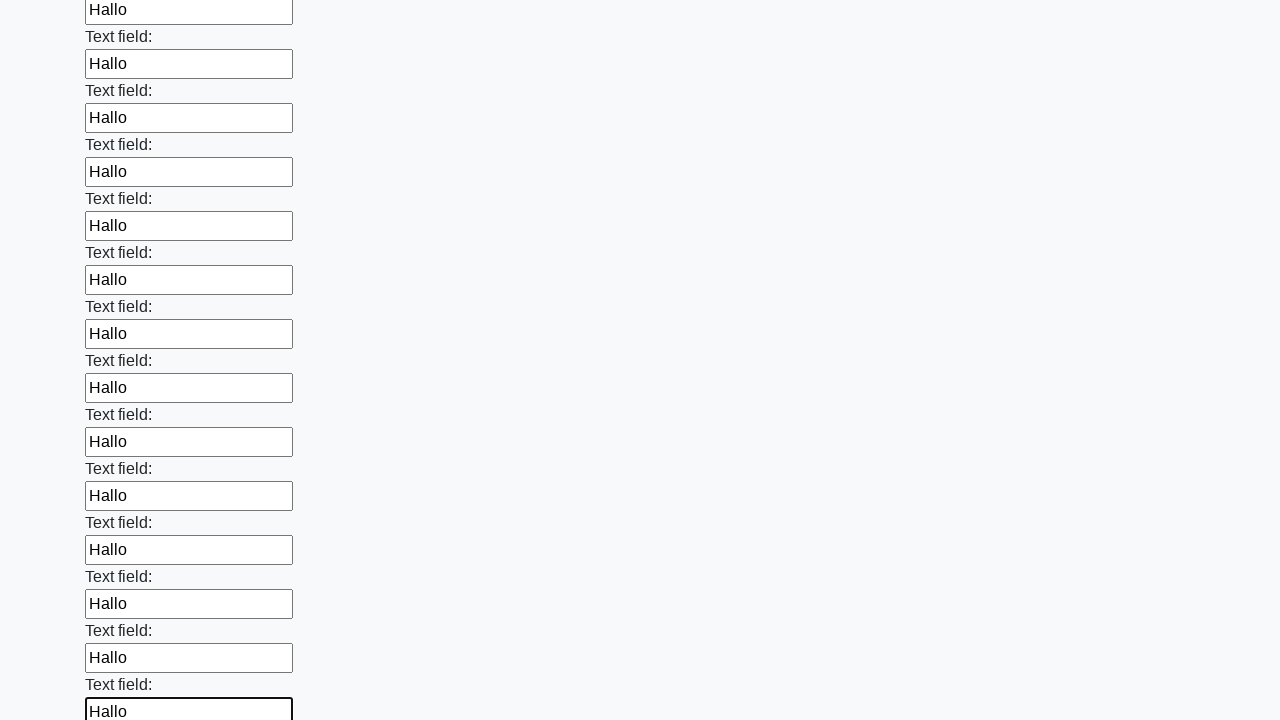

Filled an input field with 'Hallo' on input >> nth=77
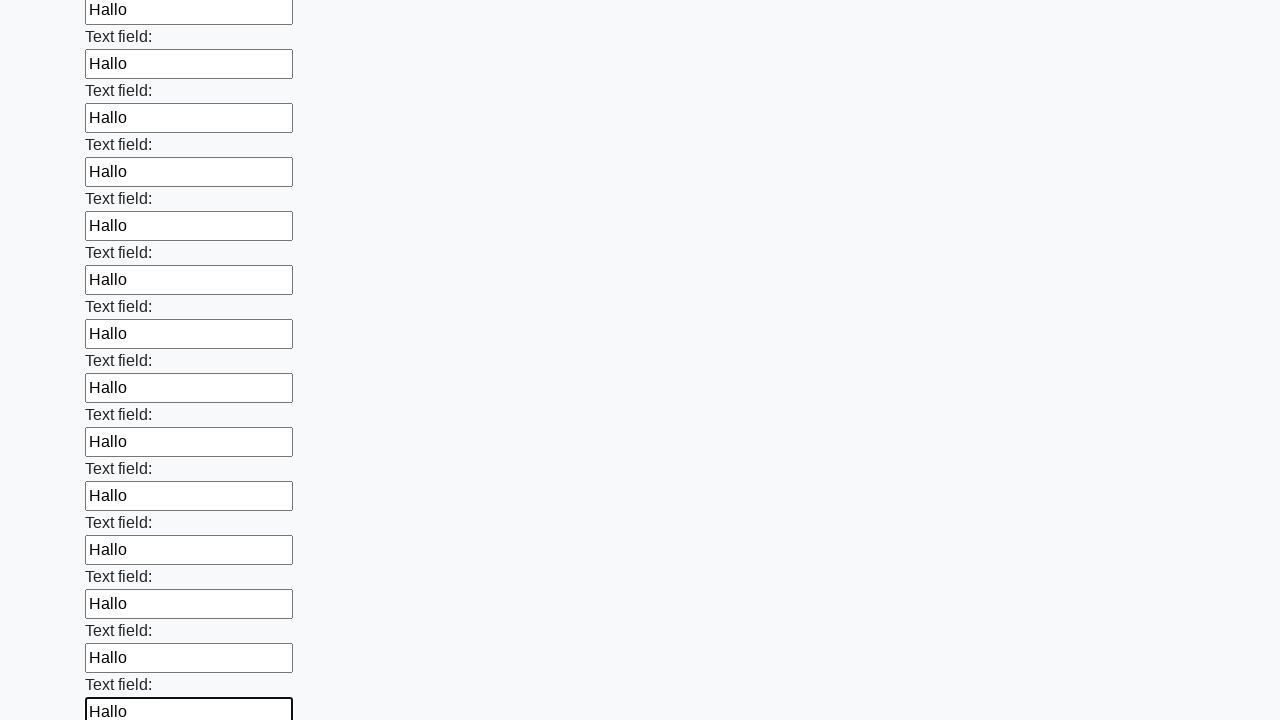

Filled an input field with 'Hallo' on input >> nth=78
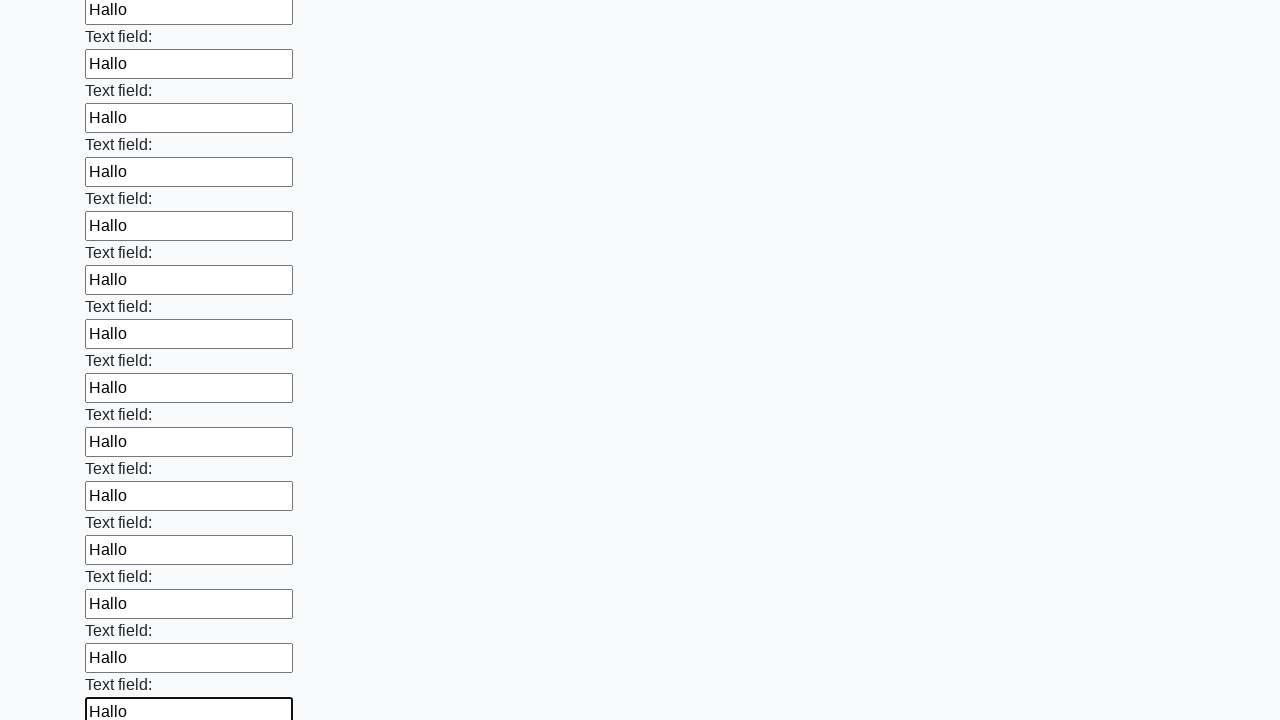

Filled an input field with 'Hallo' on input >> nth=79
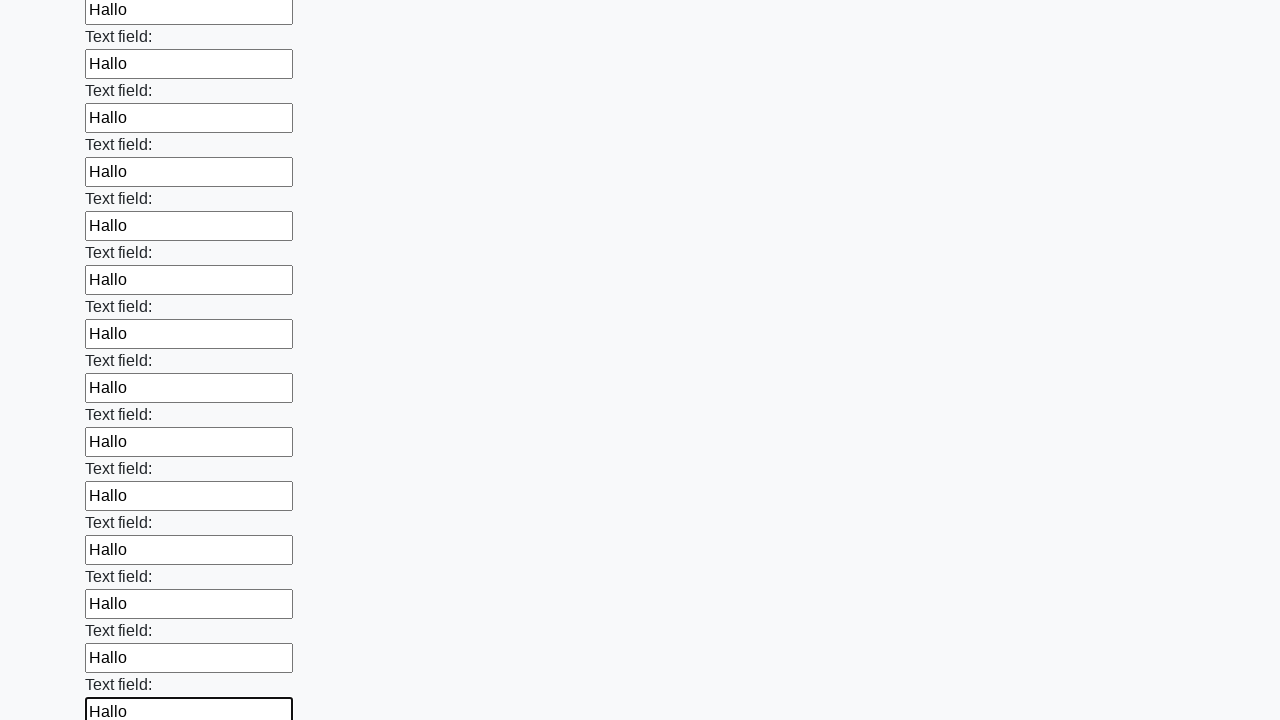

Filled an input field with 'Hallo' on input >> nth=80
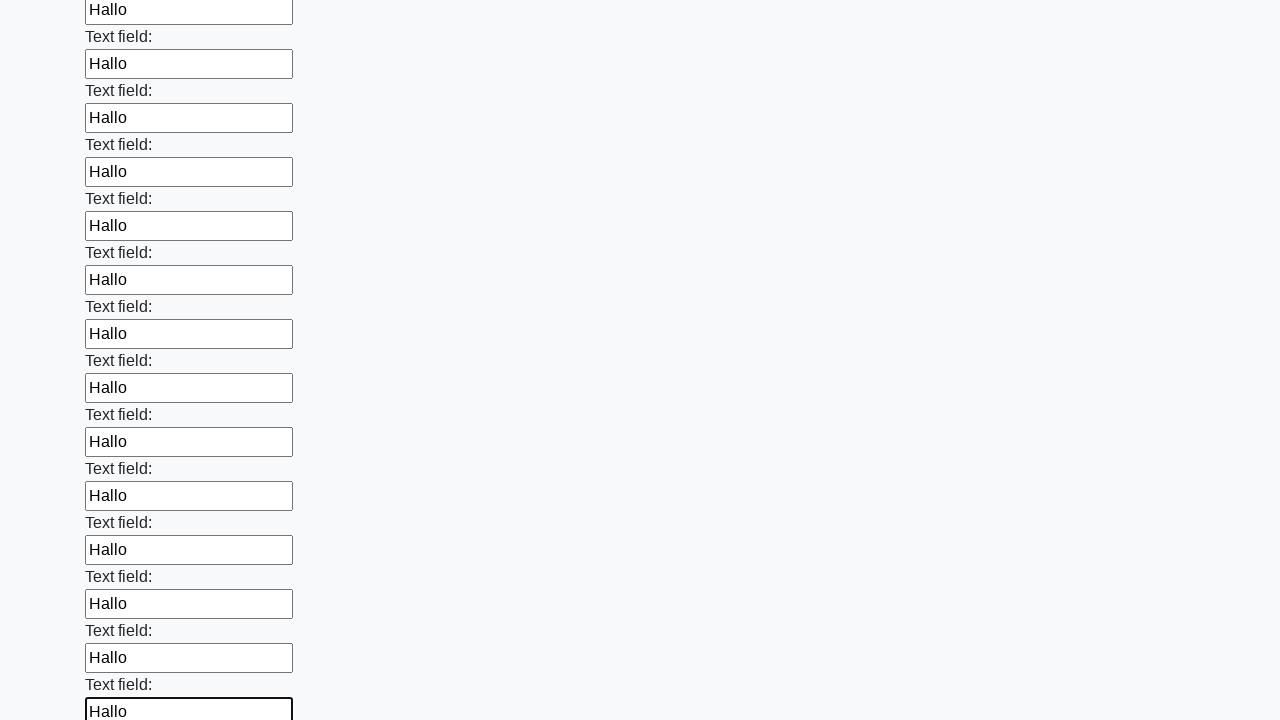

Filled an input field with 'Hallo' on input >> nth=81
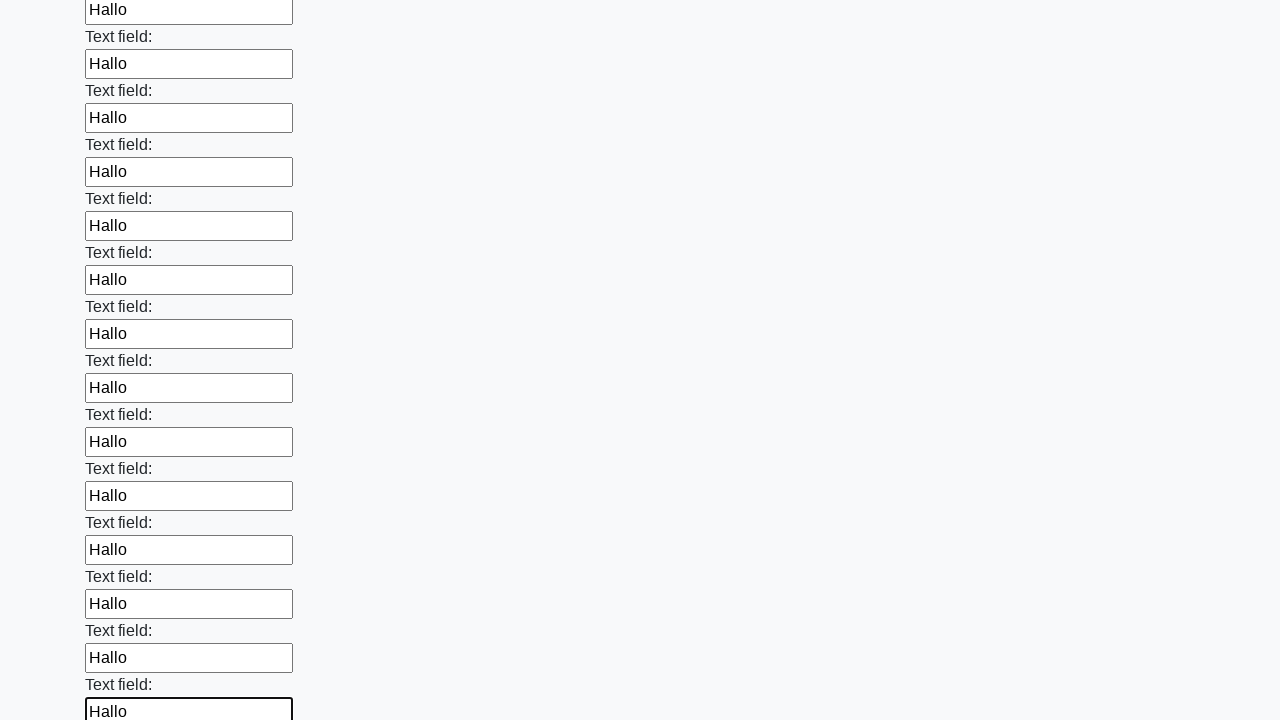

Filled an input field with 'Hallo' on input >> nth=82
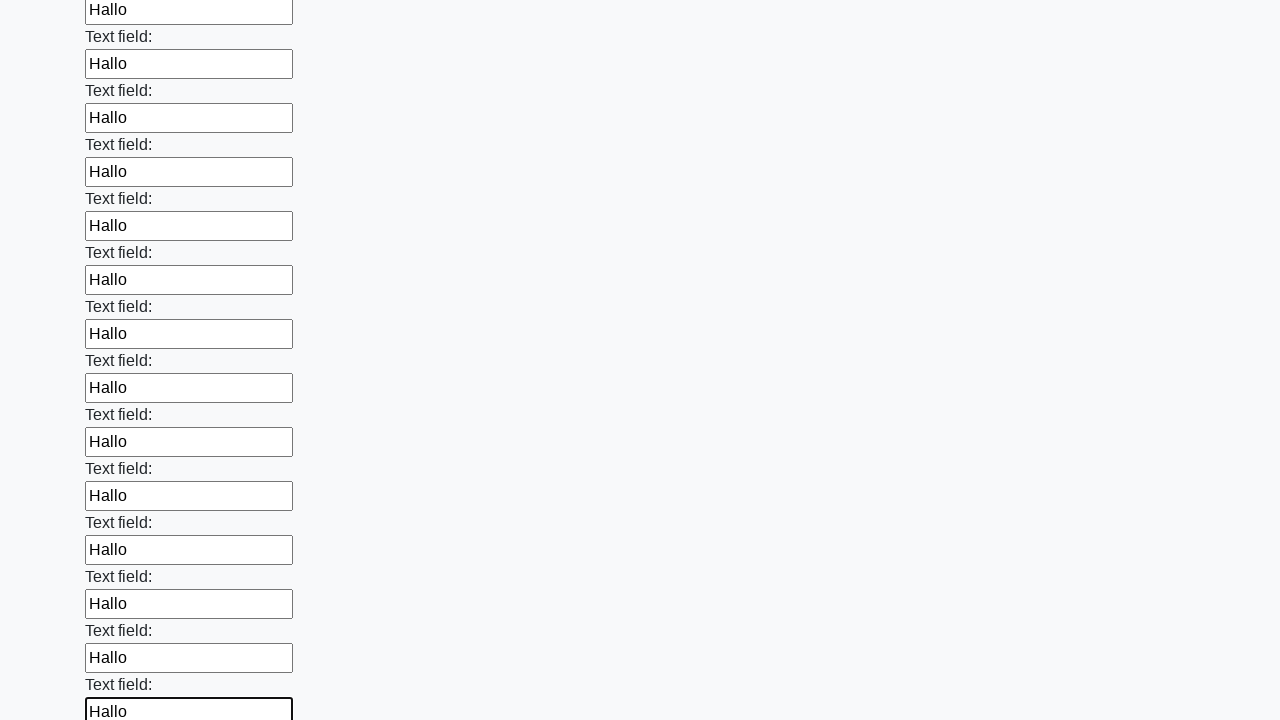

Filled an input field with 'Hallo' on input >> nth=83
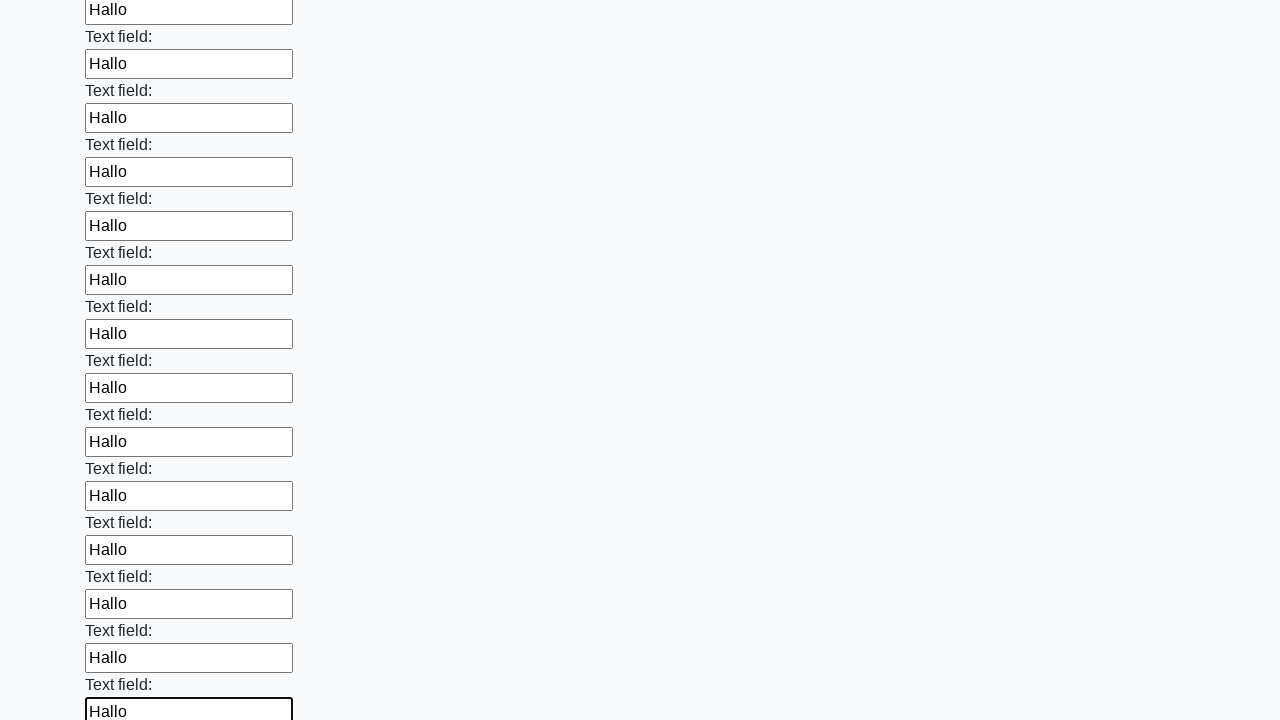

Filled an input field with 'Hallo' on input >> nth=84
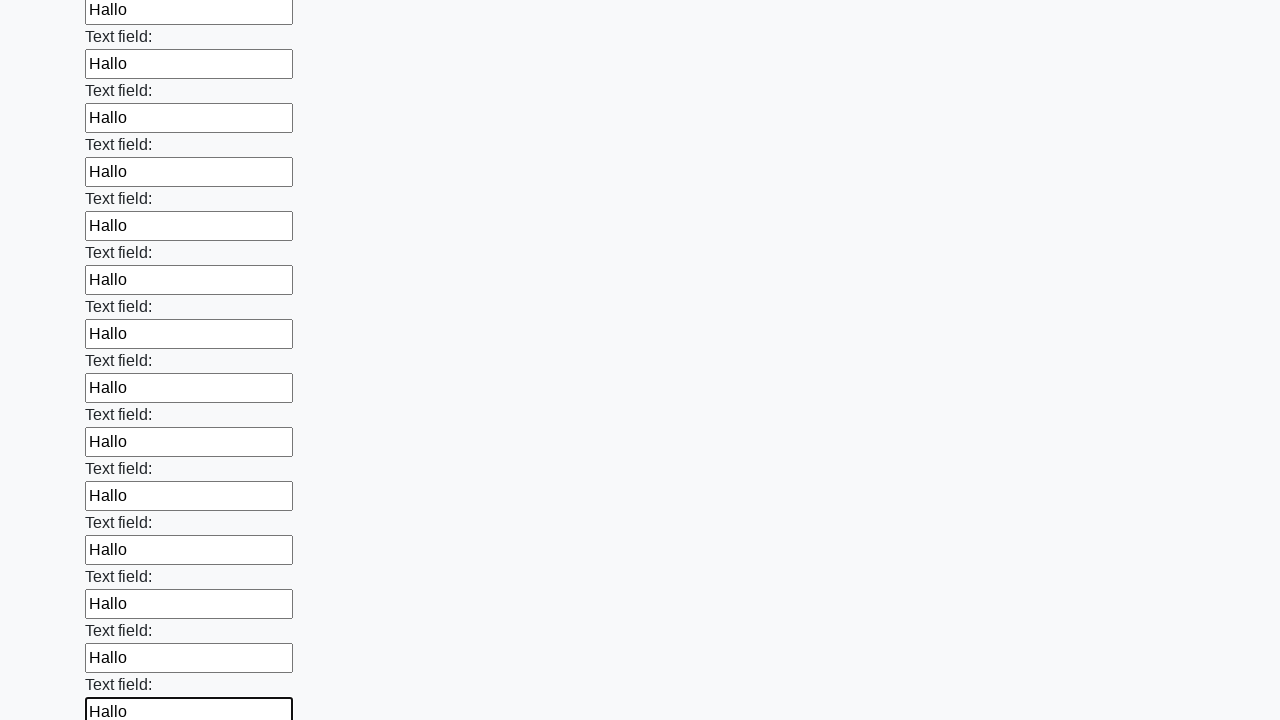

Filled an input field with 'Hallo' on input >> nth=85
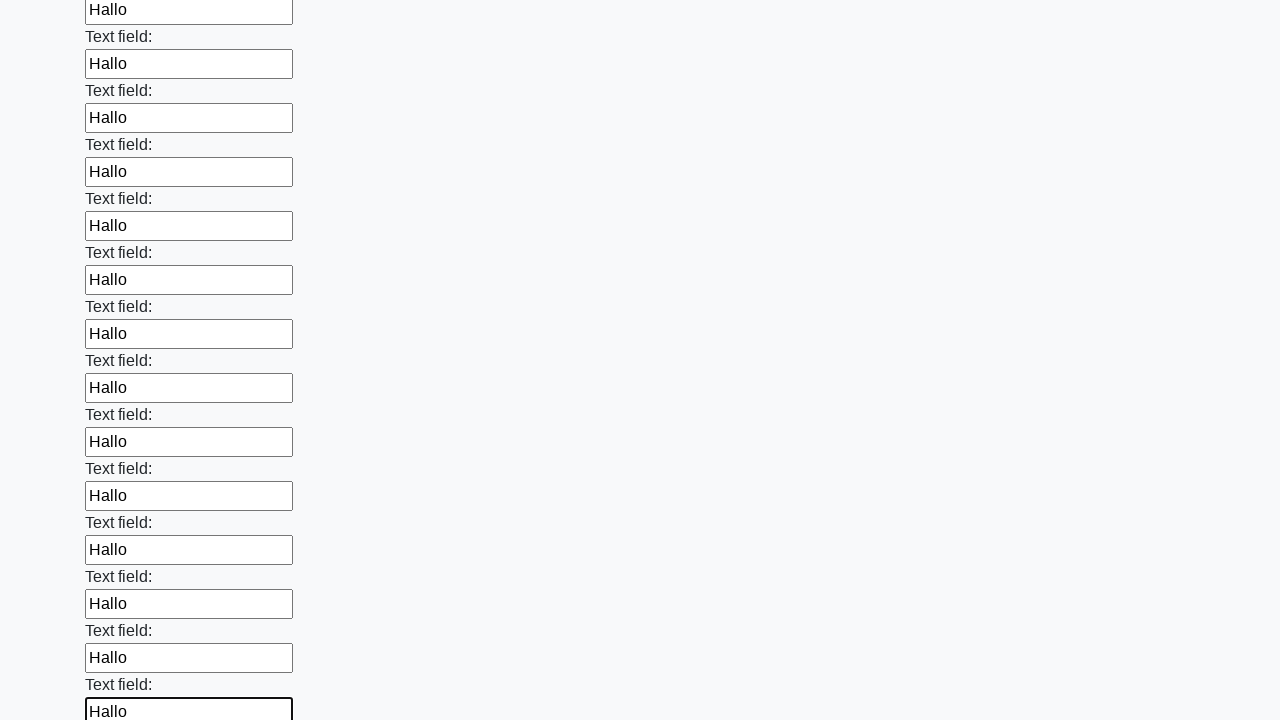

Filled an input field with 'Hallo' on input >> nth=86
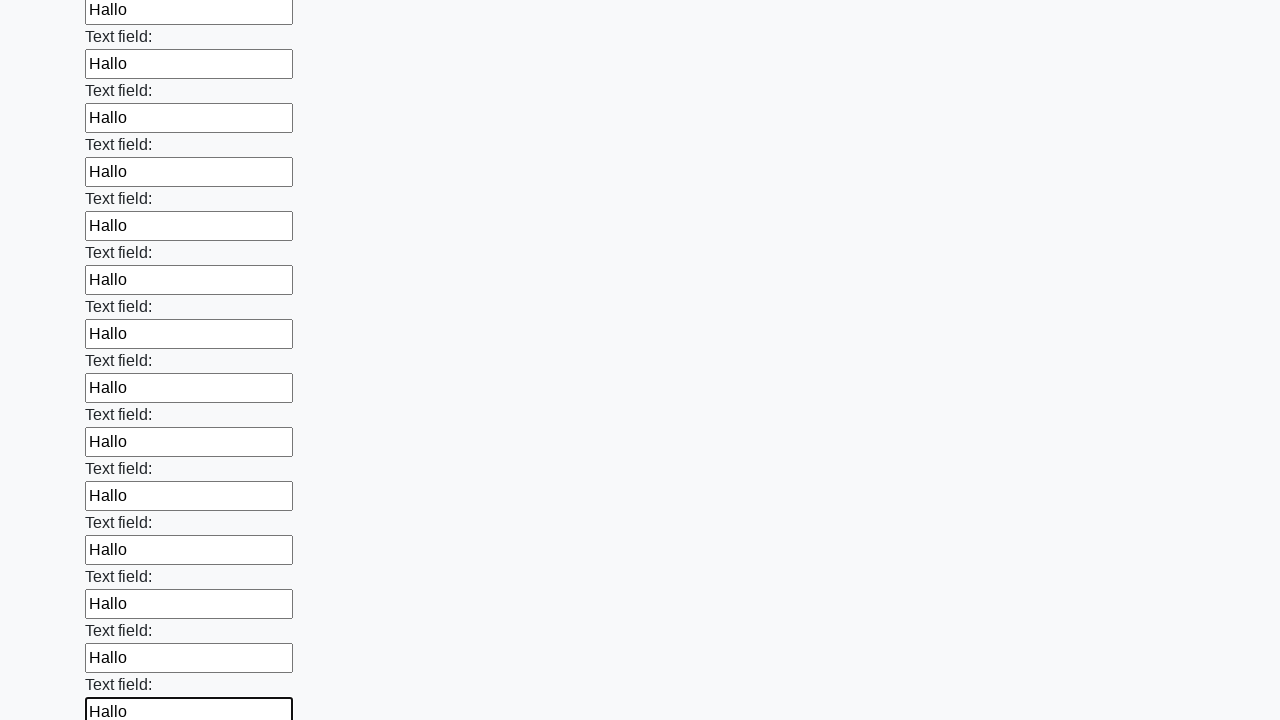

Filled an input field with 'Hallo' on input >> nth=87
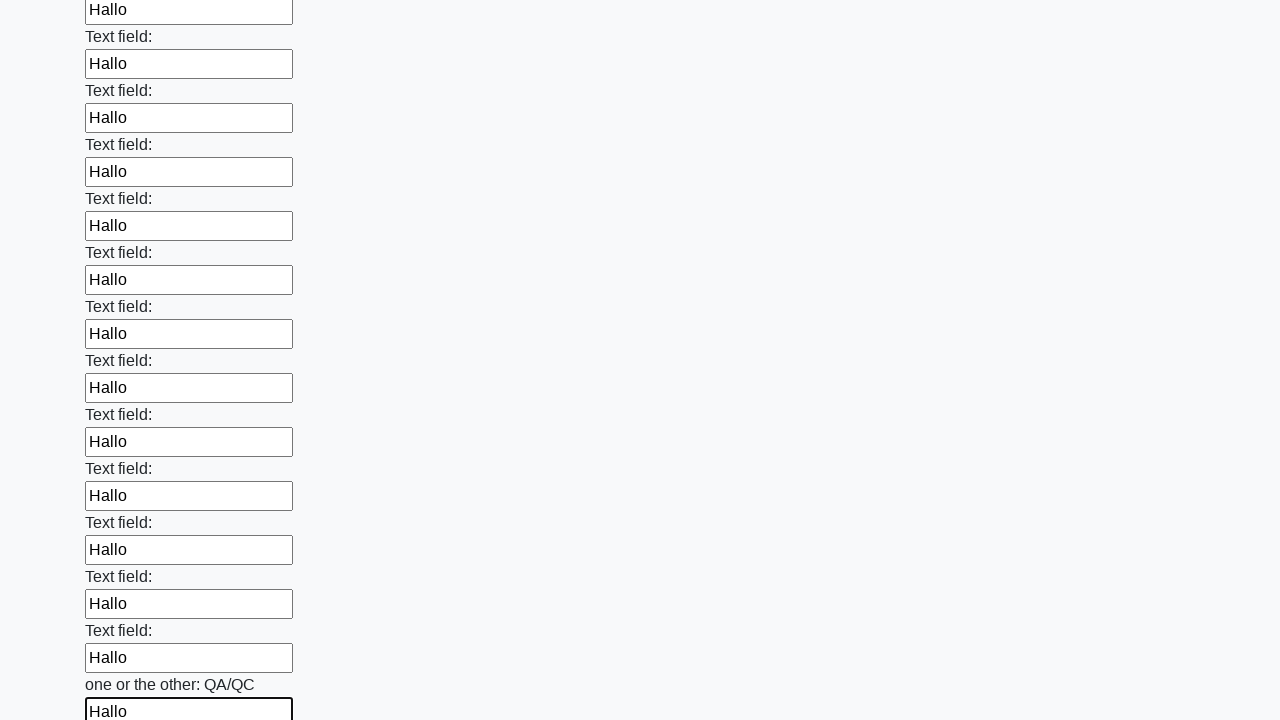

Filled an input field with 'Hallo' on input >> nth=88
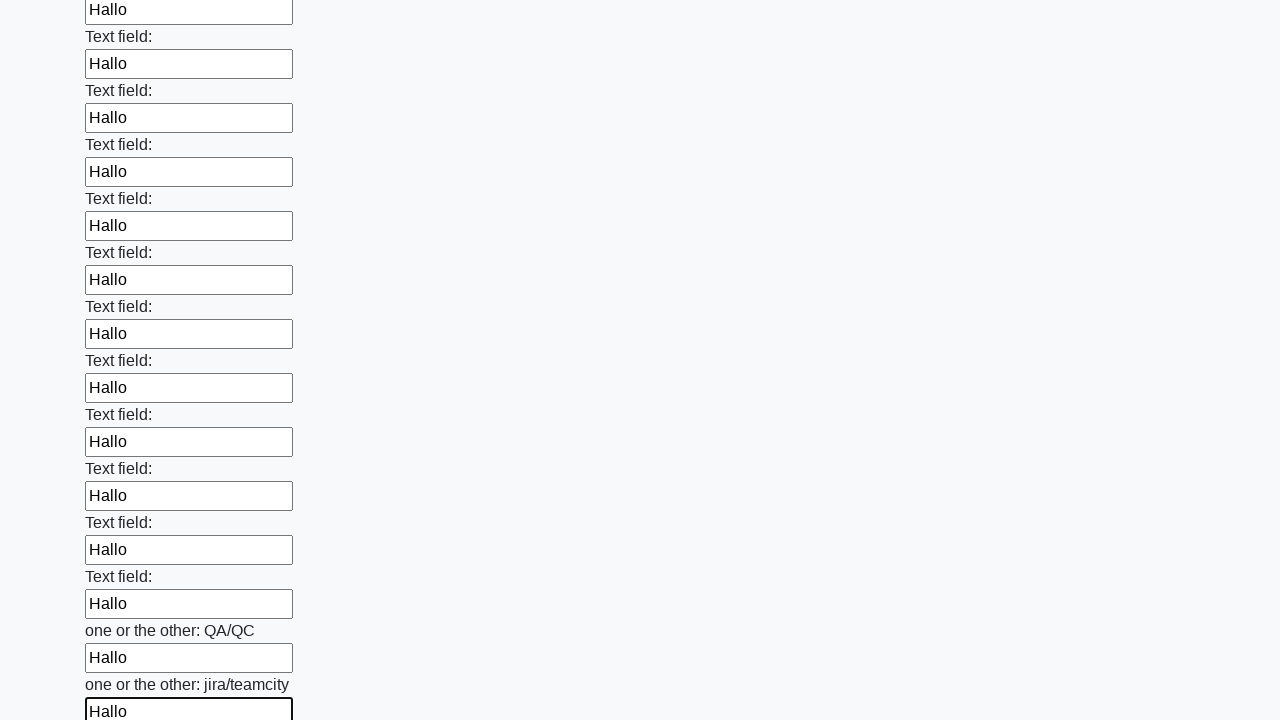

Filled an input field with 'Hallo' on input >> nth=89
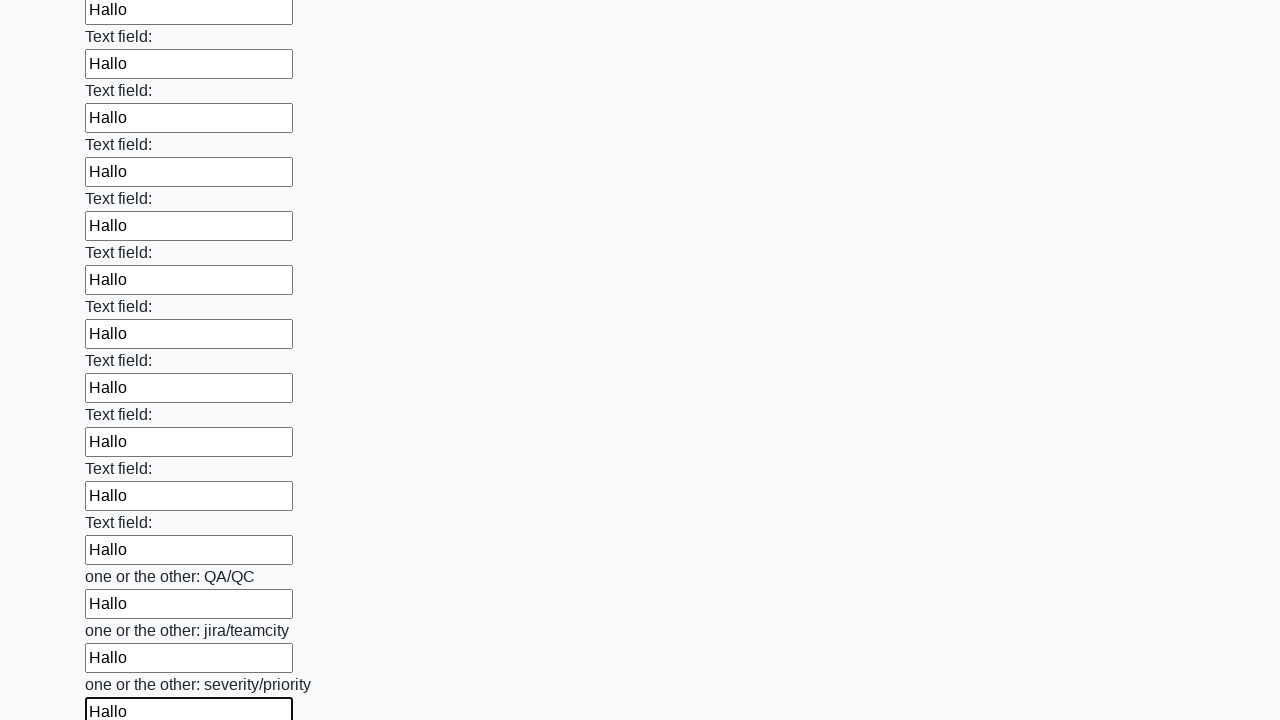

Filled an input field with 'Hallo' on input >> nth=90
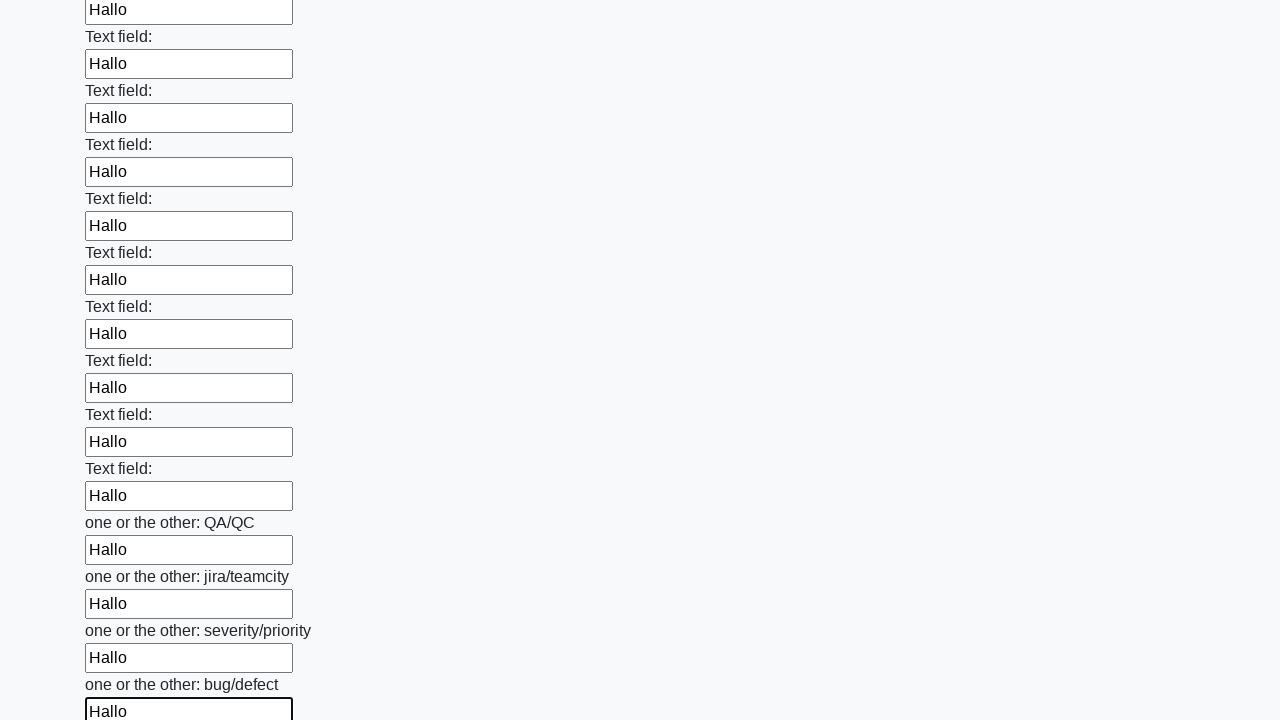

Filled an input field with 'Hallo' on input >> nth=91
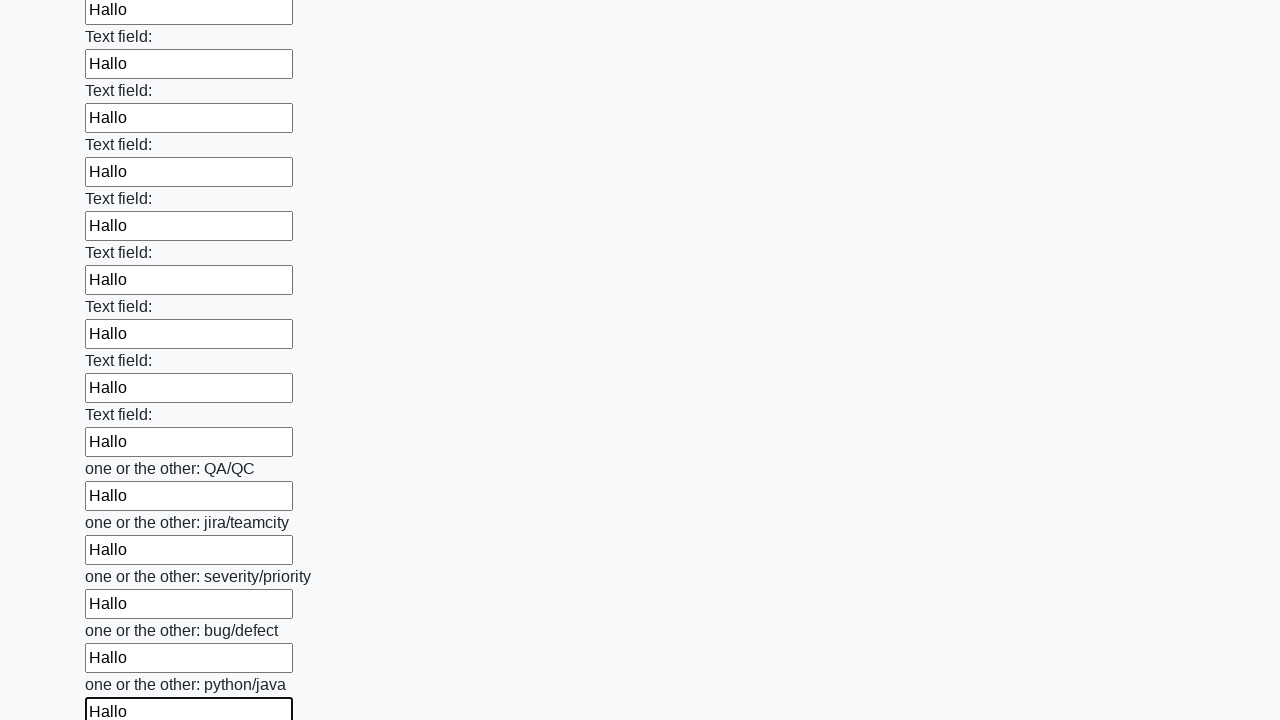

Filled an input field with 'Hallo' on input >> nth=92
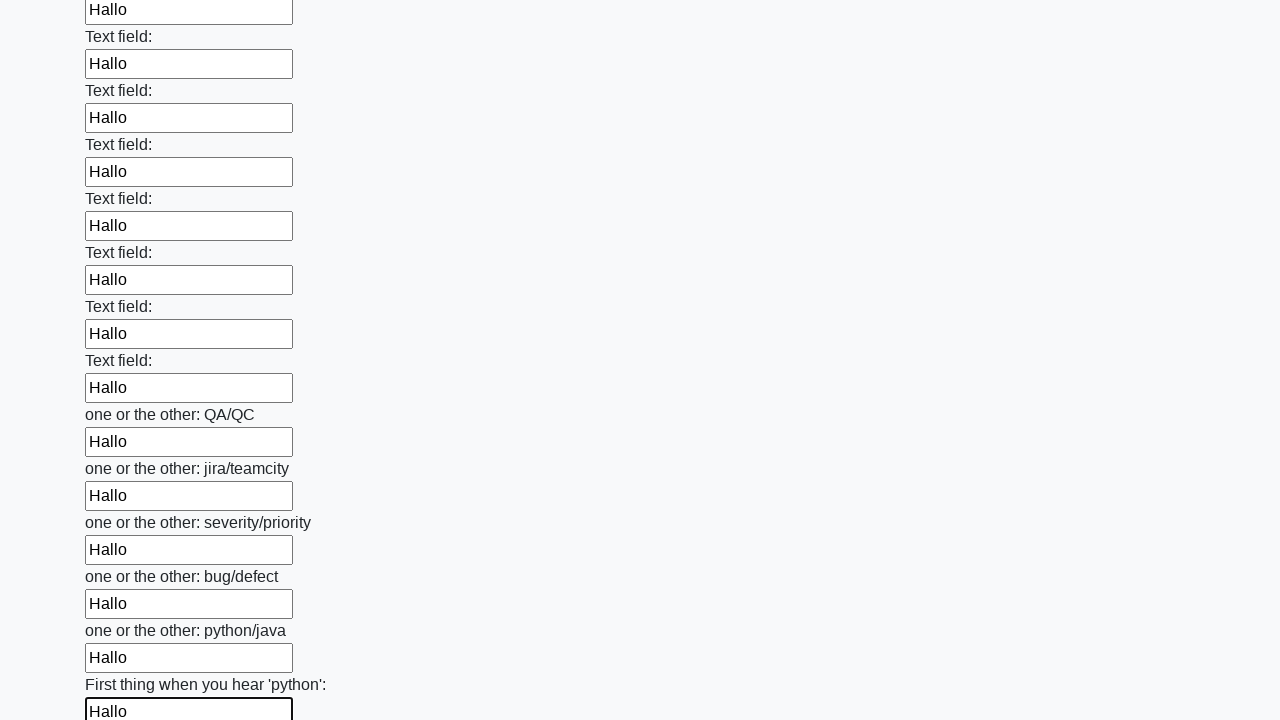

Filled an input field with 'Hallo' on input >> nth=93
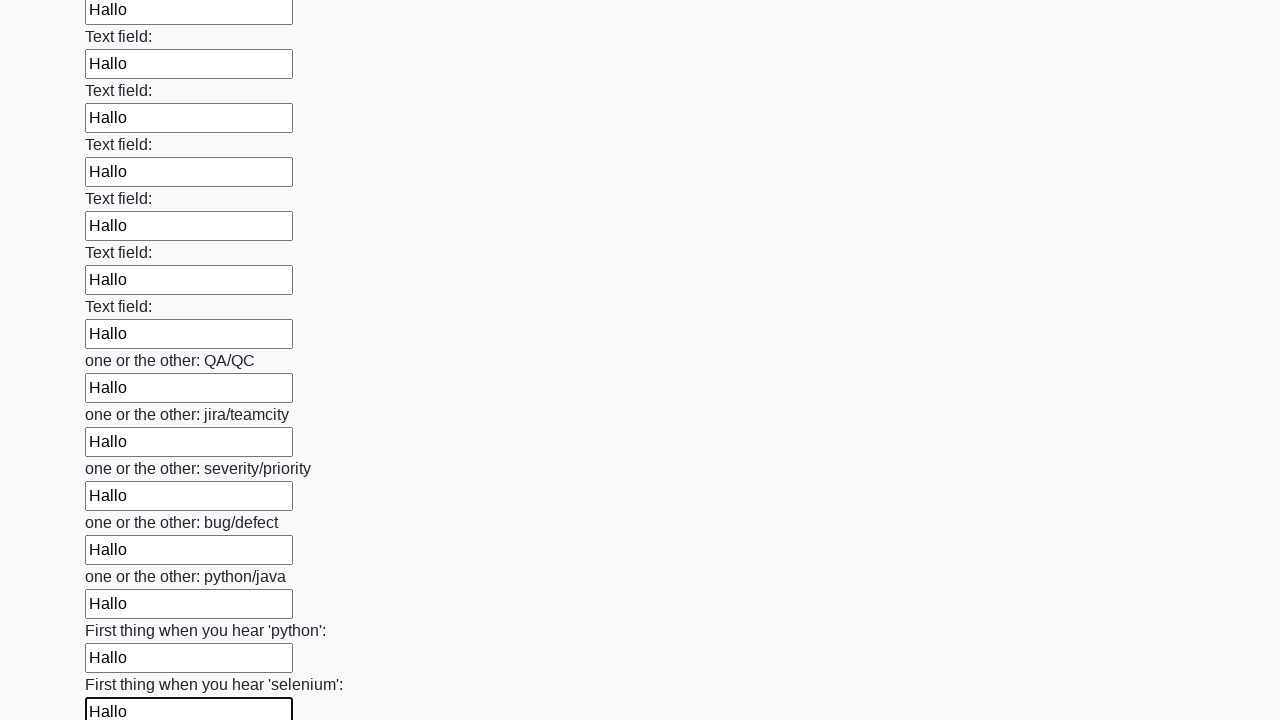

Filled an input field with 'Hallo' on input >> nth=94
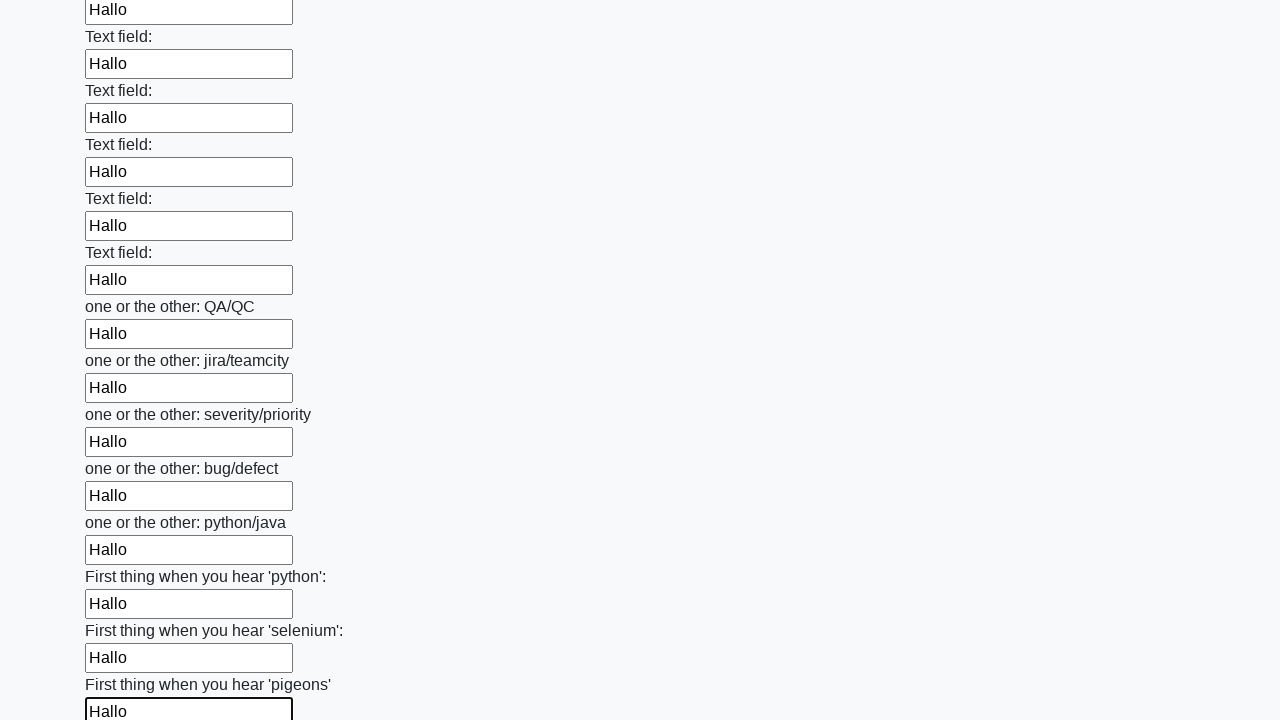

Filled an input field with 'Hallo' on input >> nth=95
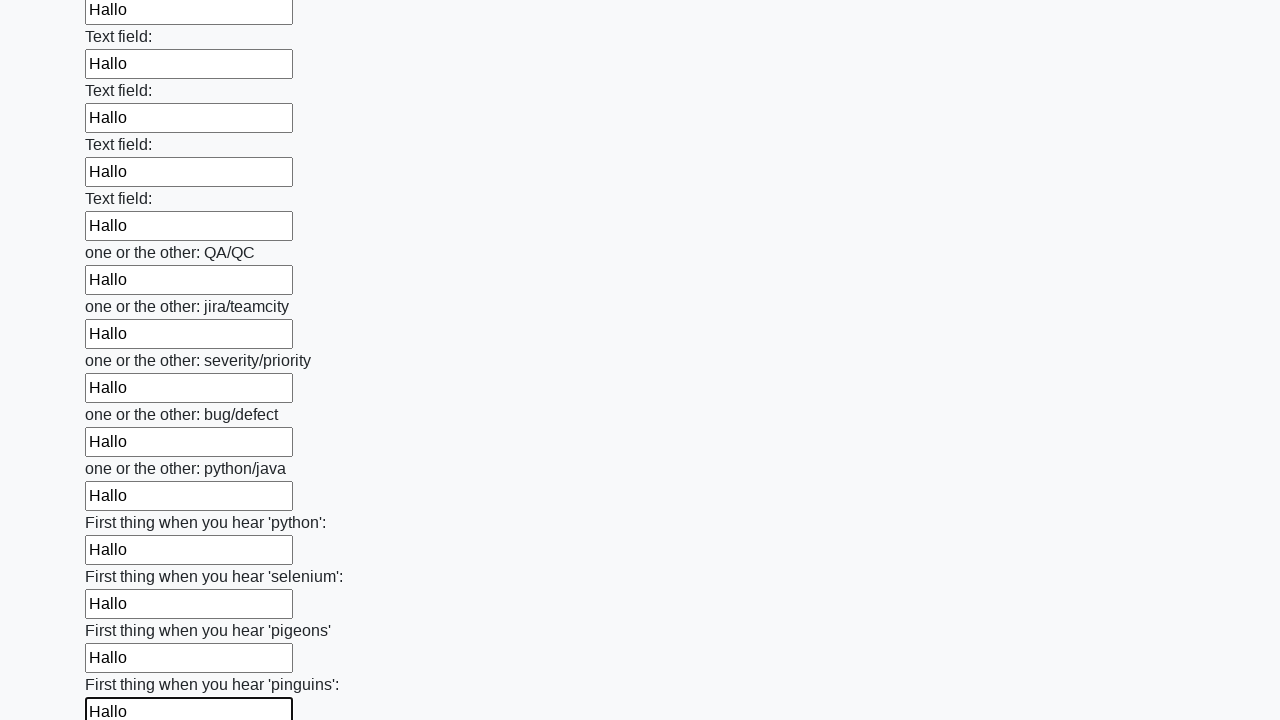

Filled an input field with 'Hallo' on input >> nth=96
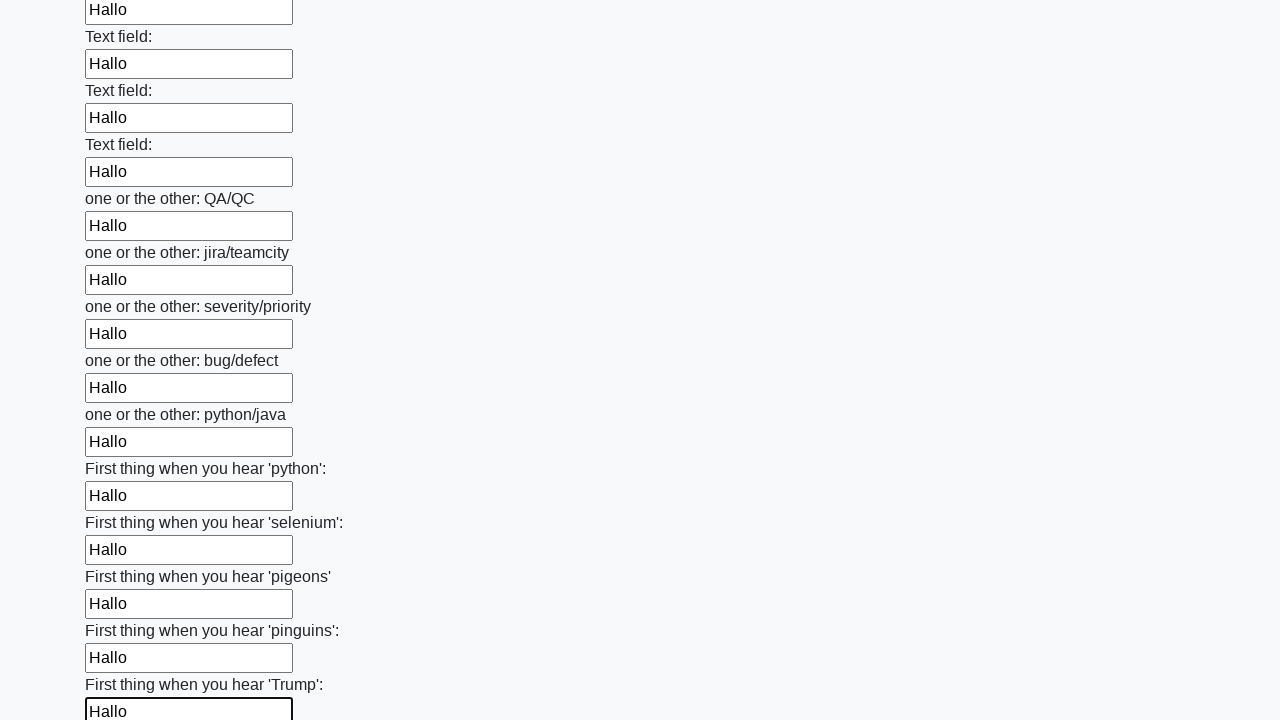

Filled an input field with 'Hallo' on input >> nth=97
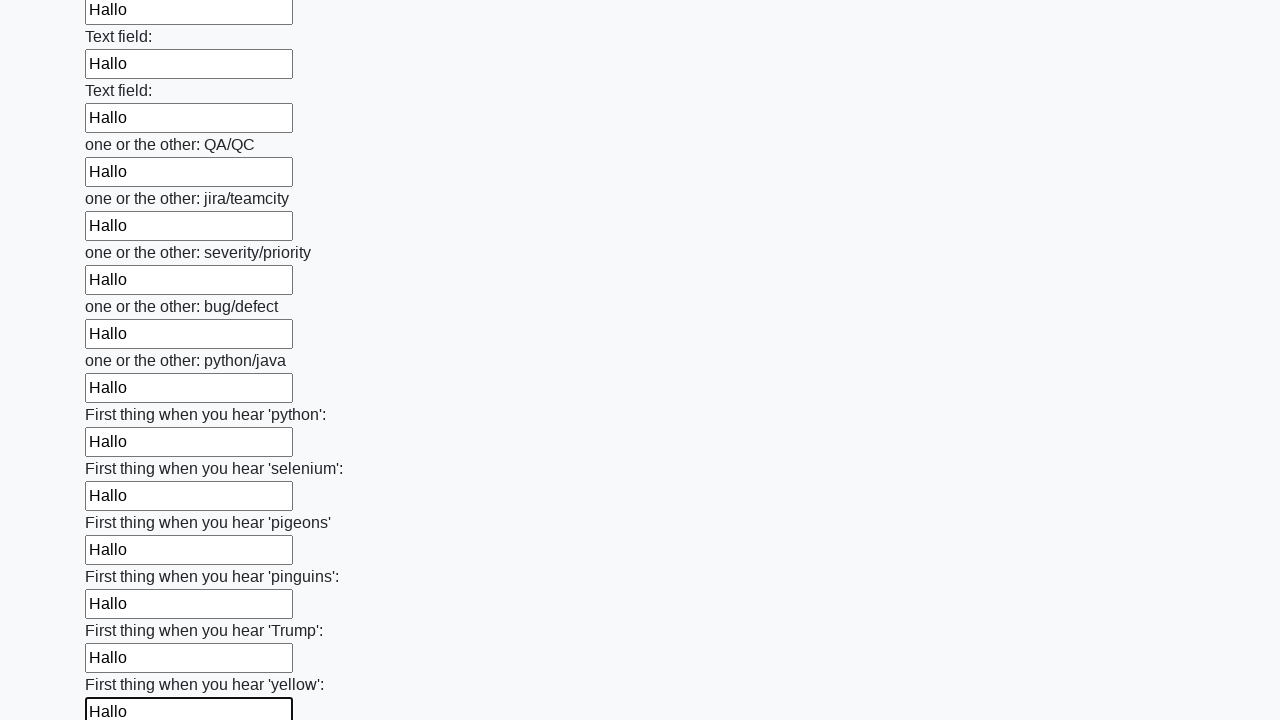

Filled an input field with 'Hallo' on input >> nth=98
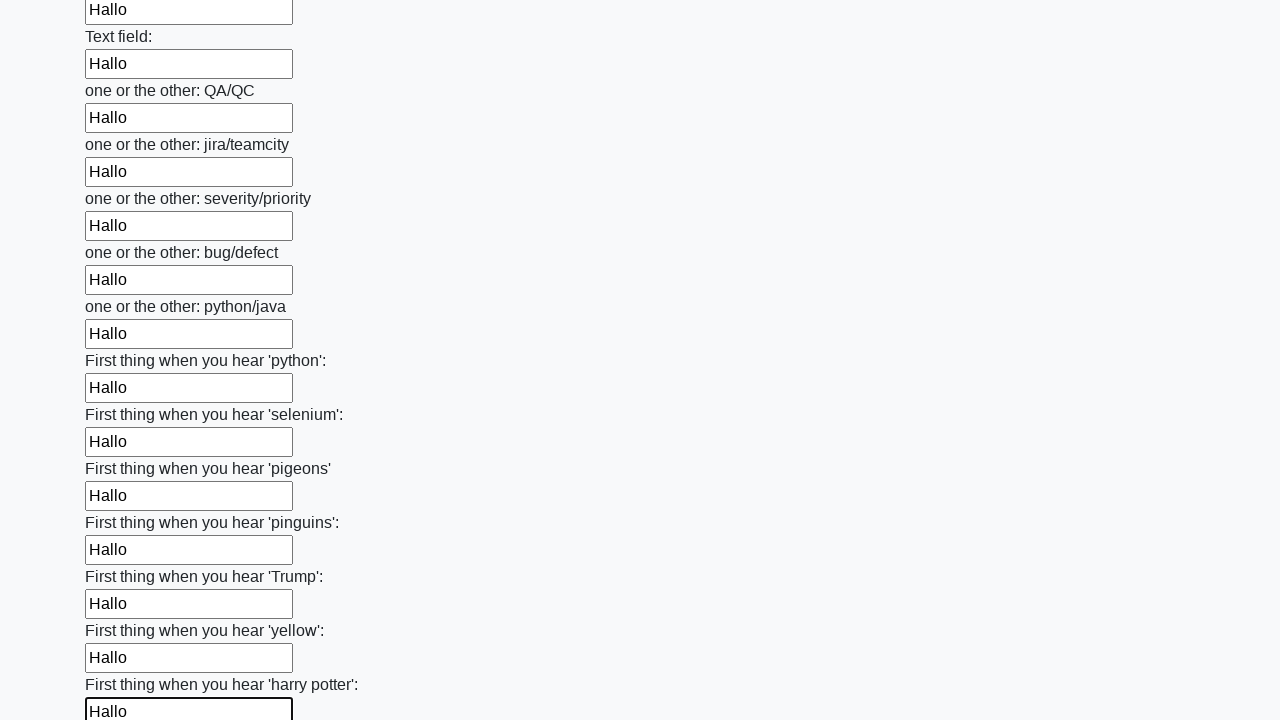

Filled an input field with 'Hallo' on input >> nth=99
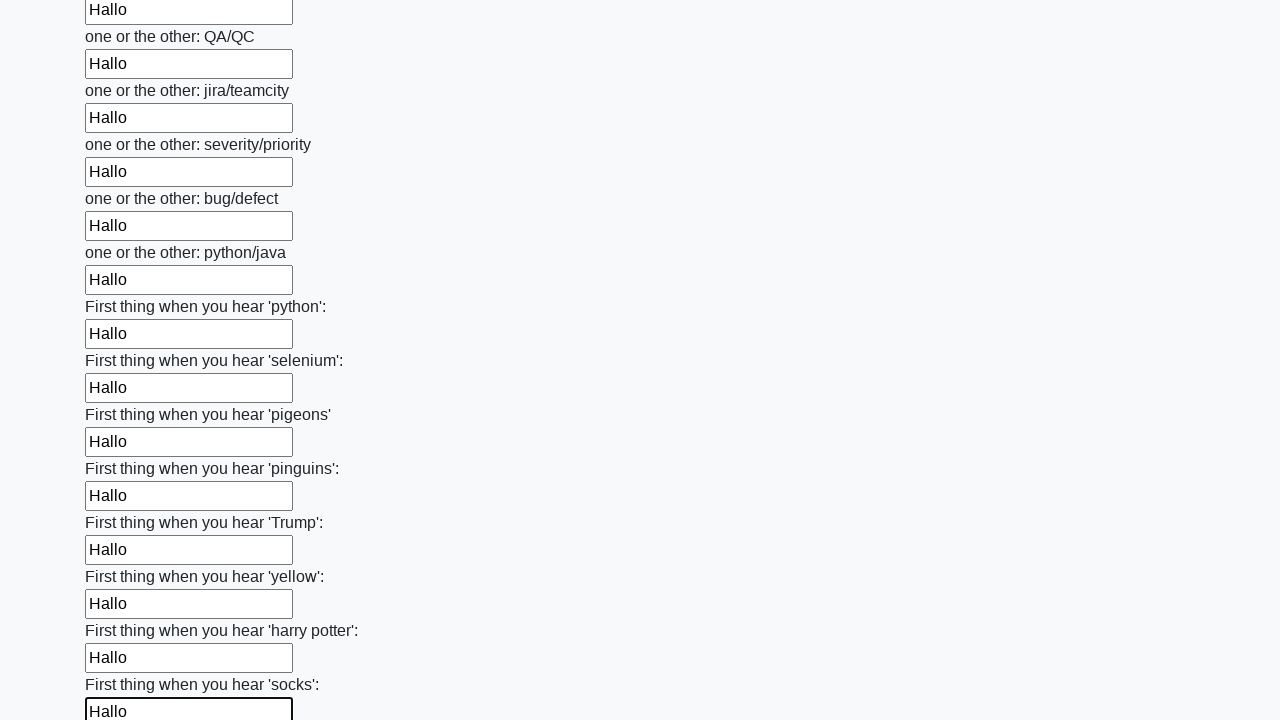

Clicked the submit button at (123, 611) on button
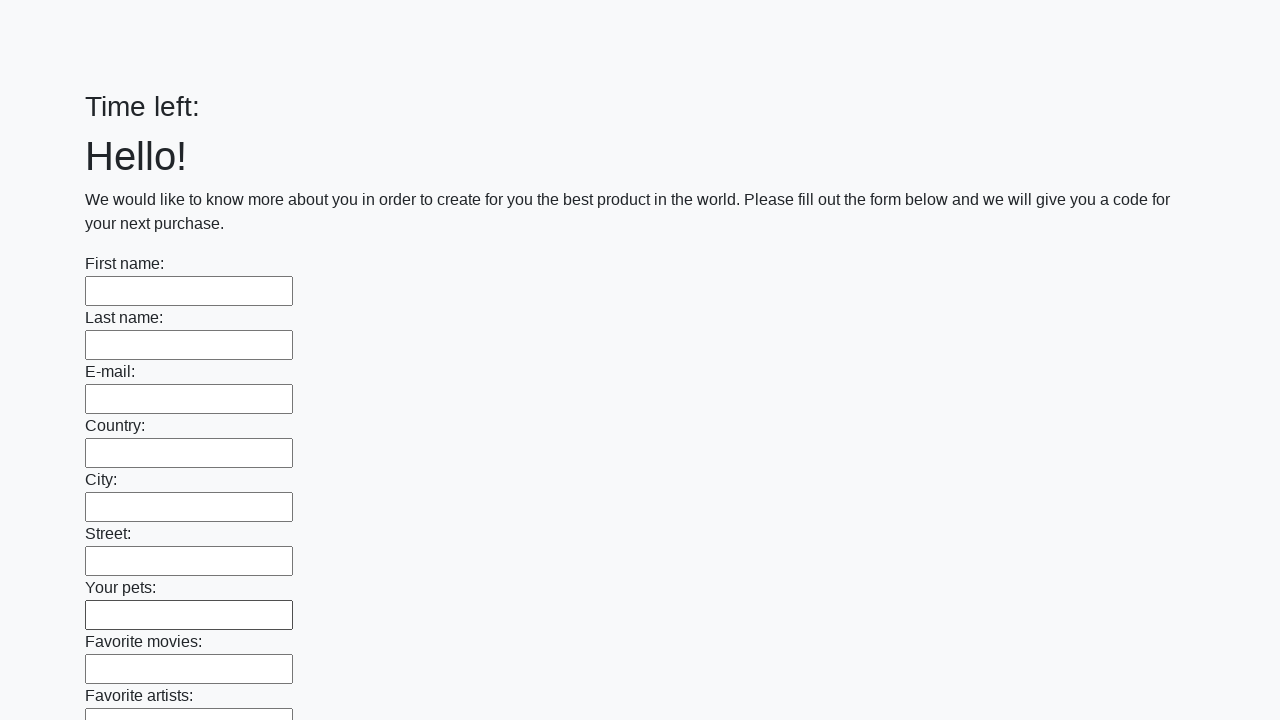

Waited 1000ms for alert to appear
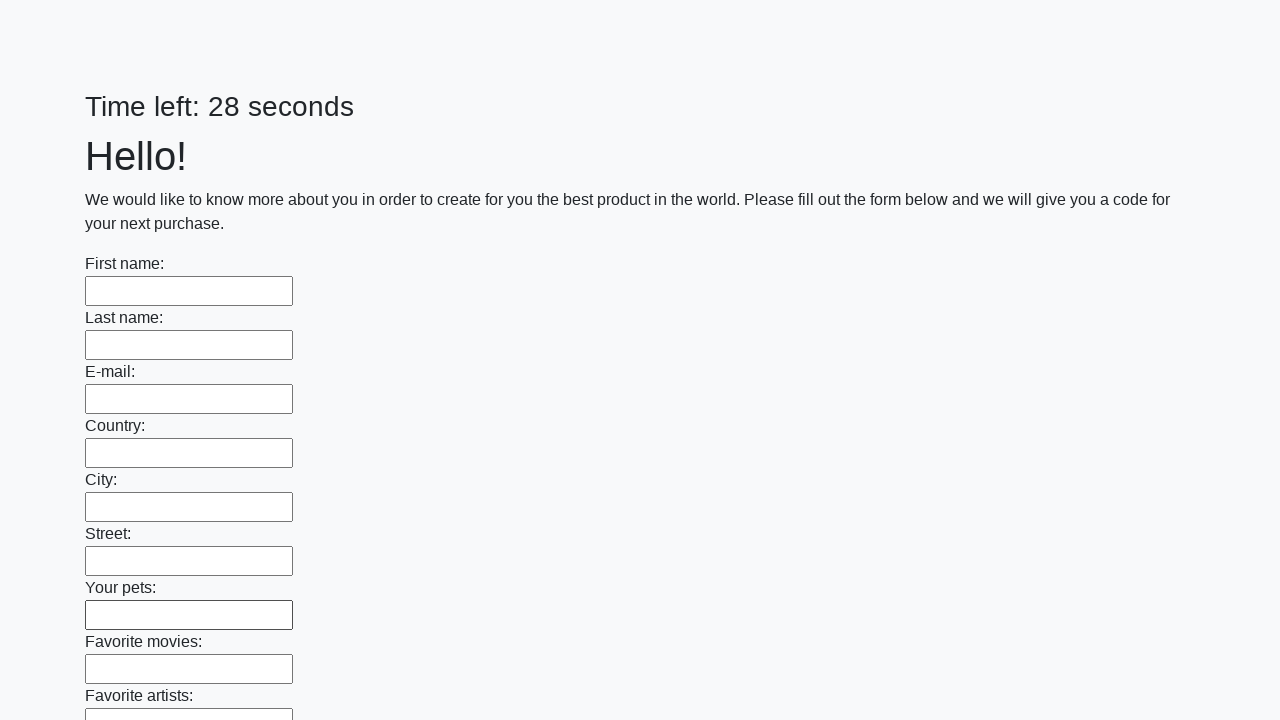

Retrieved alert message from window.alertMessage
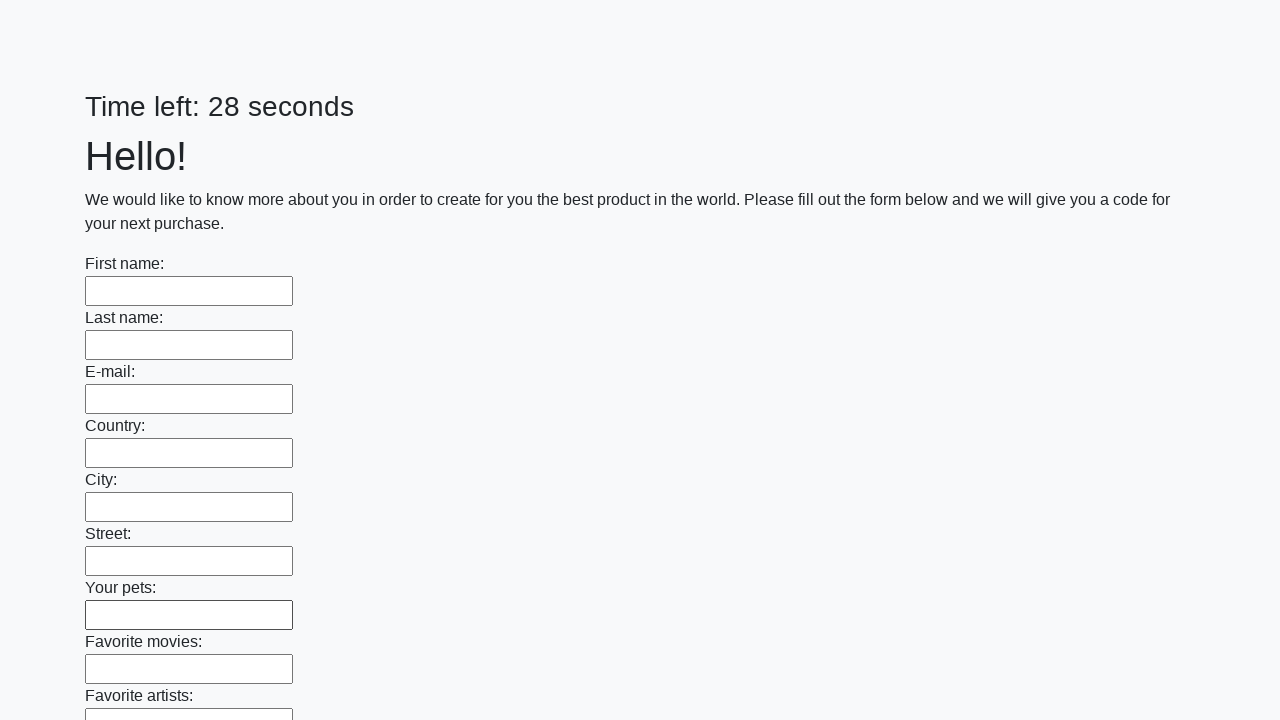

Registered dialog event handler
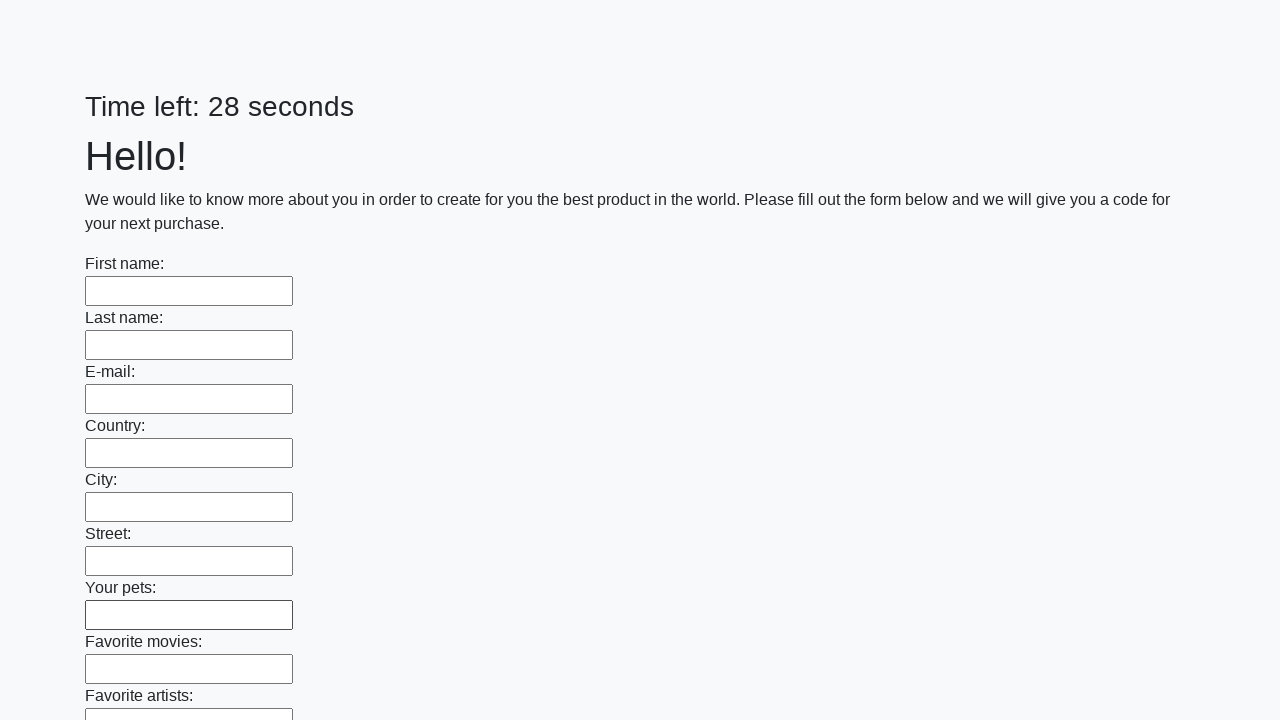

Removed dialog event handler
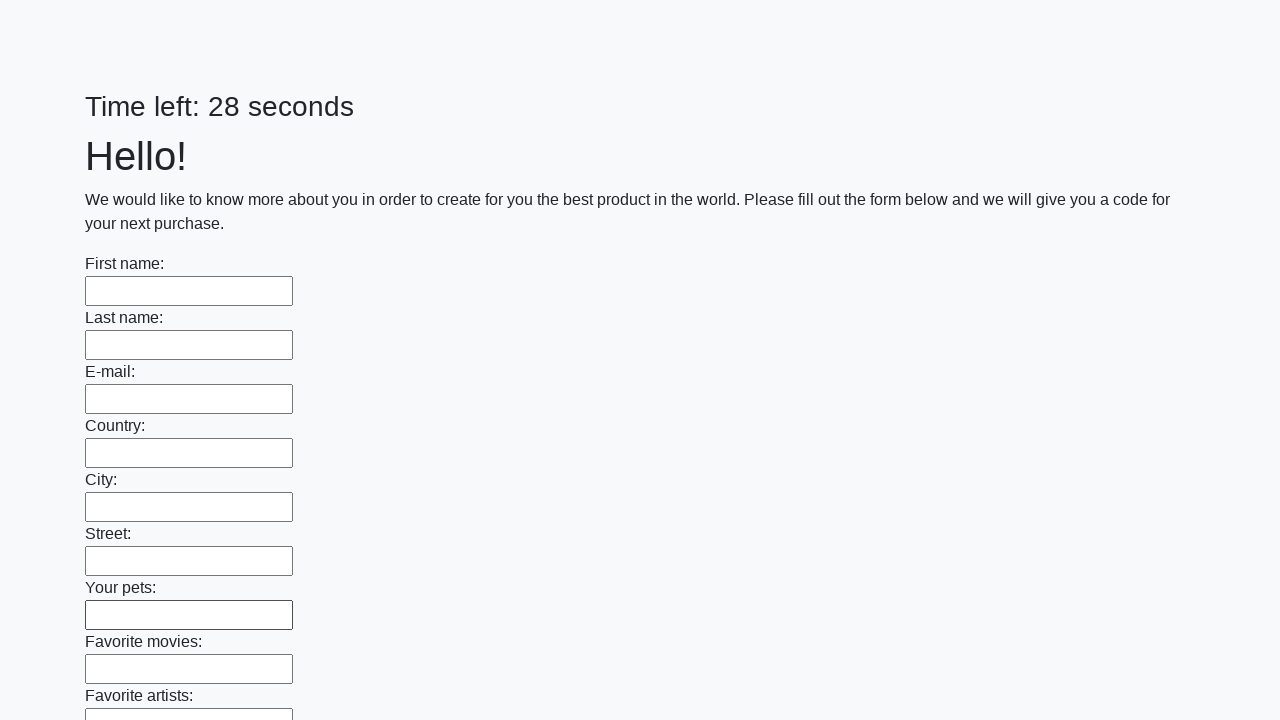

Set up one-time dialog handler to accept alerts
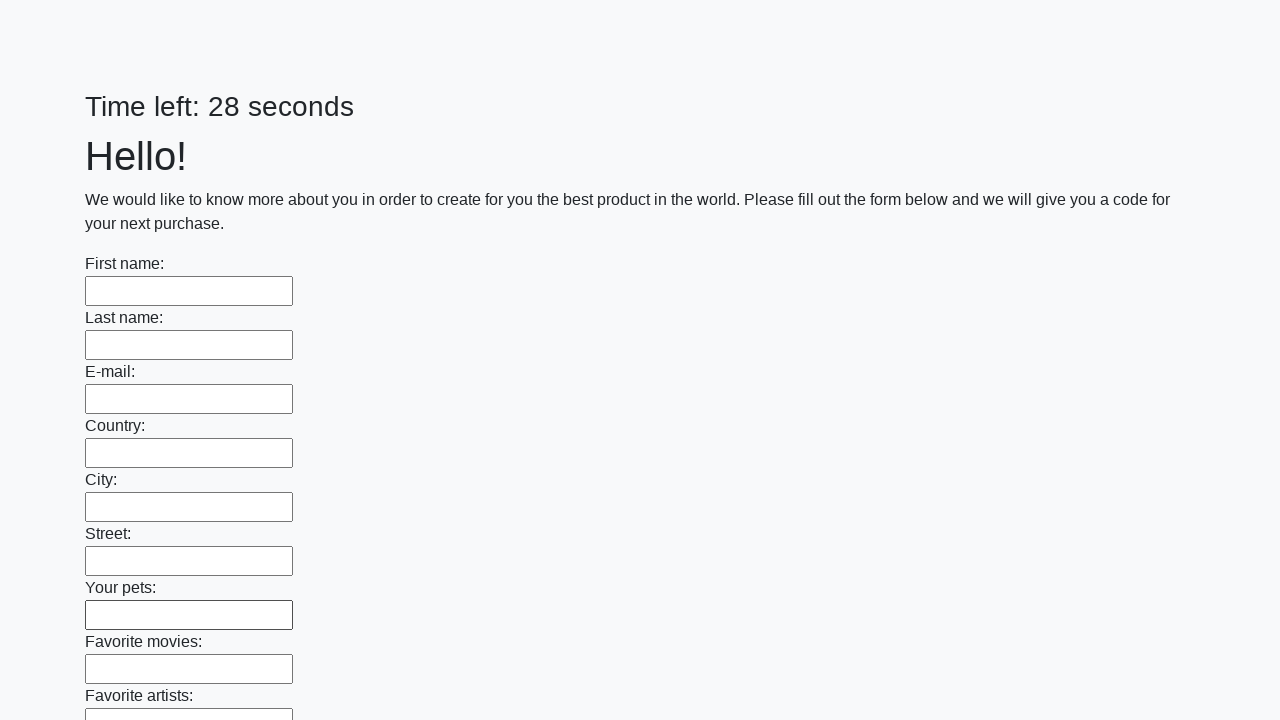

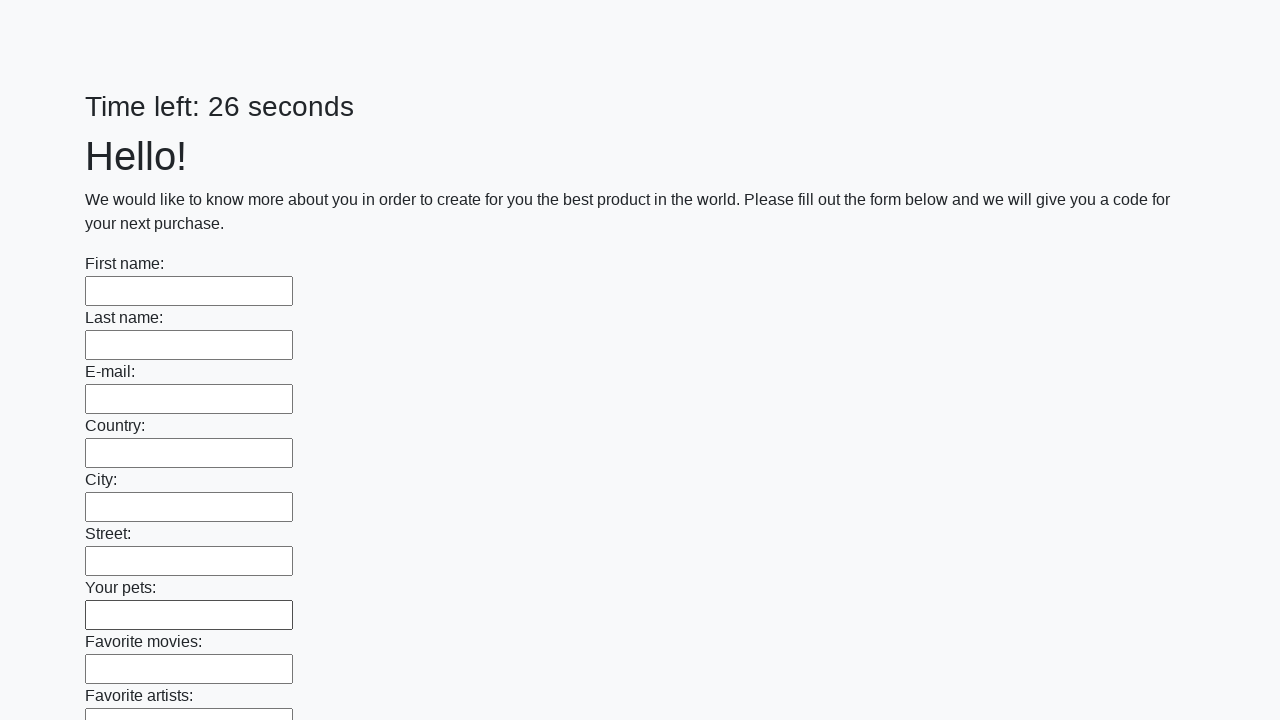